Tests filling a large form by entering the same text into all input fields and then clicking the submit button

Starting URL: http://suninjuly.github.io/huge_form.html

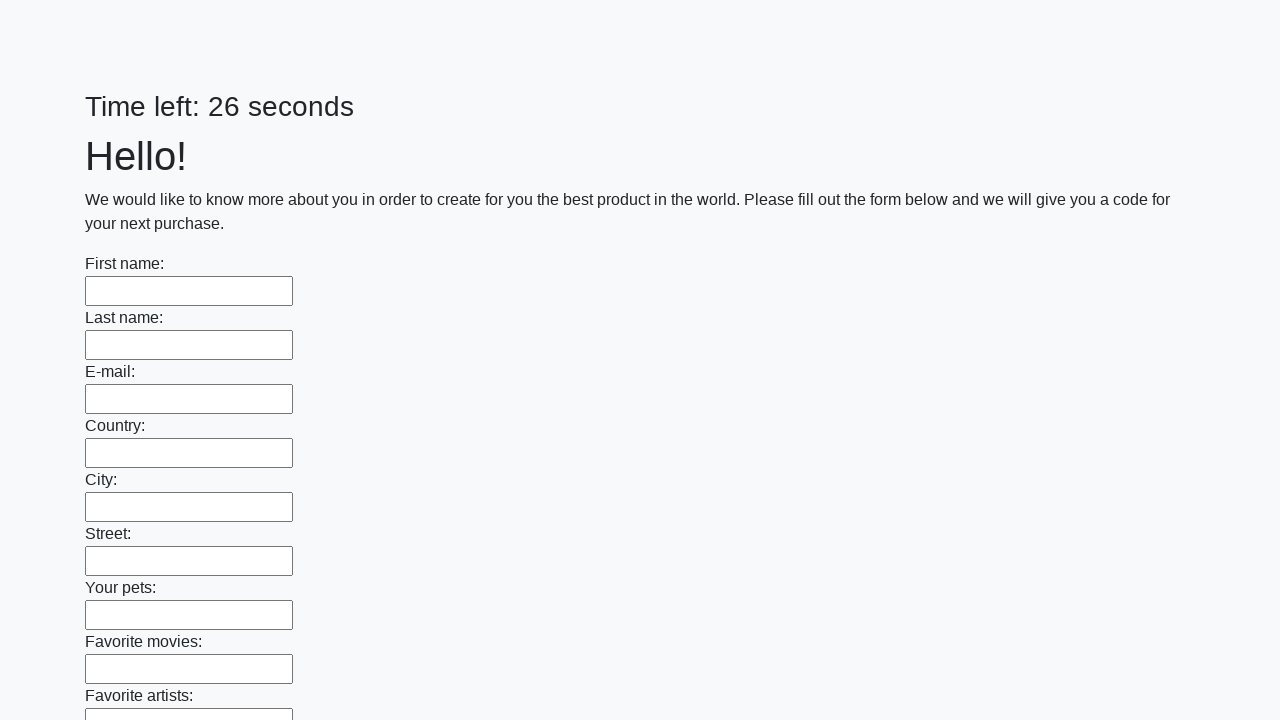

Navigated to huge form page
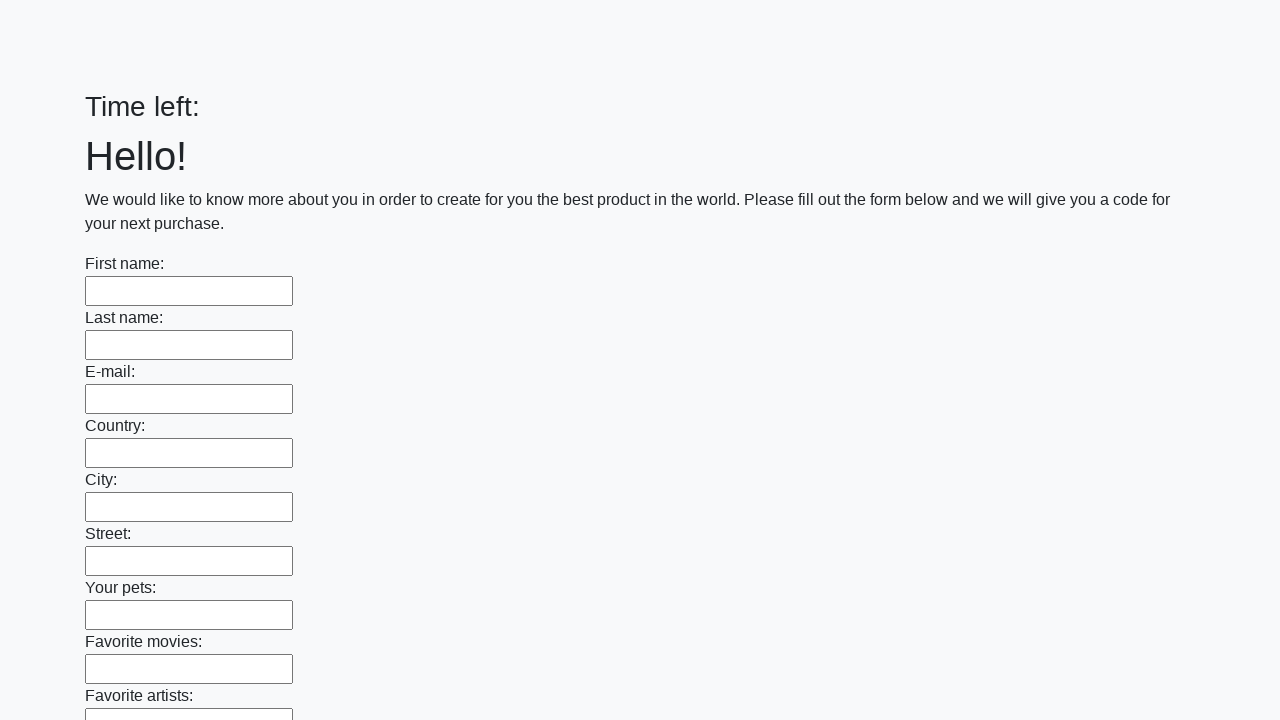

Filled input field with 'Test Answer 123' on input >> nth=0
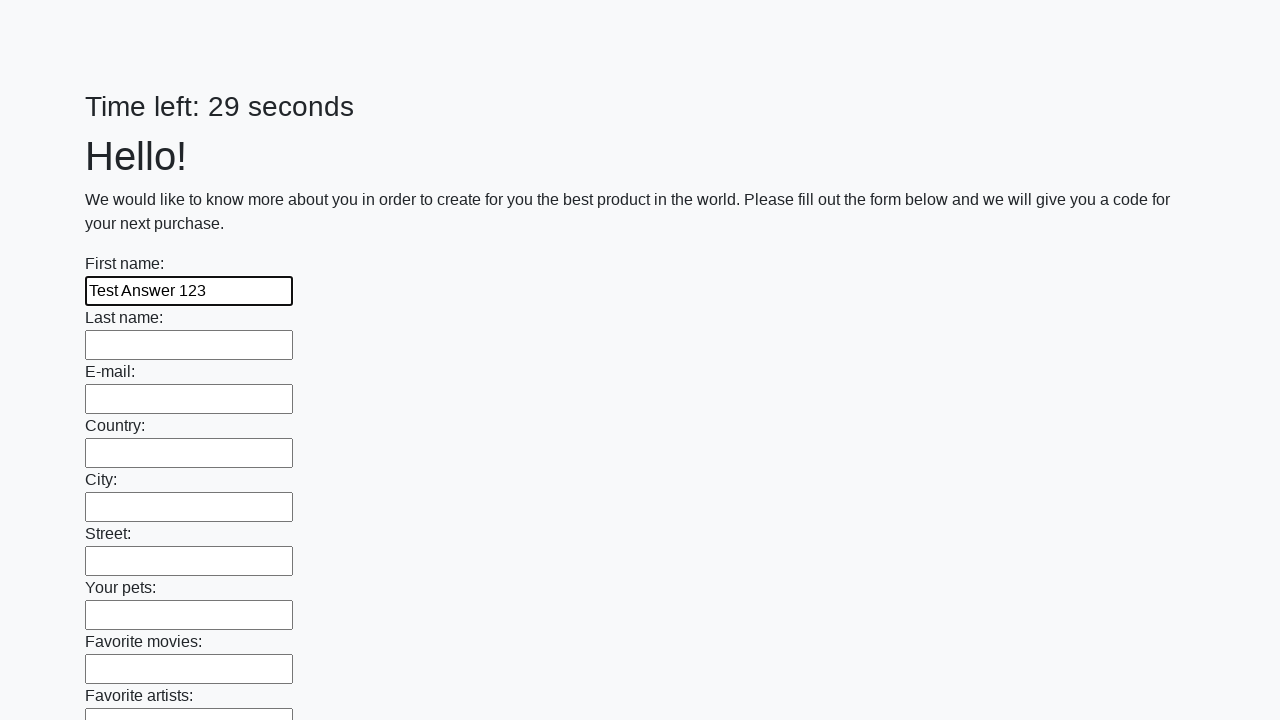

Filled input field with 'Test Answer 123' on input >> nth=1
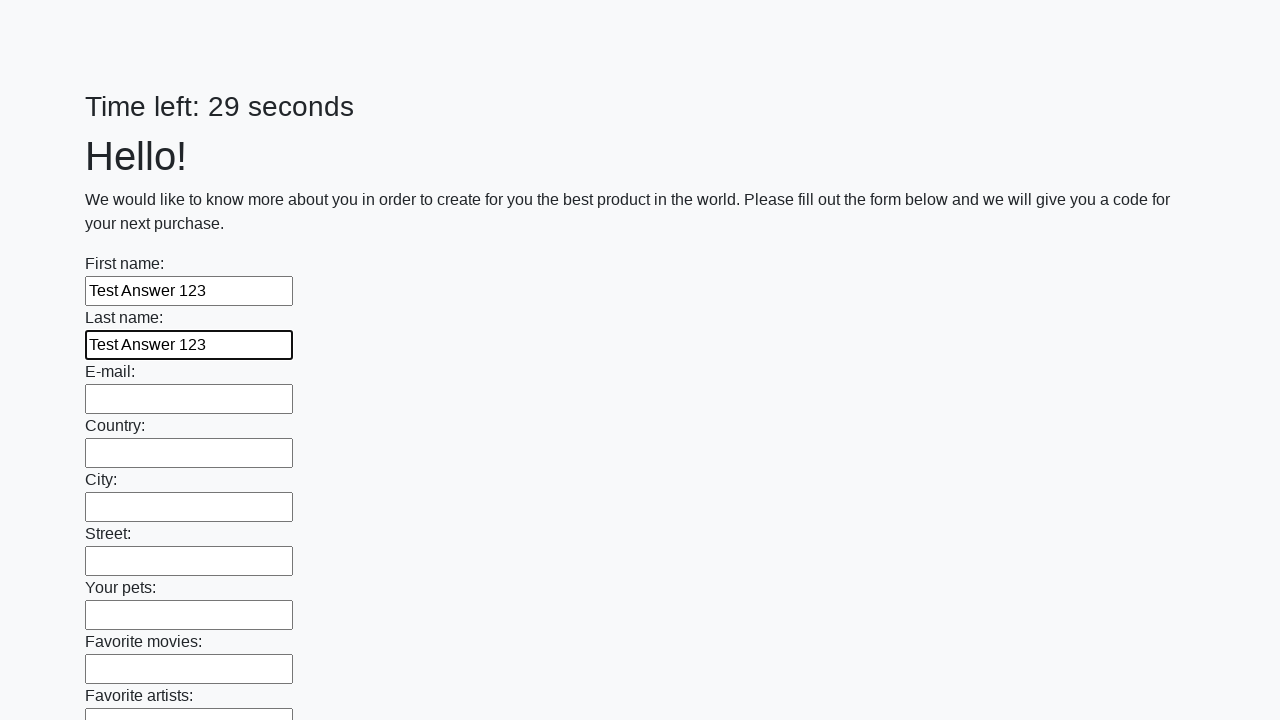

Filled input field with 'Test Answer 123' on input >> nth=2
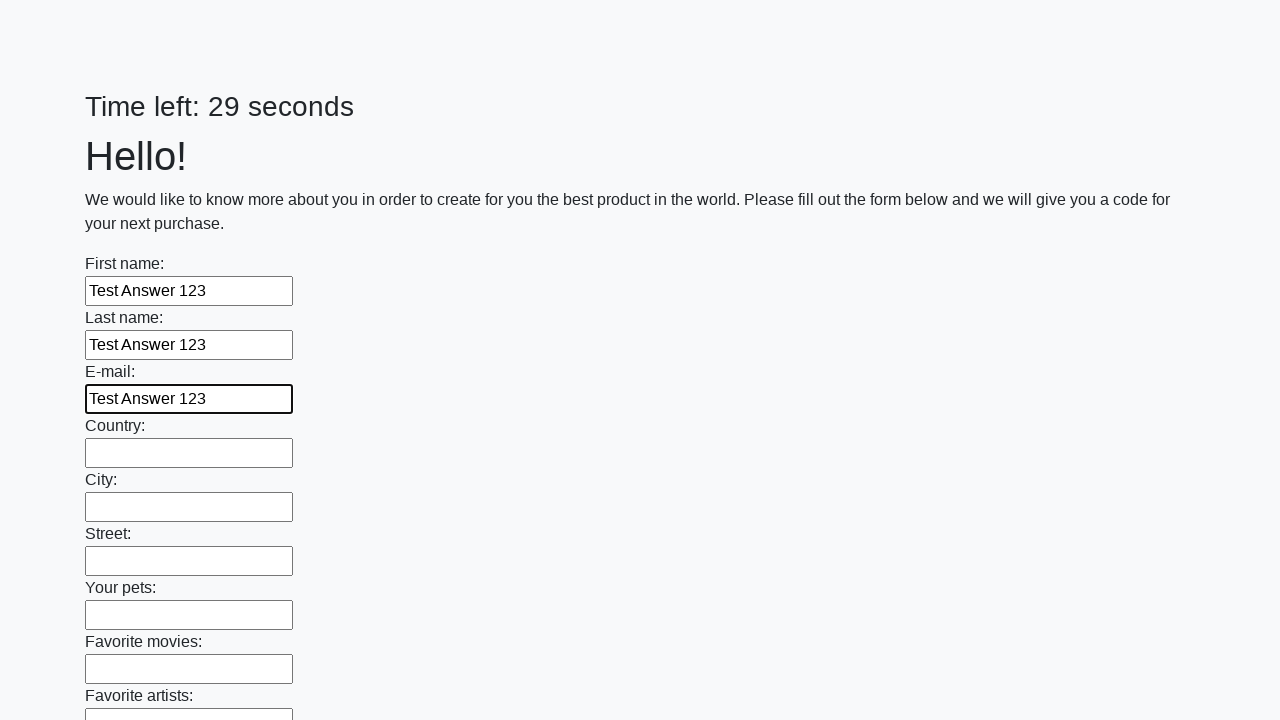

Filled input field with 'Test Answer 123' on input >> nth=3
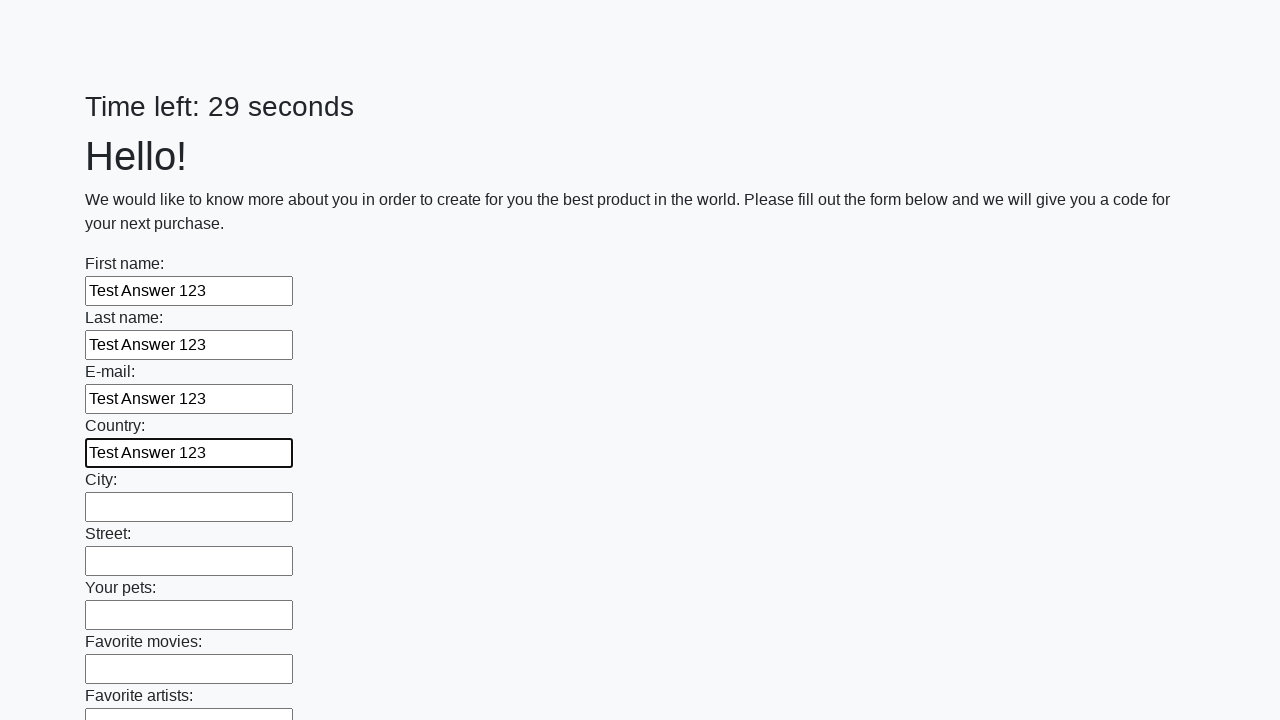

Filled input field with 'Test Answer 123' on input >> nth=4
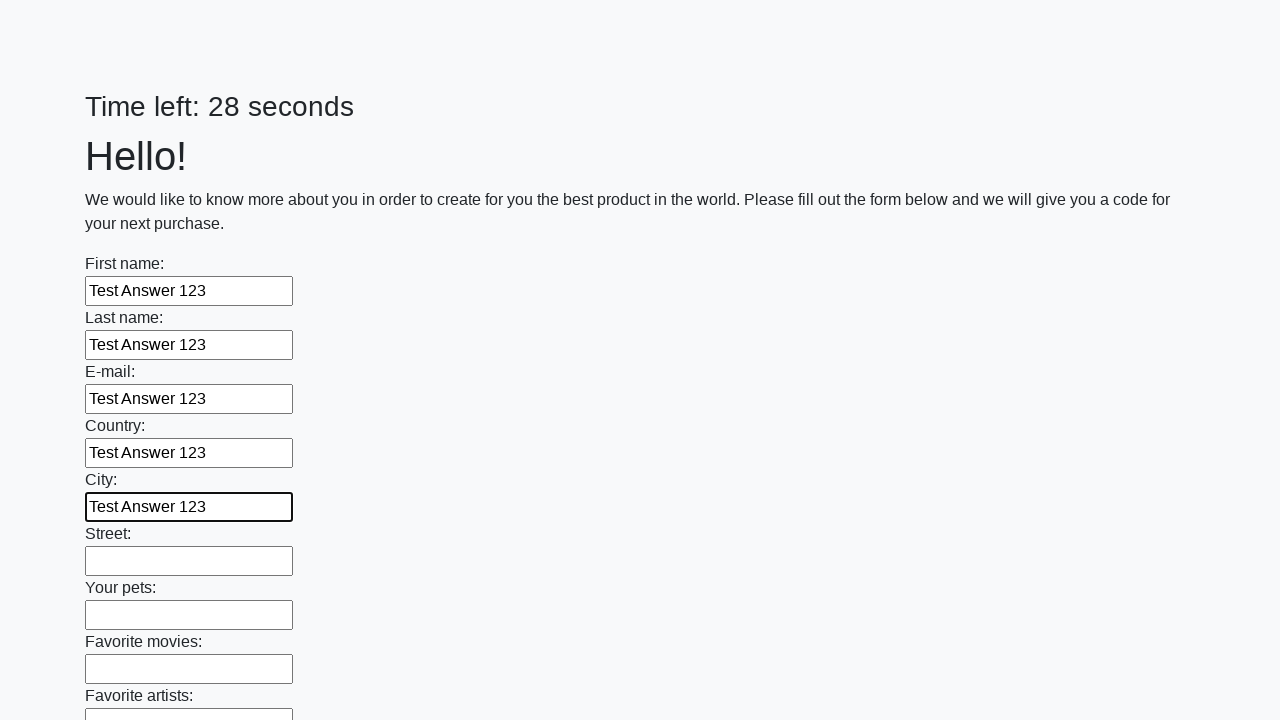

Filled input field with 'Test Answer 123' on input >> nth=5
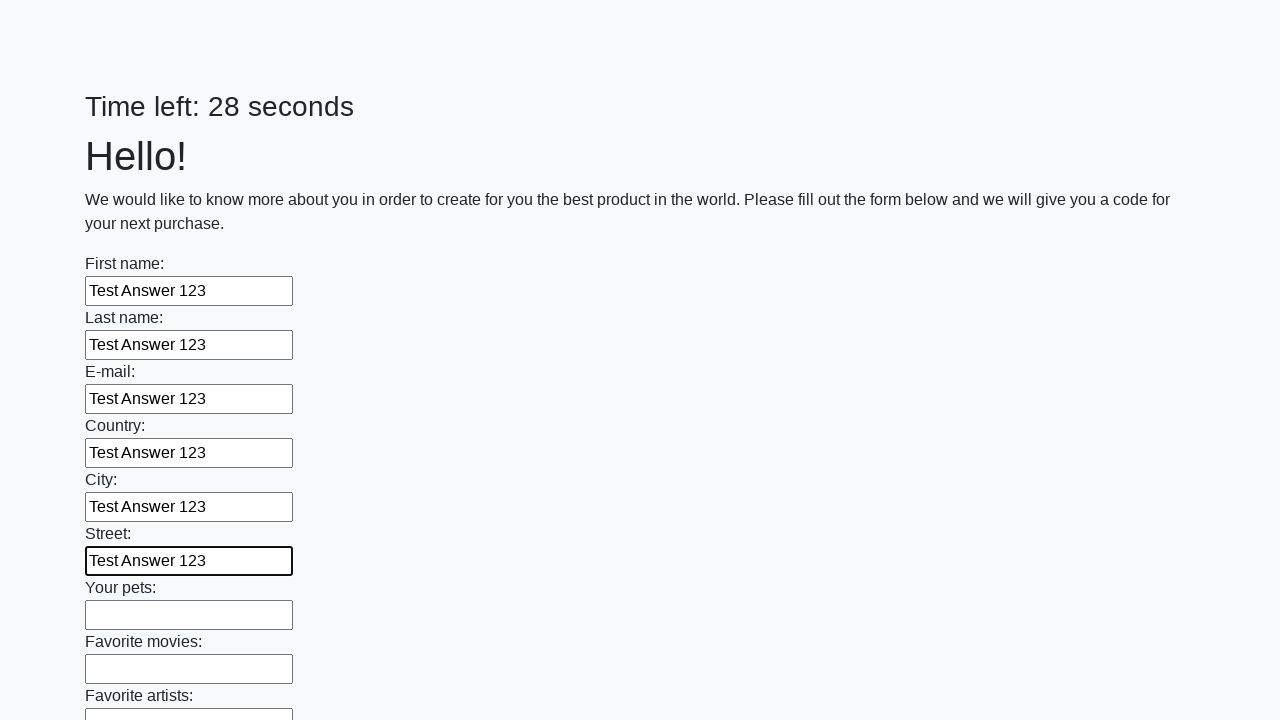

Filled input field with 'Test Answer 123' on input >> nth=6
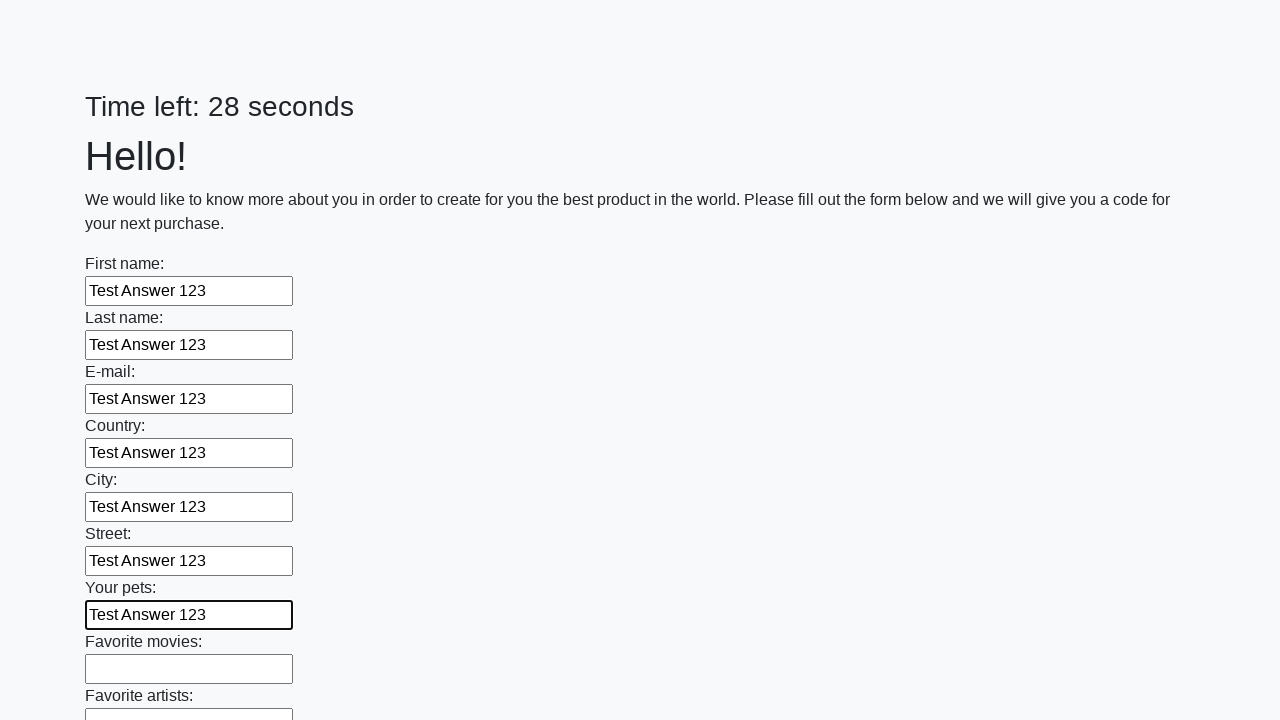

Filled input field with 'Test Answer 123' on input >> nth=7
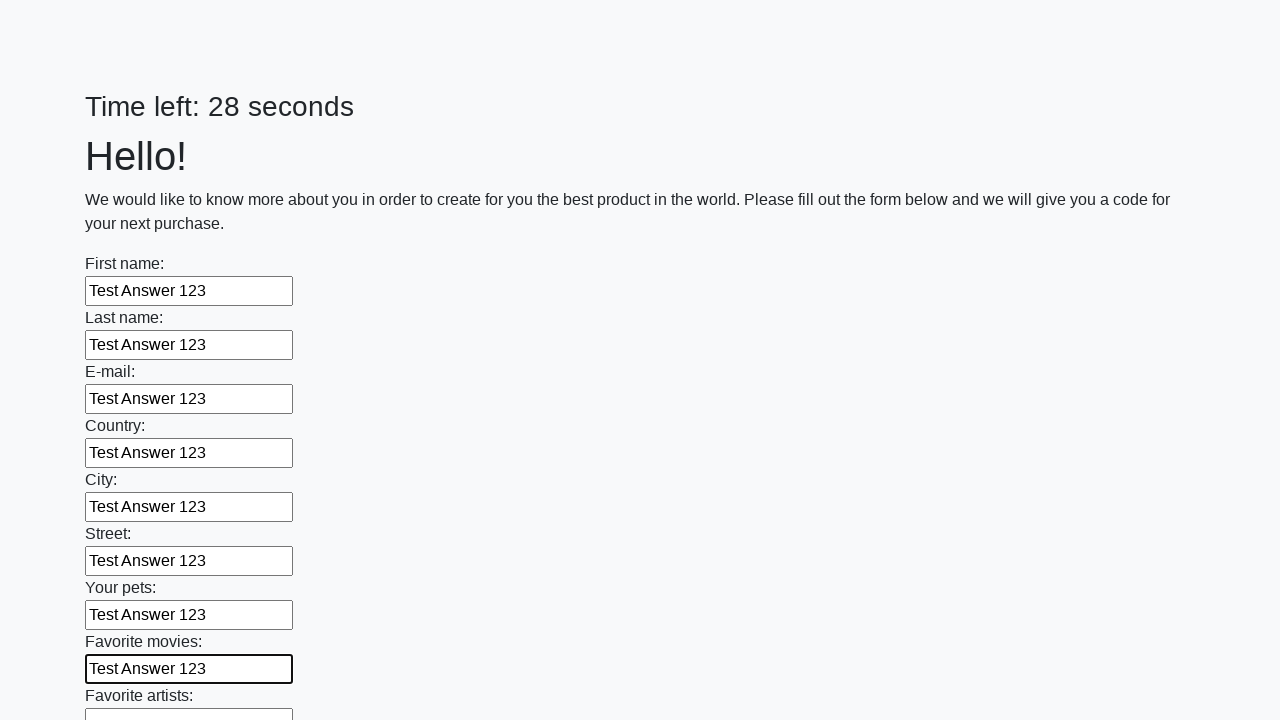

Filled input field with 'Test Answer 123' on input >> nth=8
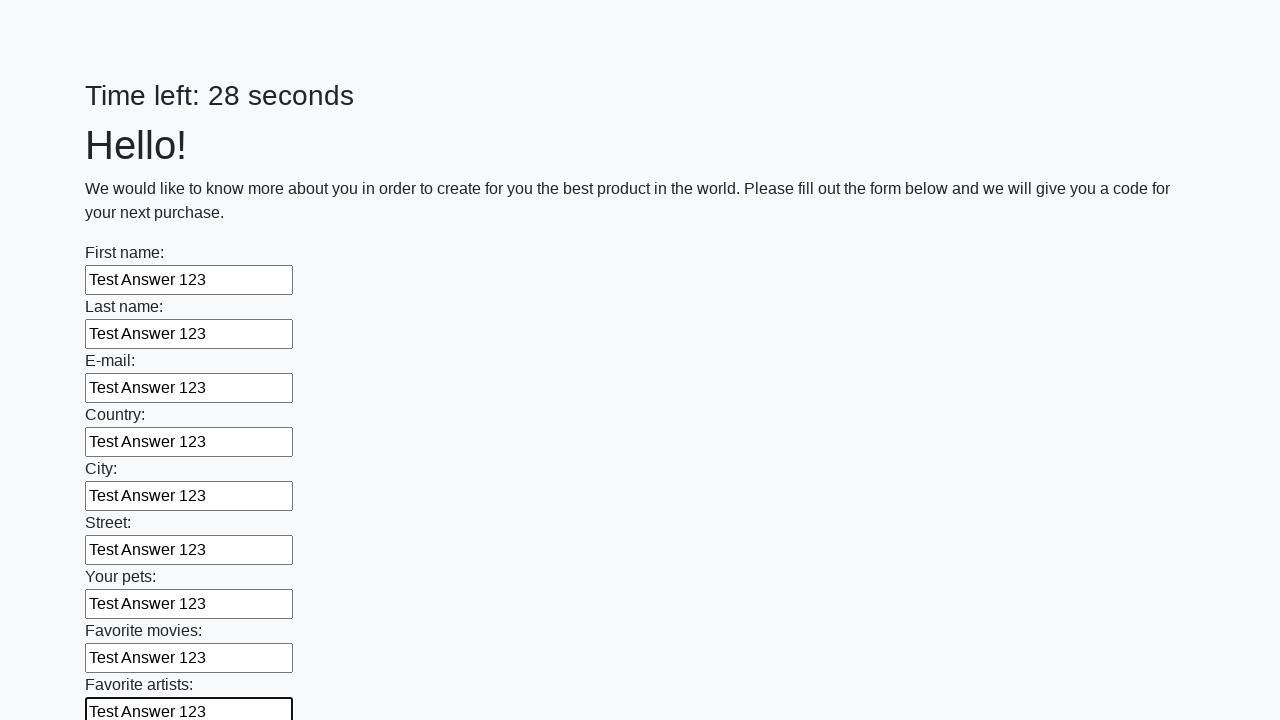

Filled input field with 'Test Answer 123' on input >> nth=9
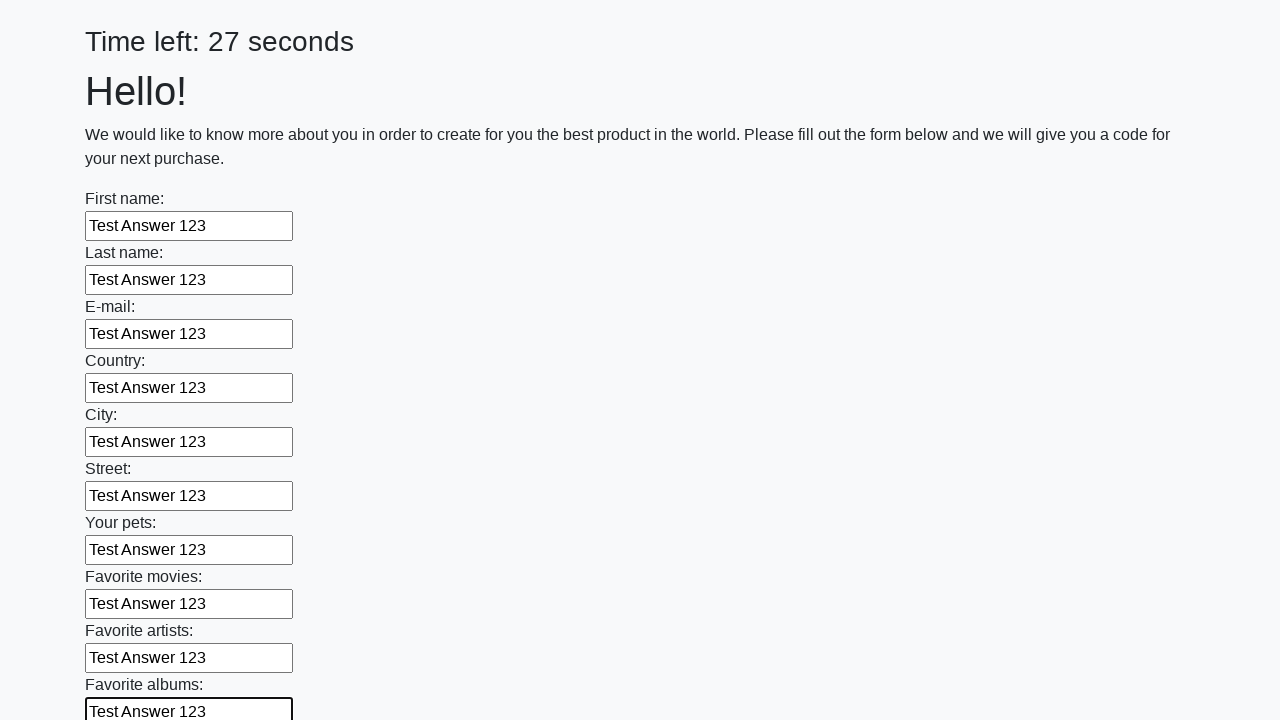

Filled input field with 'Test Answer 123' on input >> nth=10
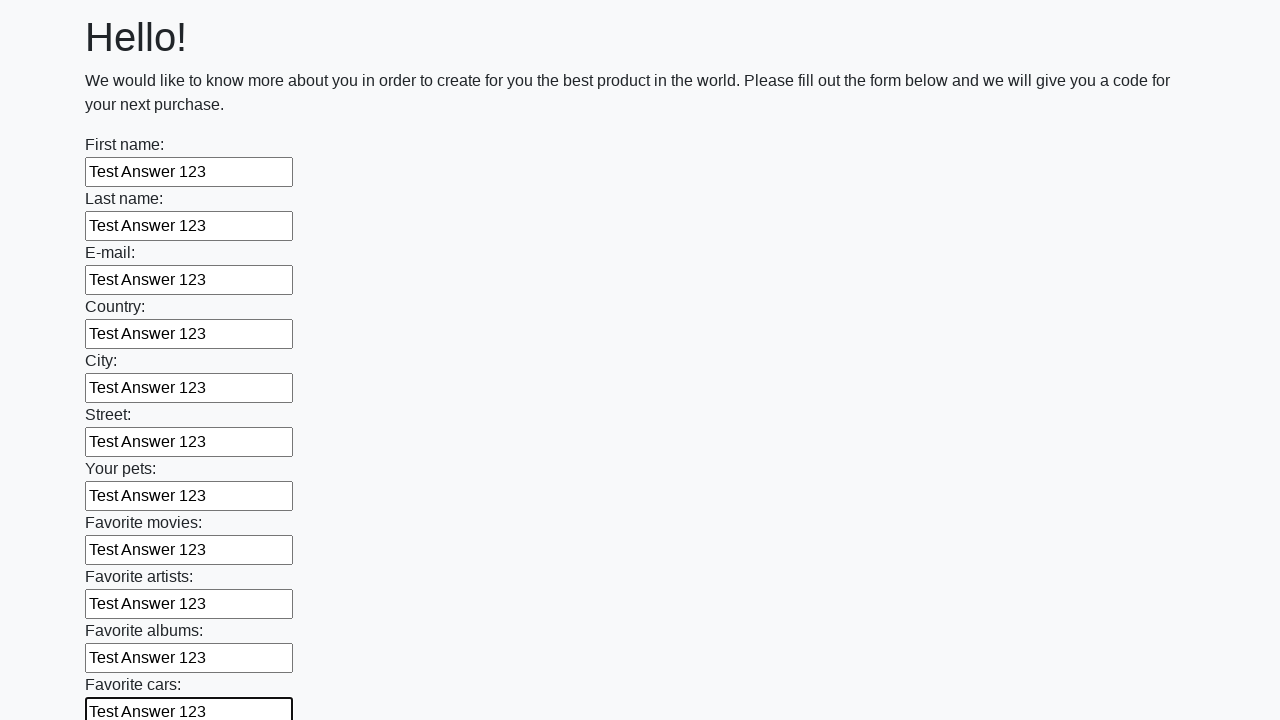

Filled input field with 'Test Answer 123' on input >> nth=11
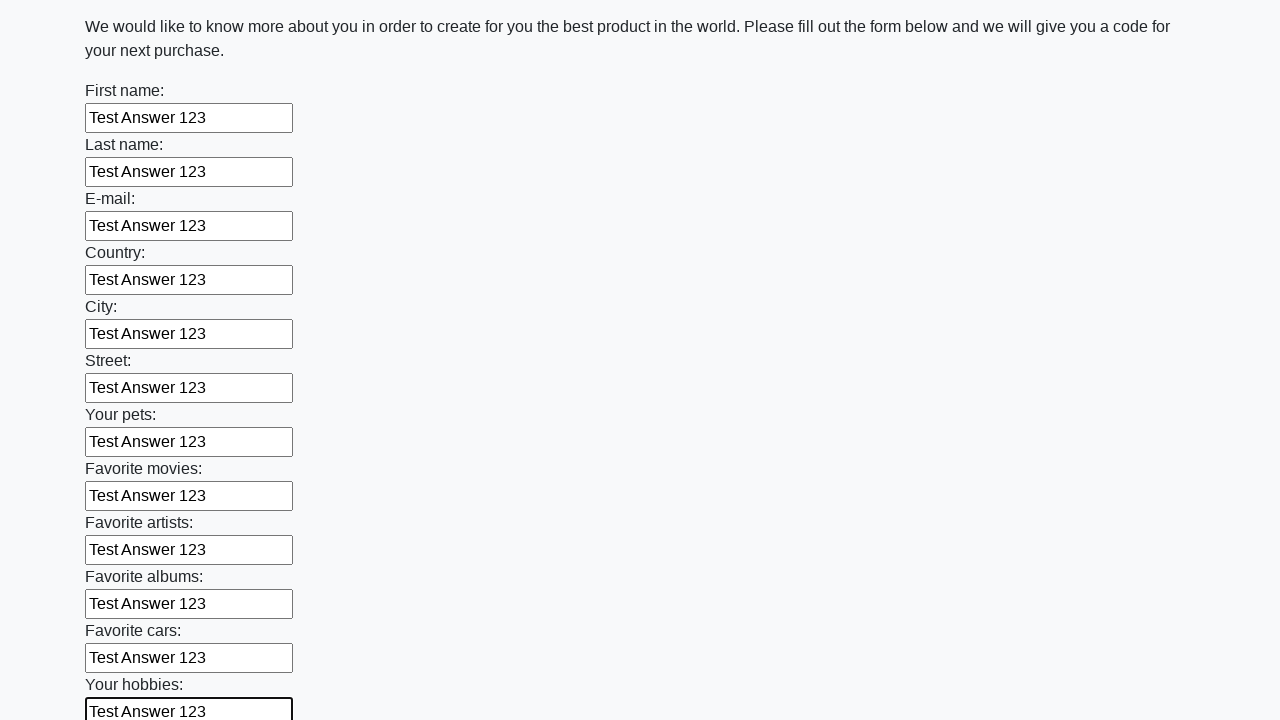

Filled input field with 'Test Answer 123' on input >> nth=12
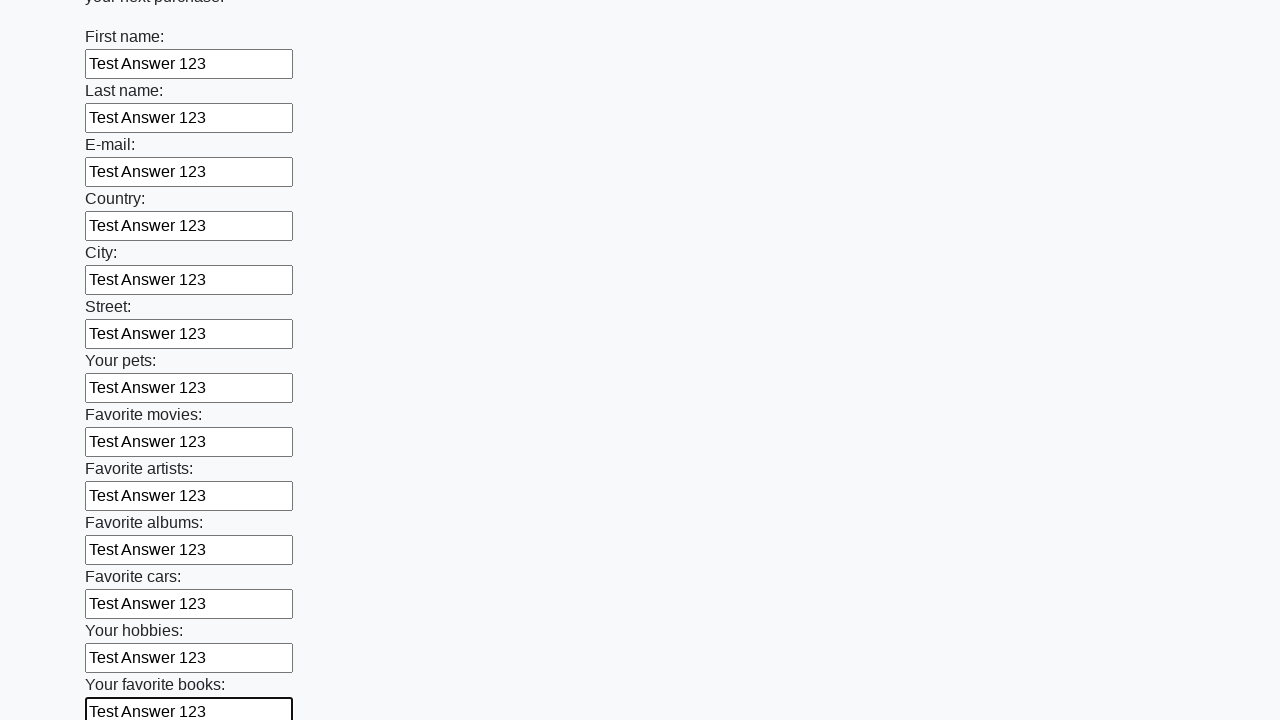

Filled input field with 'Test Answer 123' on input >> nth=13
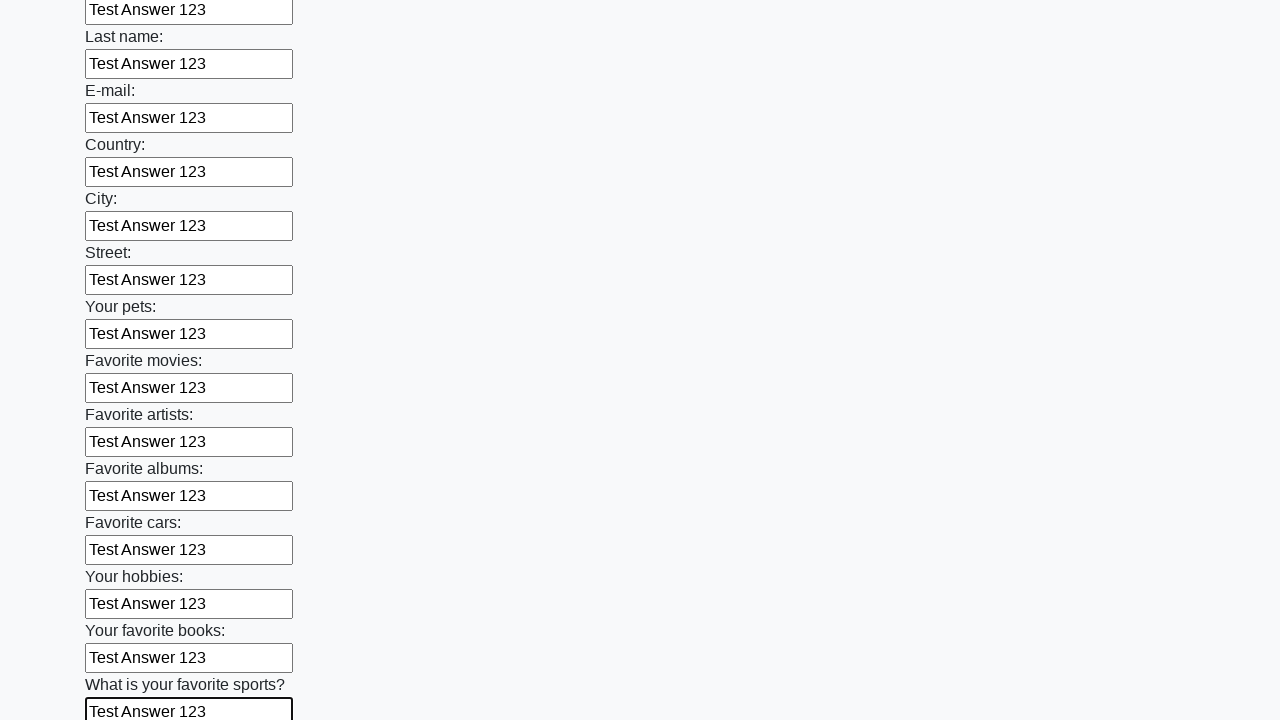

Filled input field with 'Test Answer 123' on input >> nth=14
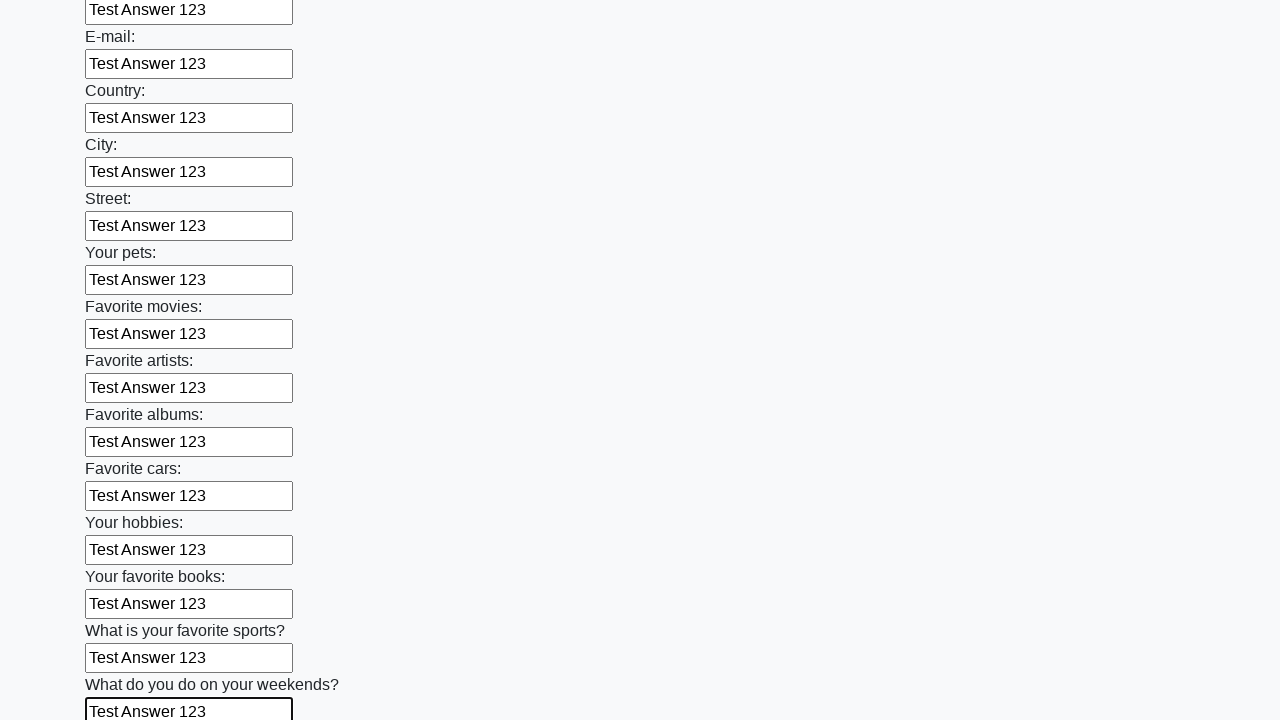

Filled input field with 'Test Answer 123' on input >> nth=15
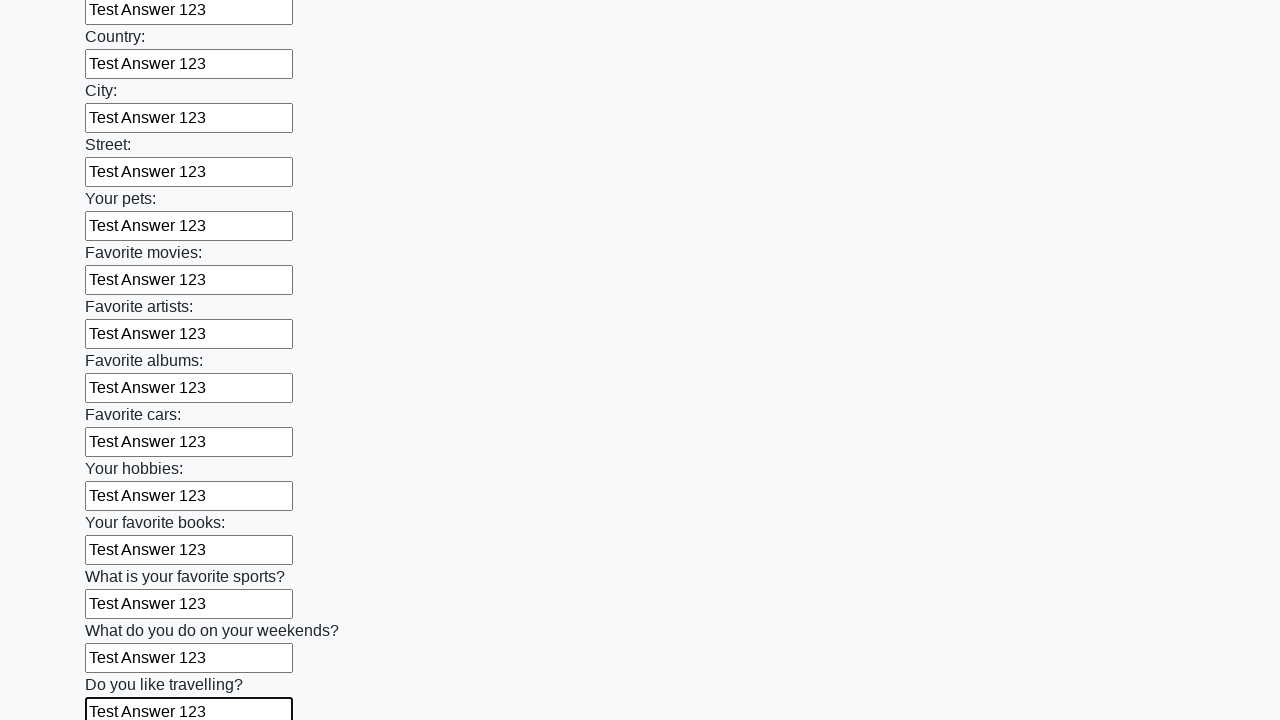

Filled input field with 'Test Answer 123' on input >> nth=16
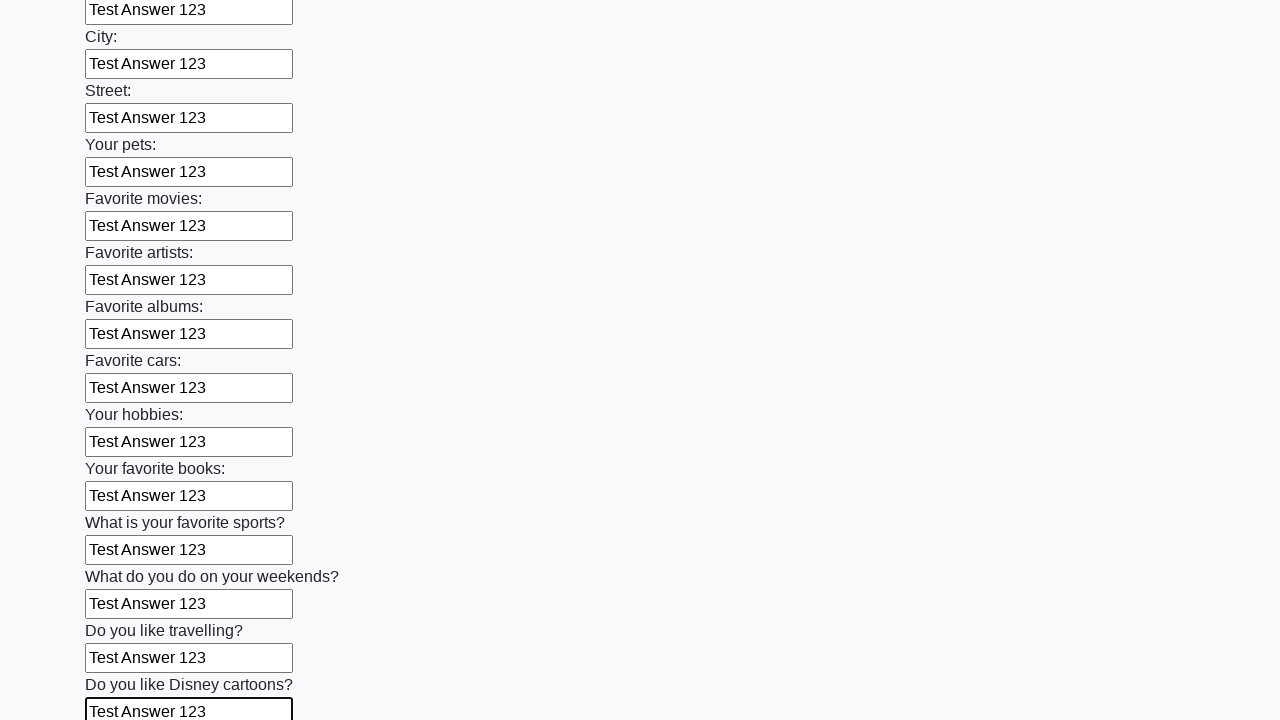

Filled input field with 'Test Answer 123' on input >> nth=17
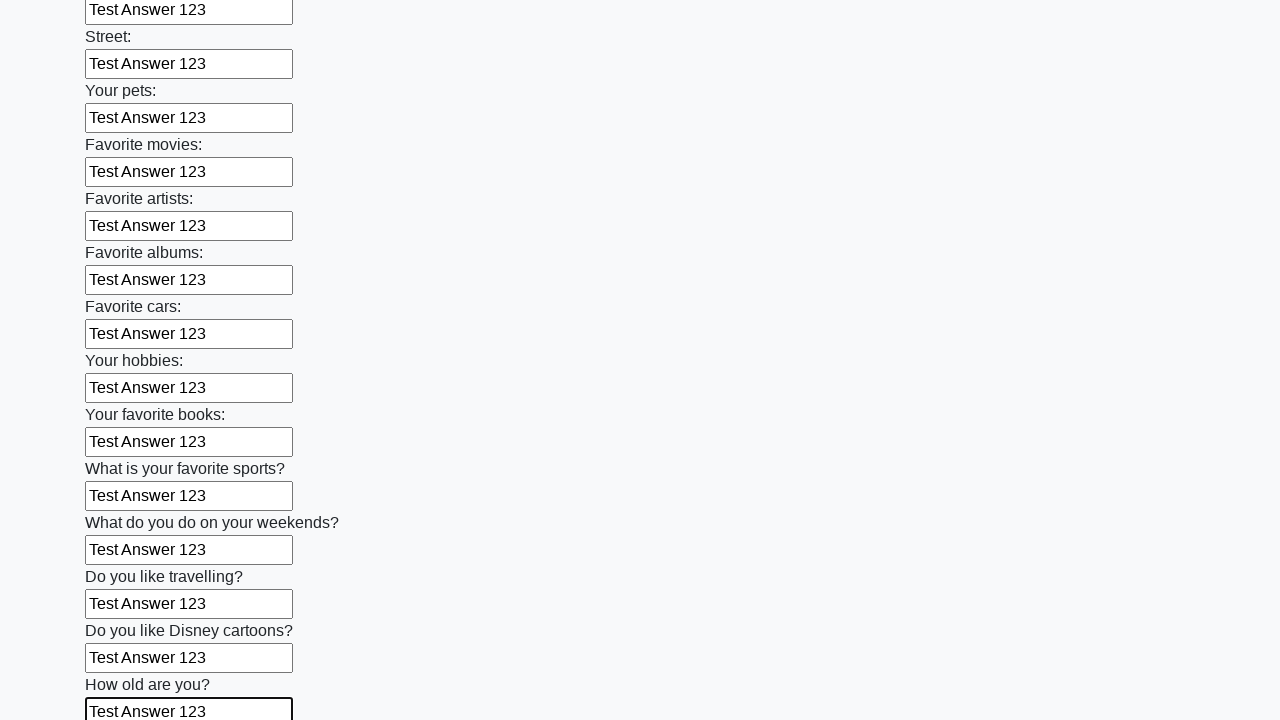

Filled input field with 'Test Answer 123' on input >> nth=18
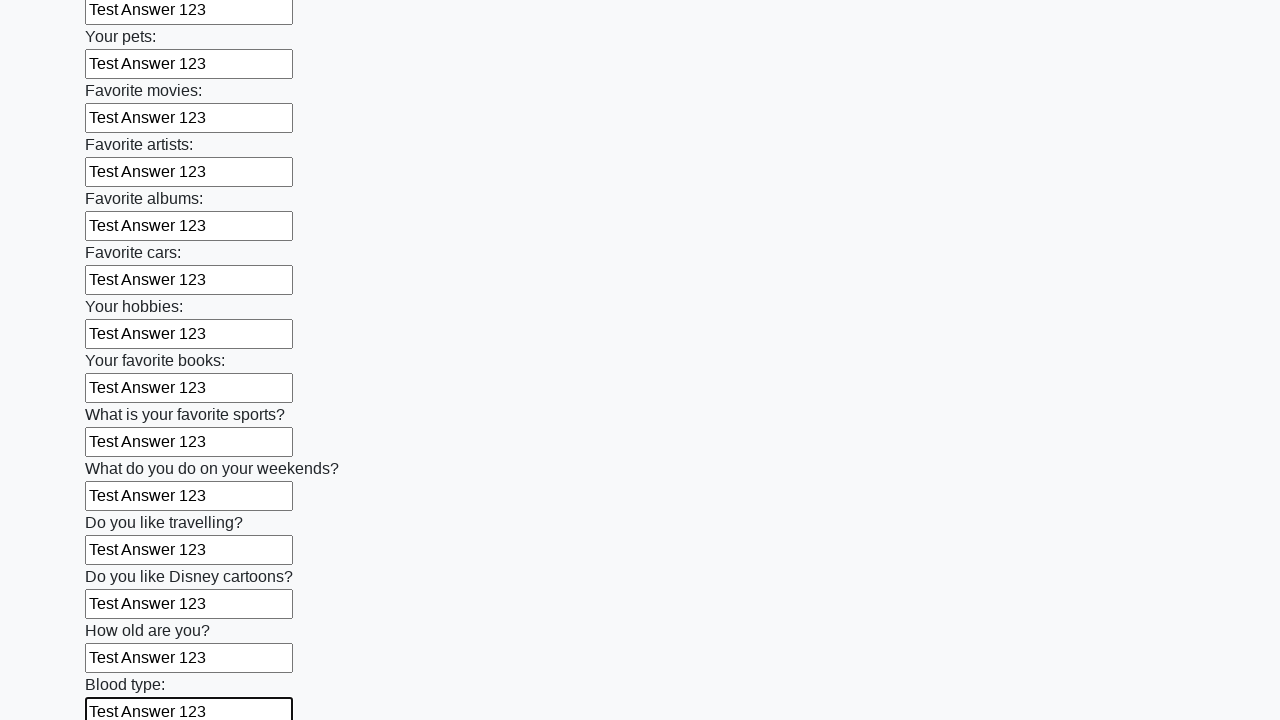

Filled input field with 'Test Answer 123' on input >> nth=19
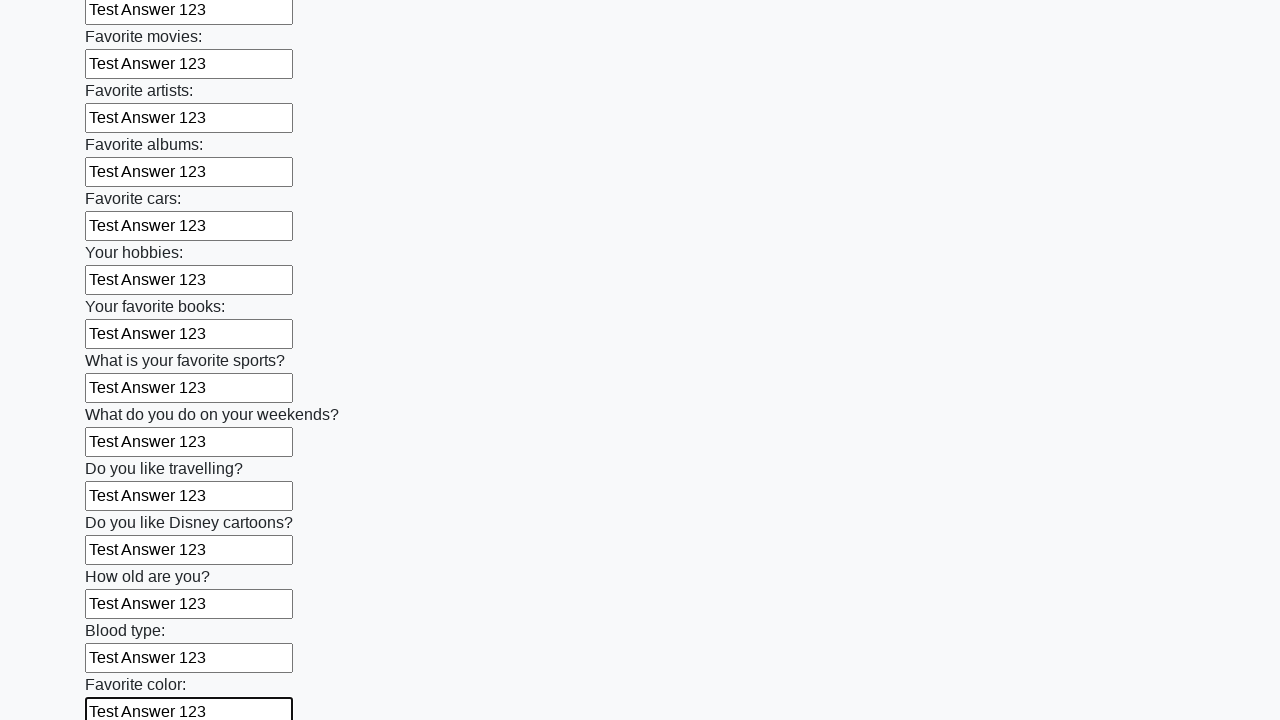

Filled input field with 'Test Answer 123' on input >> nth=20
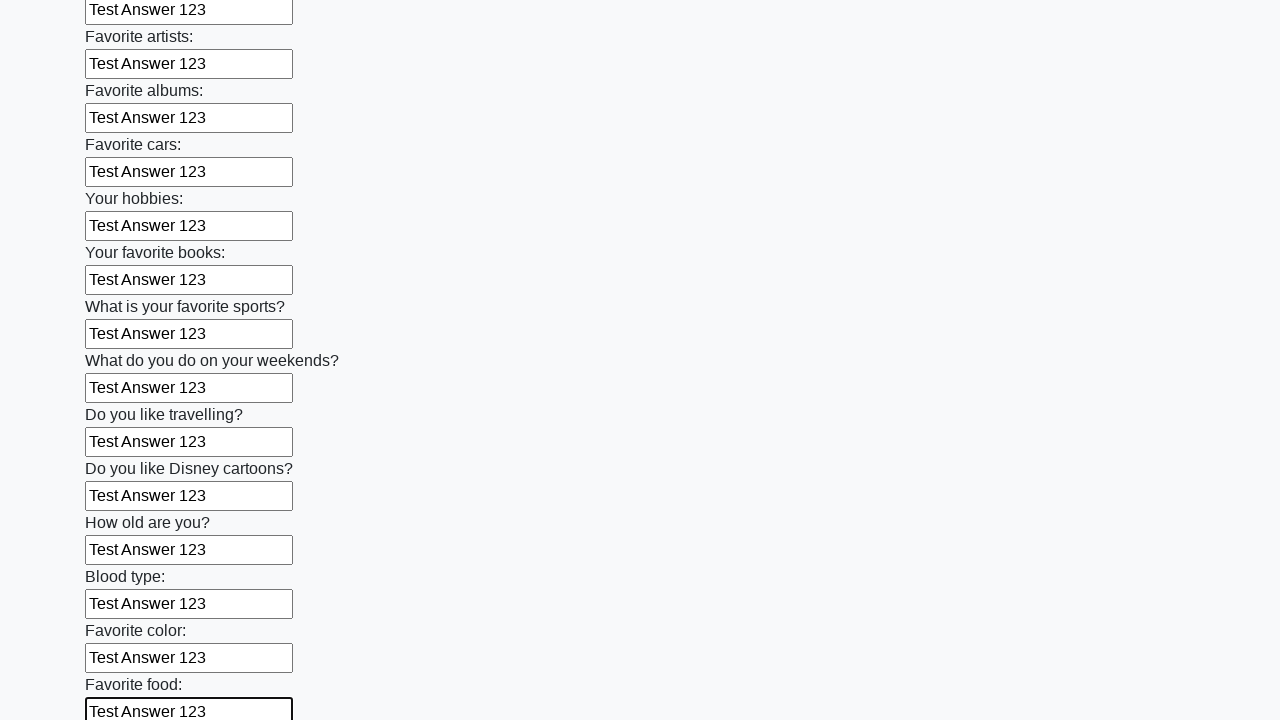

Filled input field with 'Test Answer 123' on input >> nth=21
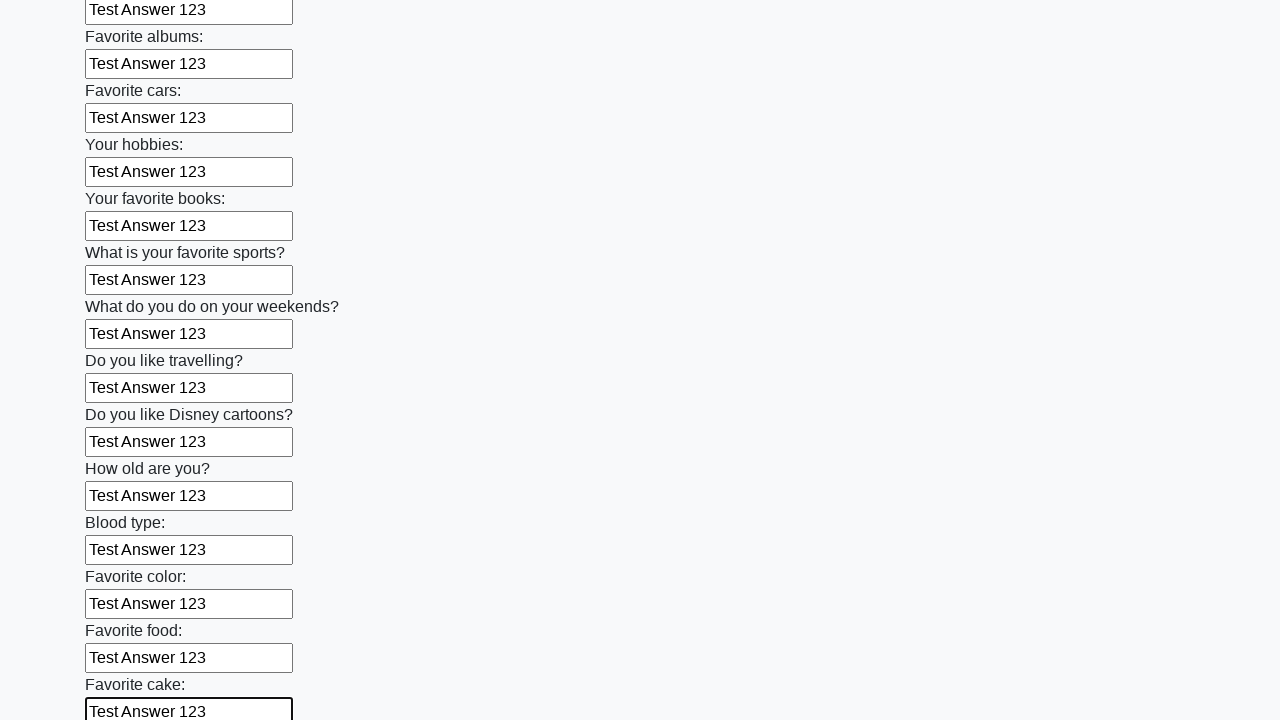

Filled input field with 'Test Answer 123' on input >> nth=22
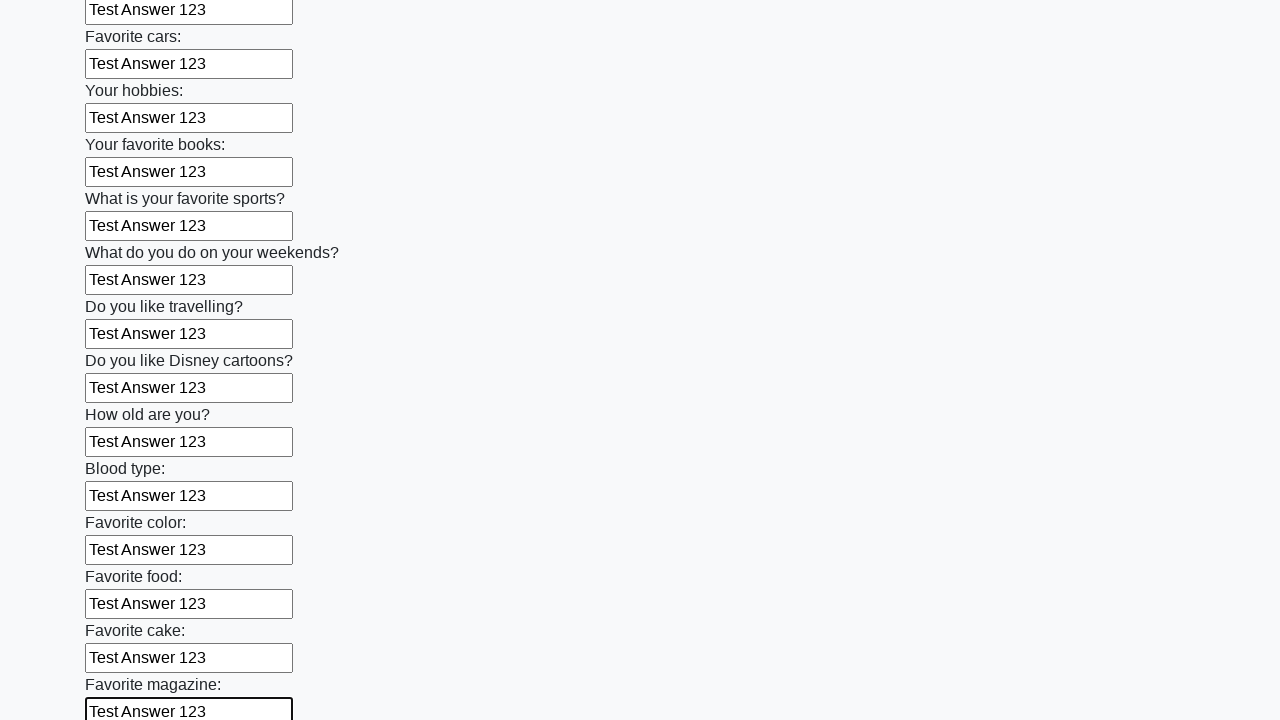

Filled input field with 'Test Answer 123' on input >> nth=23
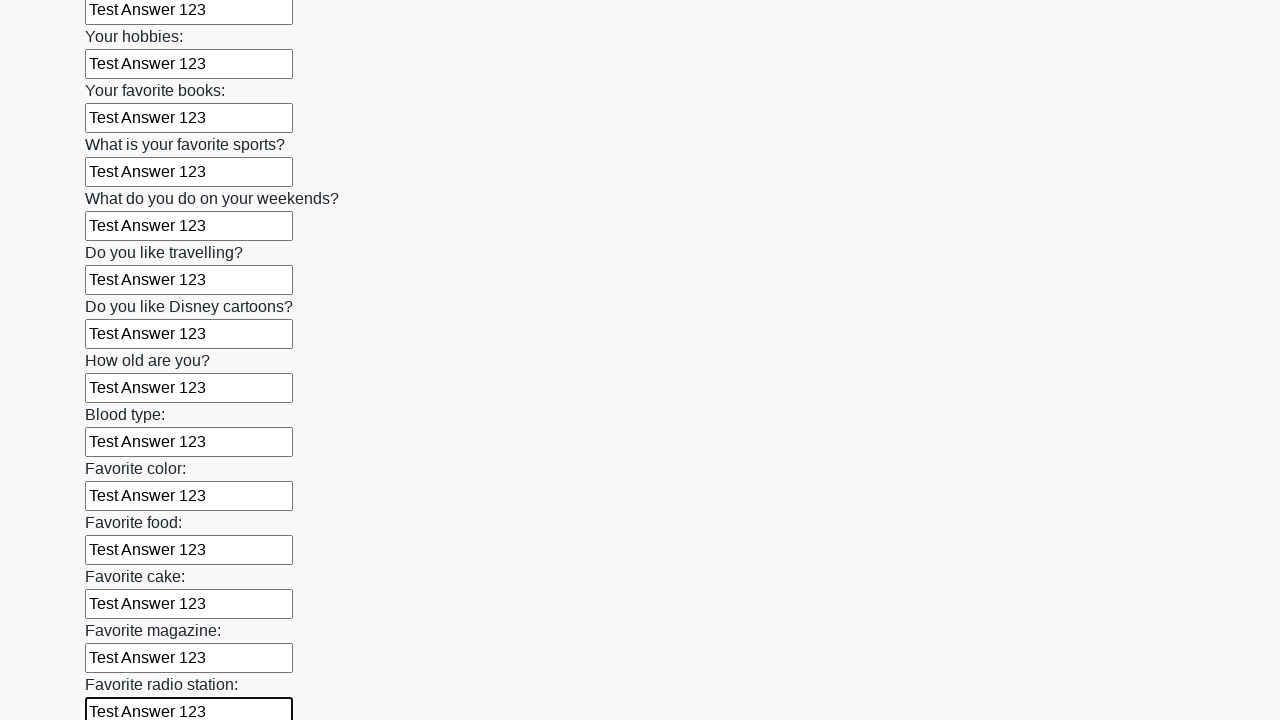

Filled input field with 'Test Answer 123' on input >> nth=24
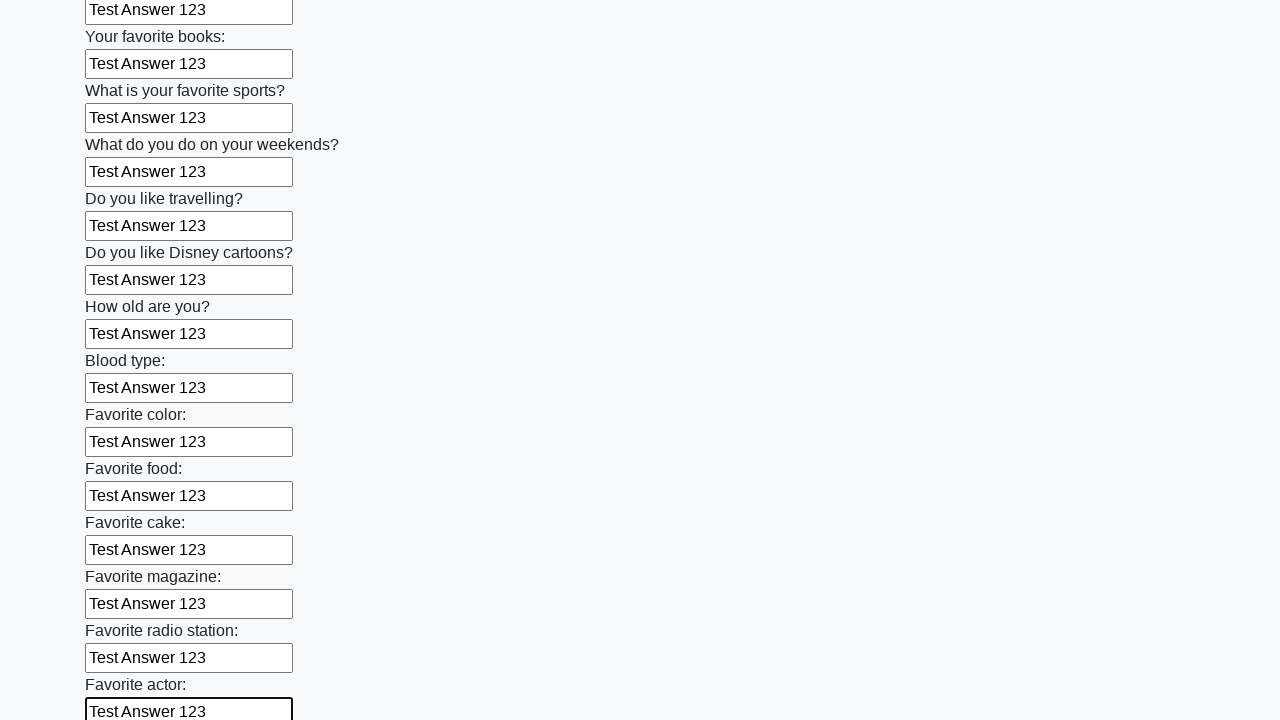

Filled input field with 'Test Answer 123' on input >> nth=25
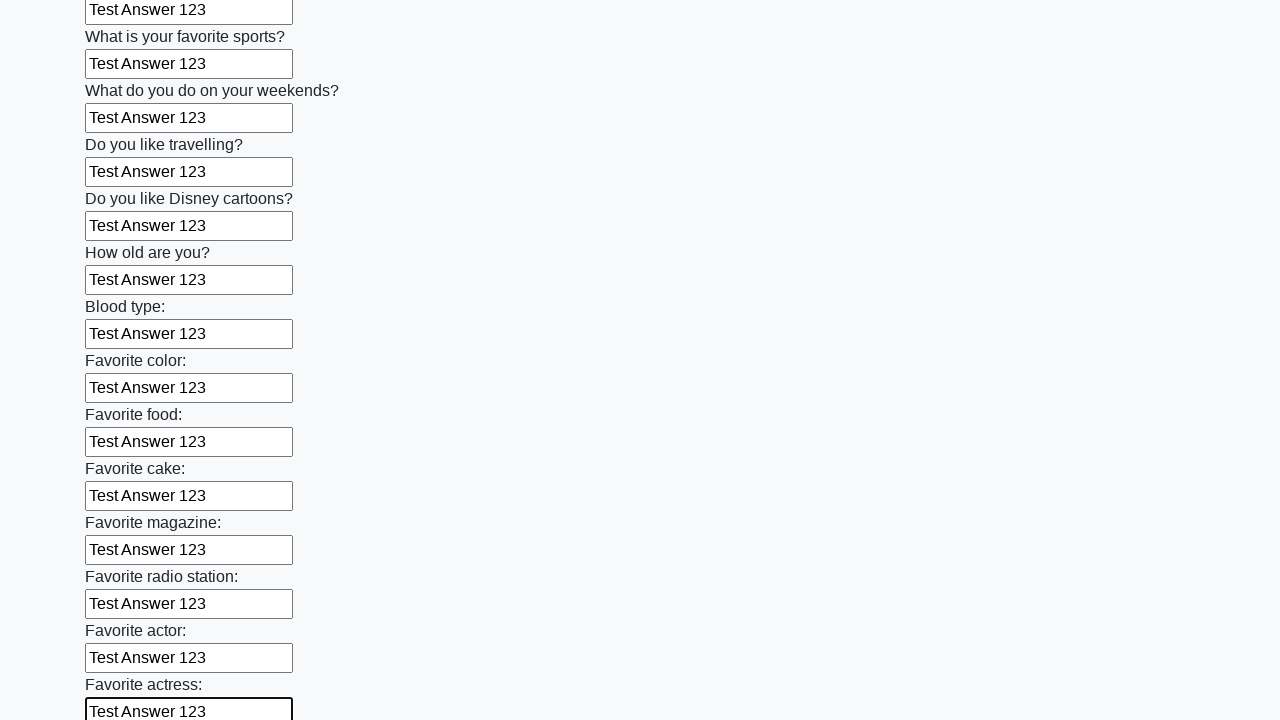

Filled input field with 'Test Answer 123' on input >> nth=26
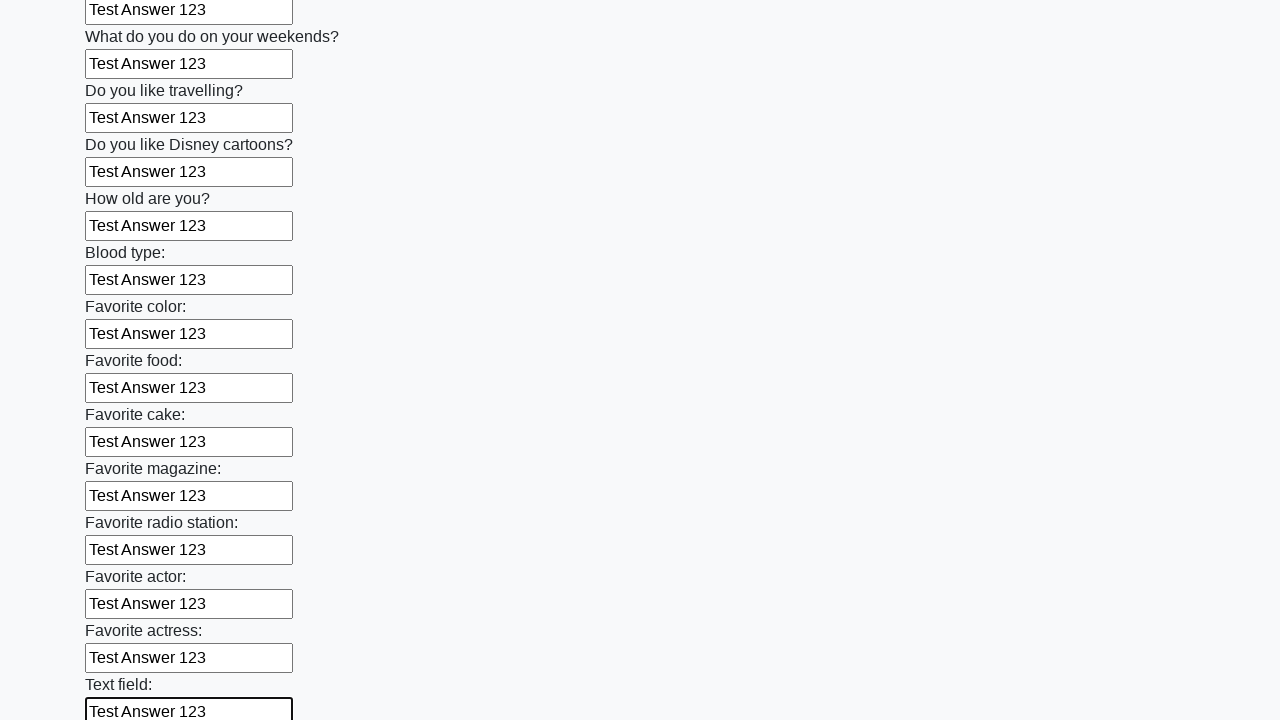

Filled input field with 'Test Answer 123' on input >> nth=27
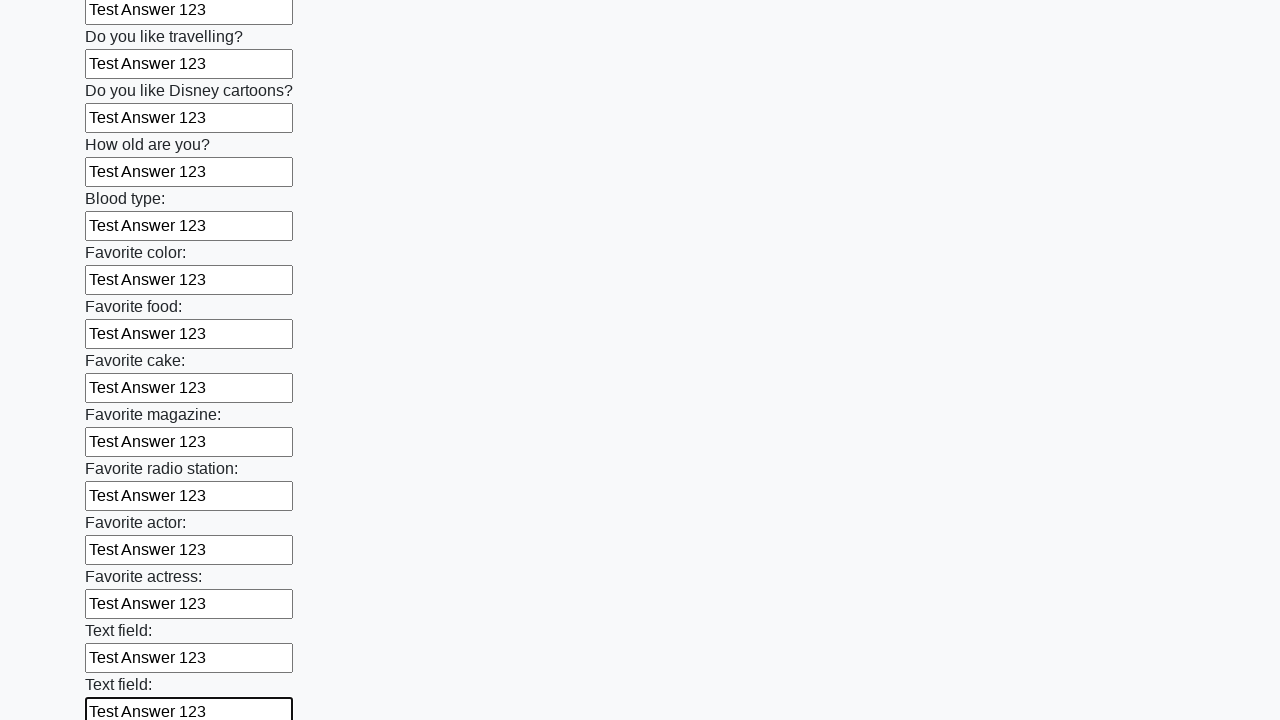

Filled input field with 'Test Answer 123' on input >> nth=28
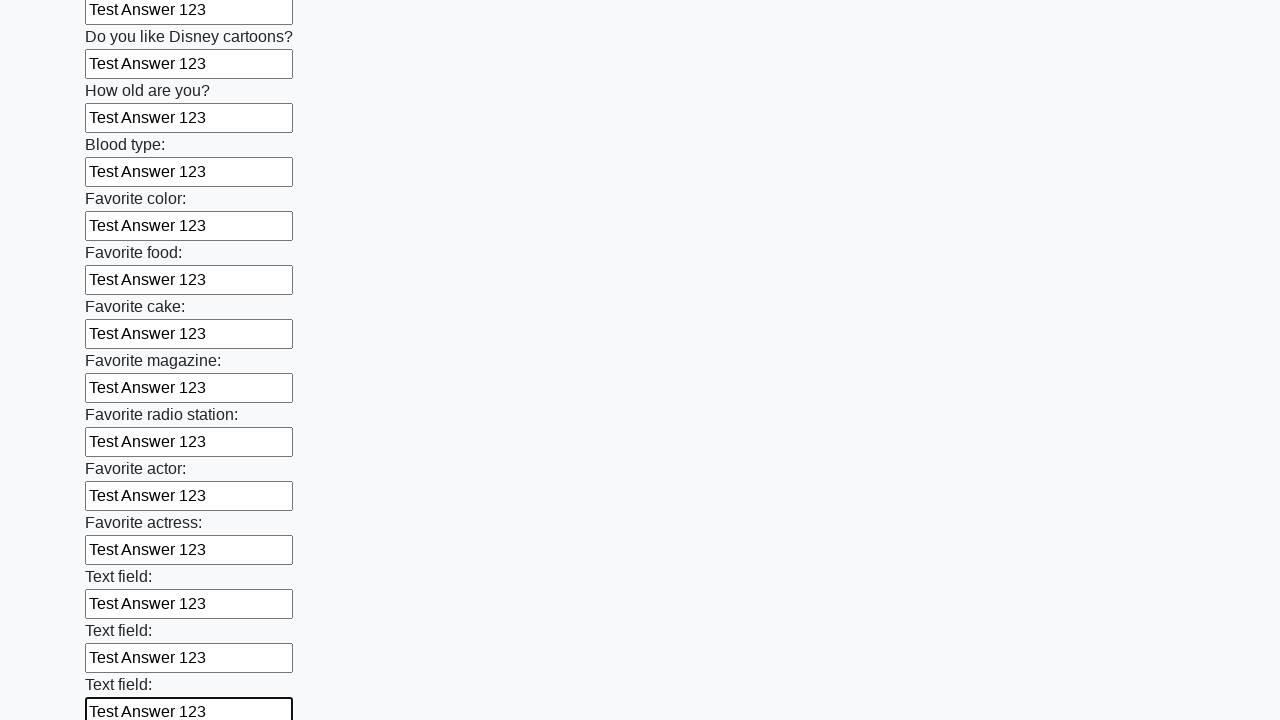

Filled input field with 'Test Answer 123' on input >> nth=29
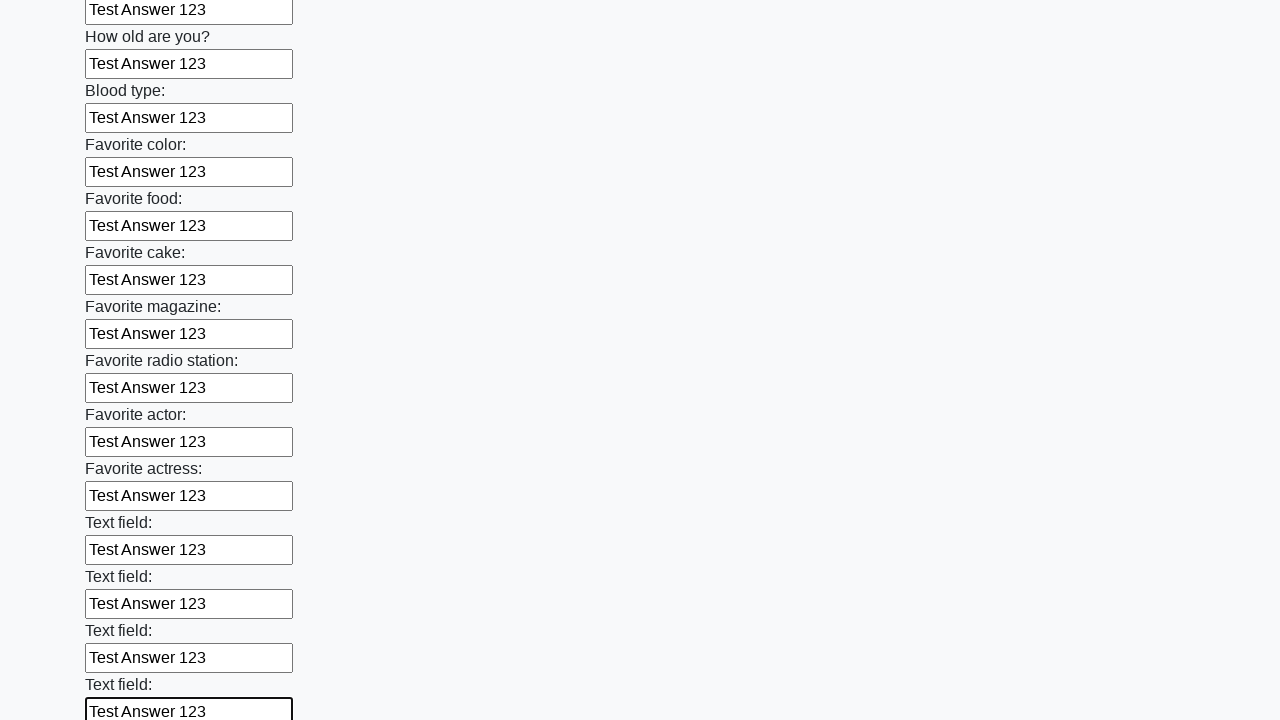

Filled input field with 'Test Answer 123' on input >> nth=30
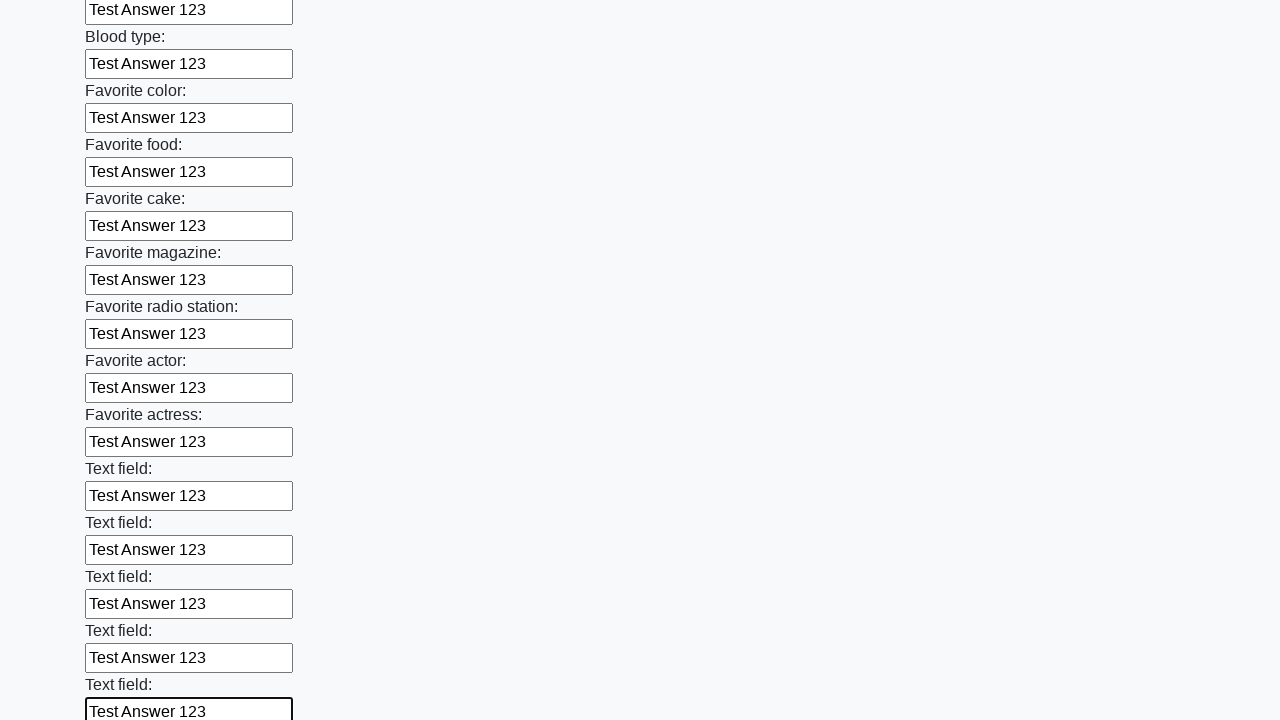

Filled input field with 'Test Answer 123' on input >> nth=31
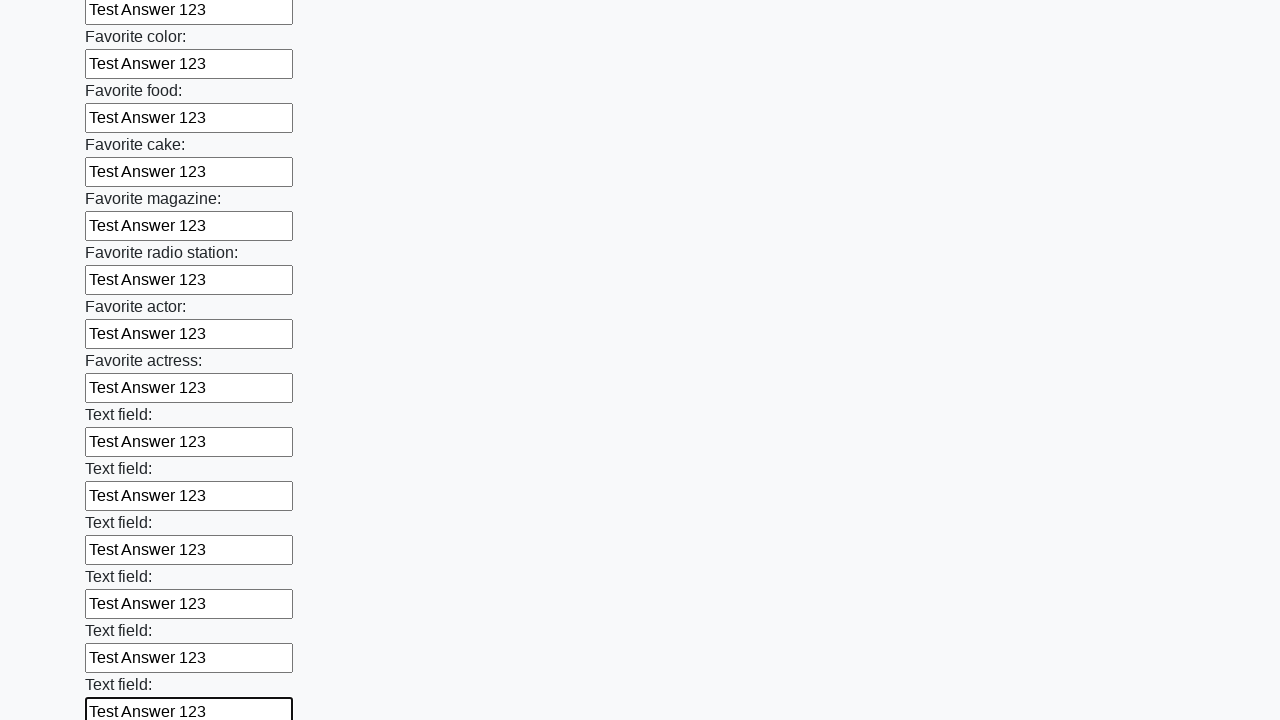

Filled input field with 'Test Answer 123' on input >> nth=32
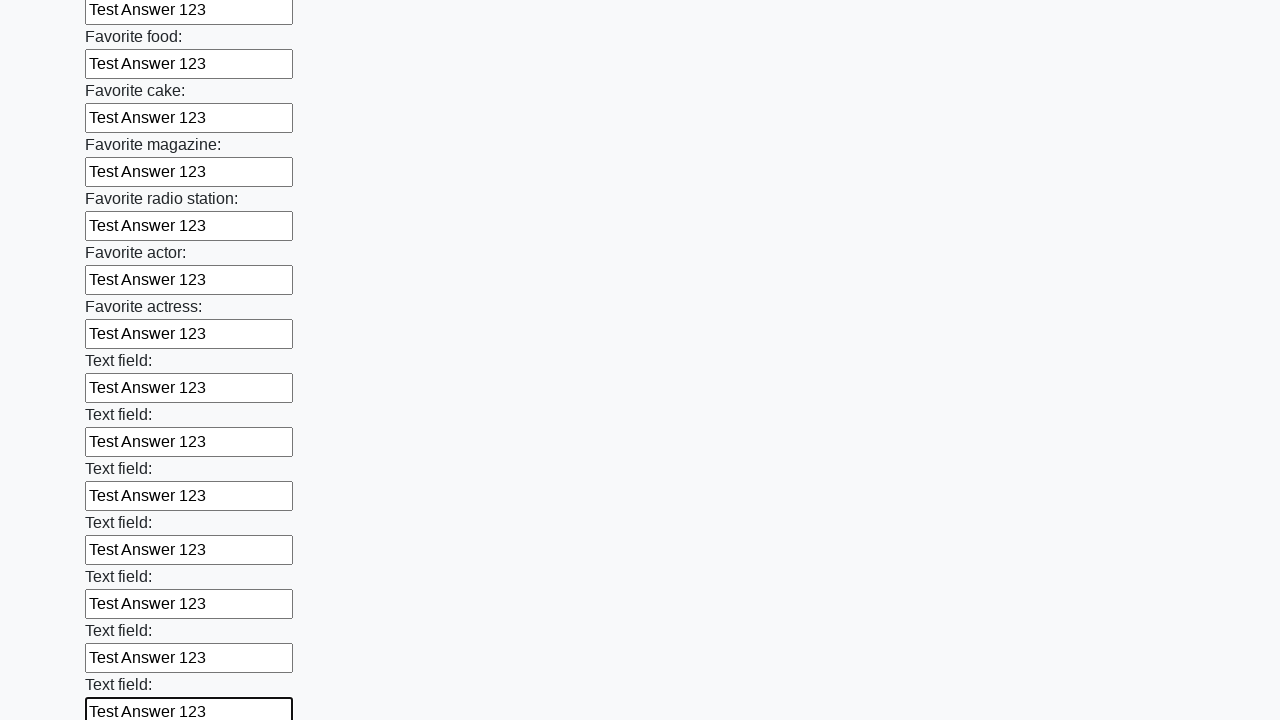

Filled input field with 'Test Answer 123' on input >> nth=33
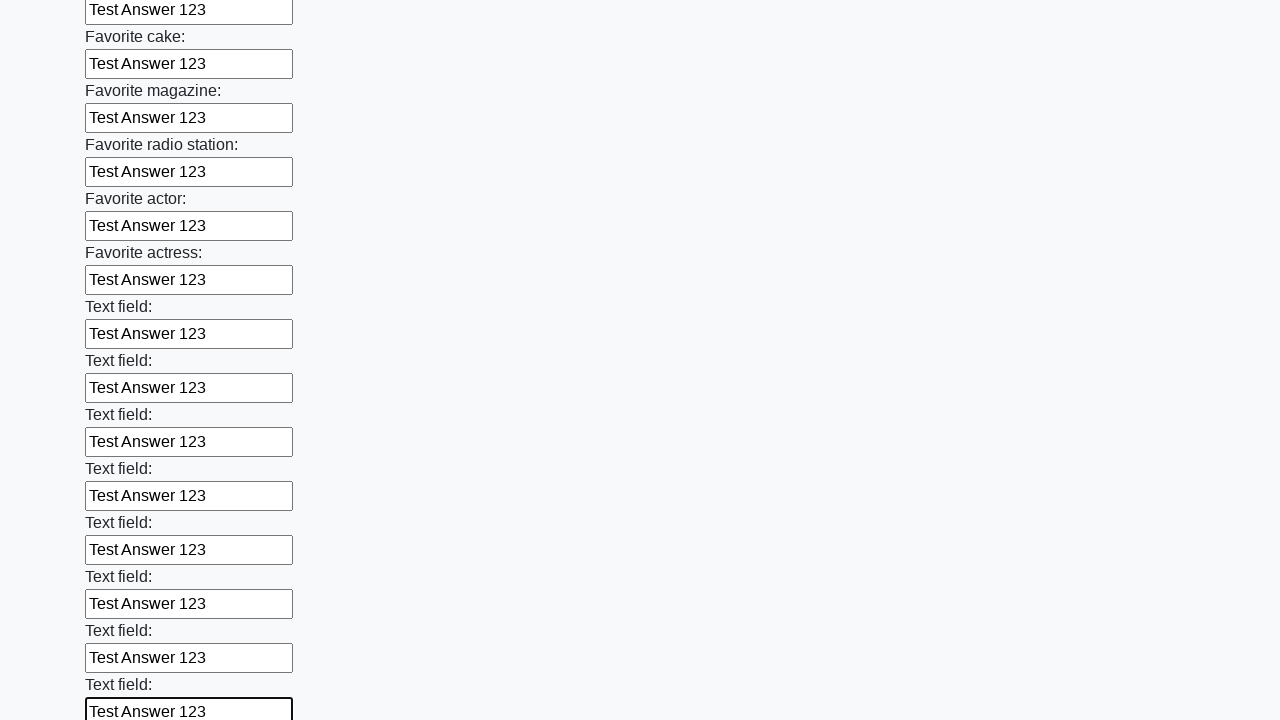

Filled input field with 'Test Answer 123' on input >> nth=34
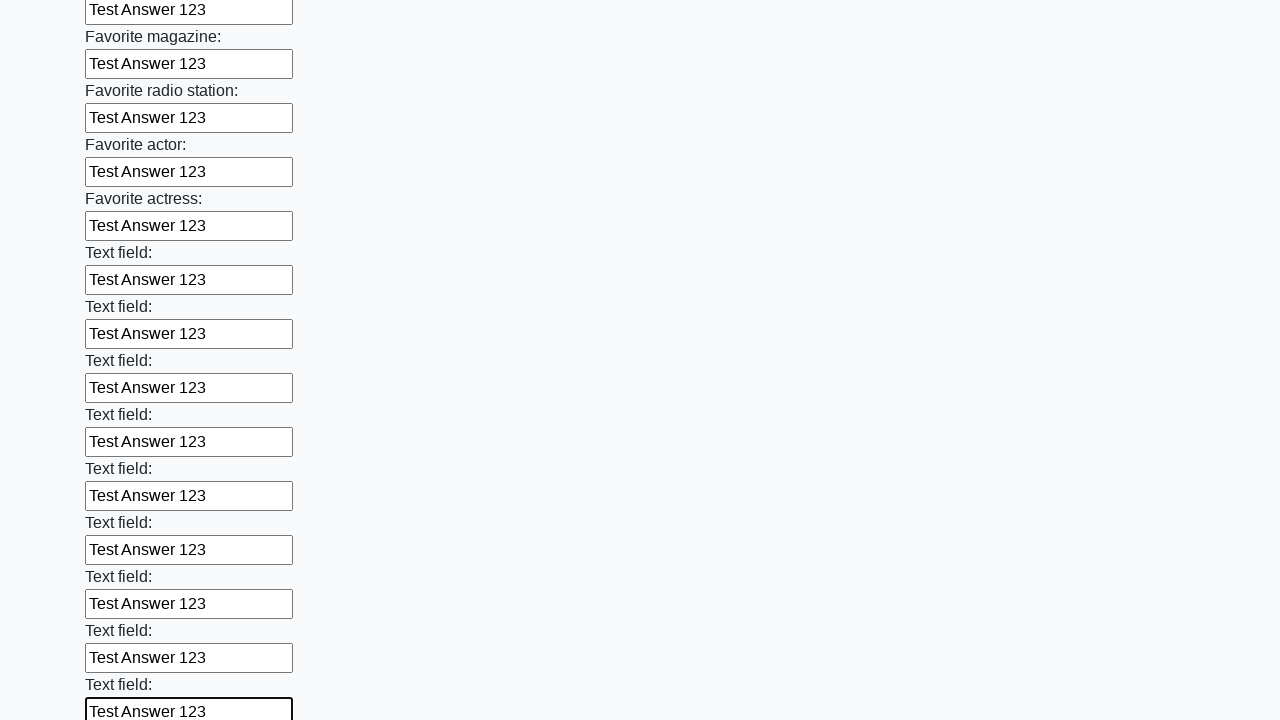

Filled input field with 'Test Answer 123' on input >> nth=35
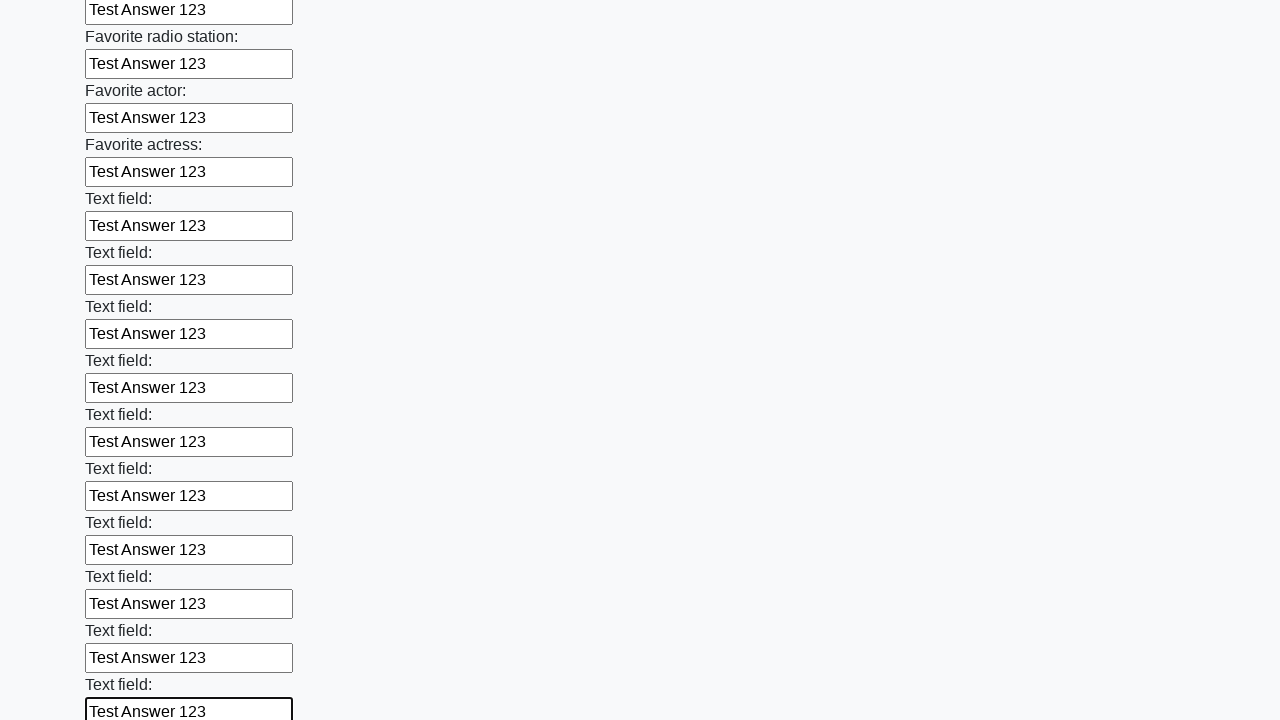

Filled input field with 'Test Answer 123' on input >> nth=36
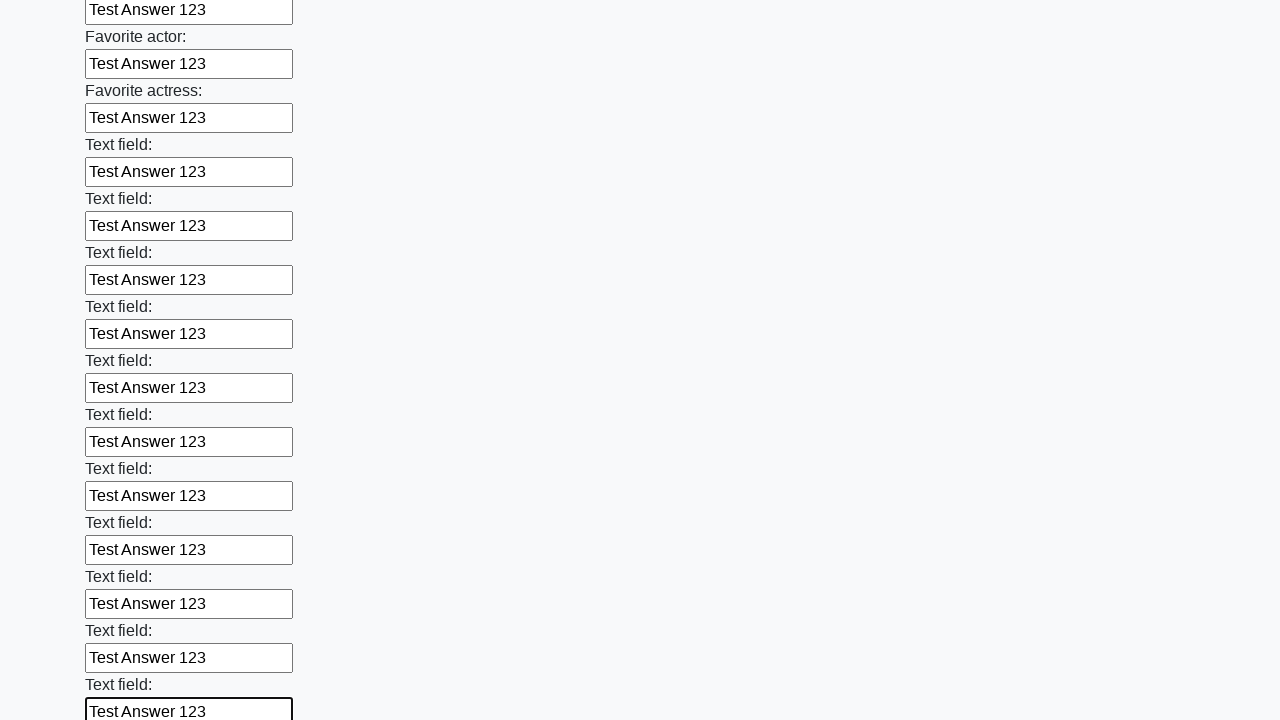

Filled input field with 'Test Answer 123' on input >> nth=37
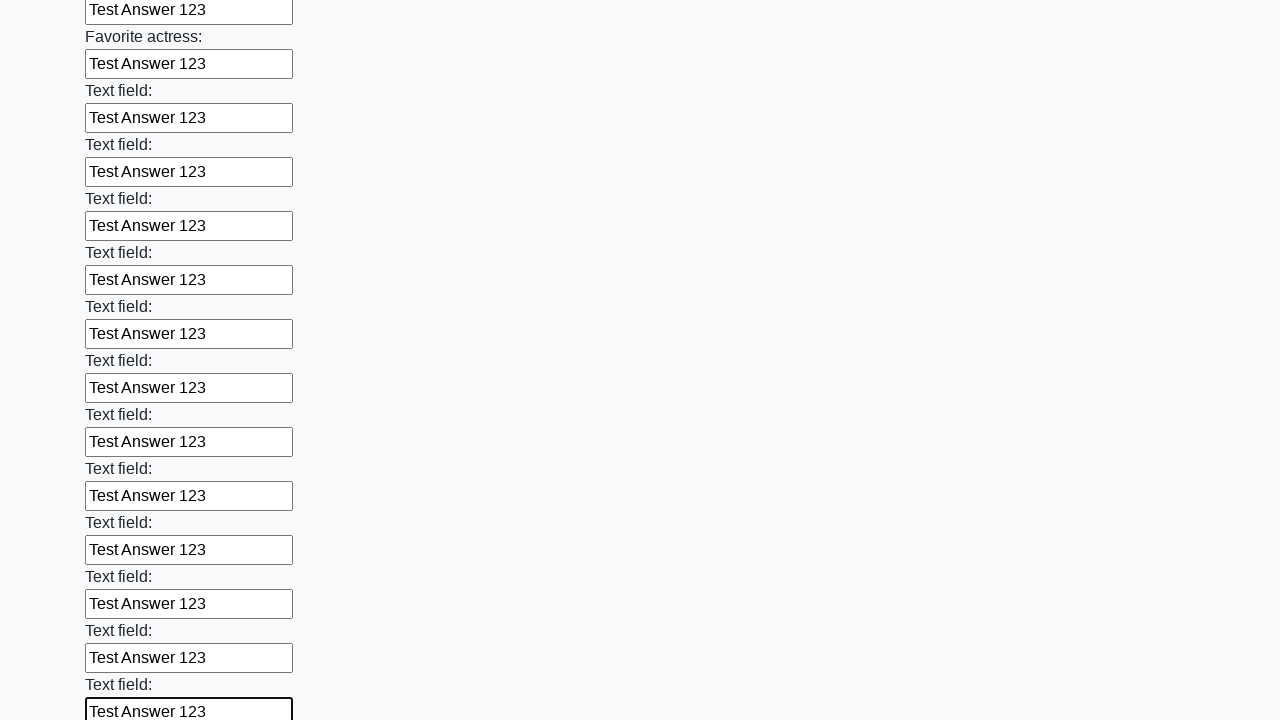

Filled input field with 'Test Answer 123' on input >> nth=38
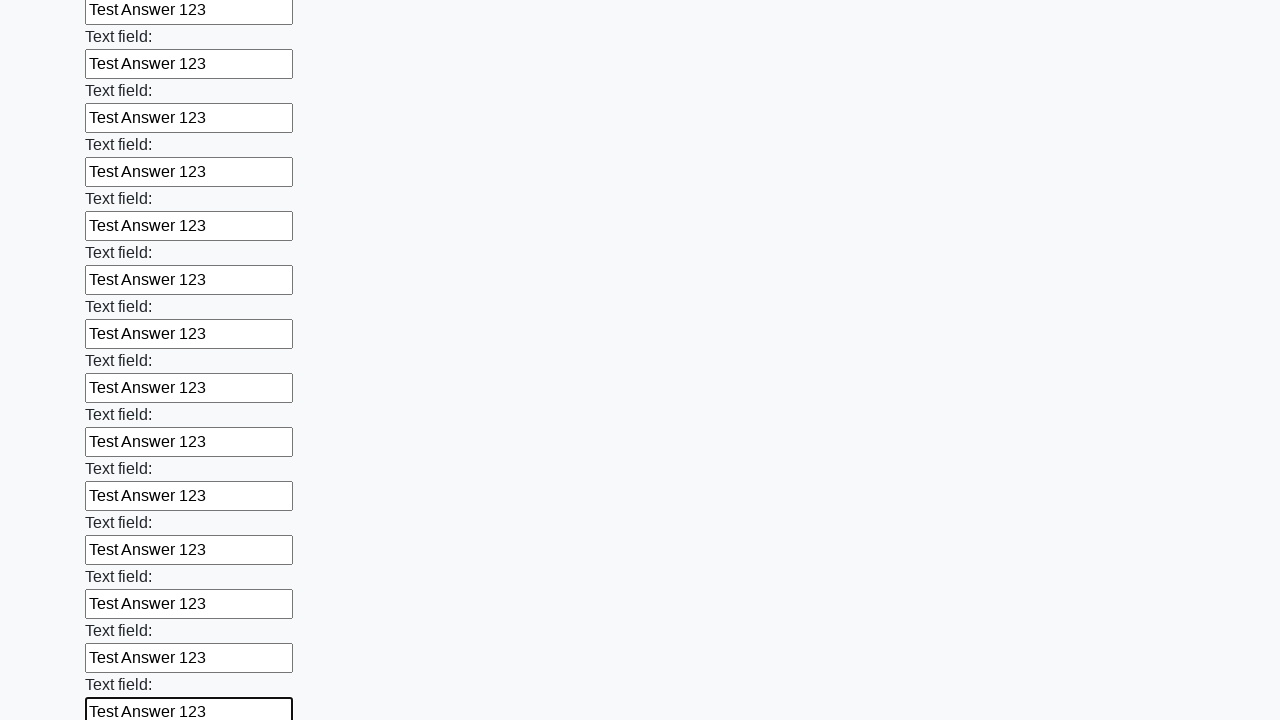

Filled input field with 'Test Answer 123' on input >> nth=39
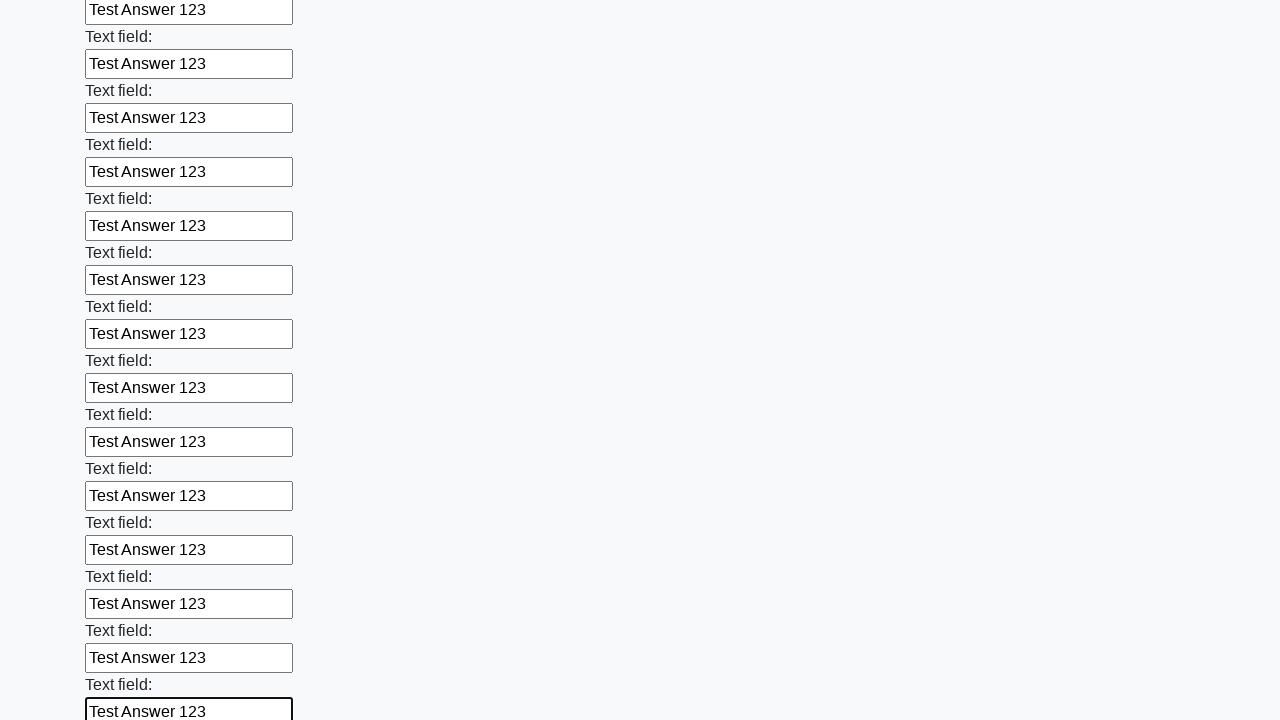

Filled input field with 'Test Answer 123' on input >> nth=40
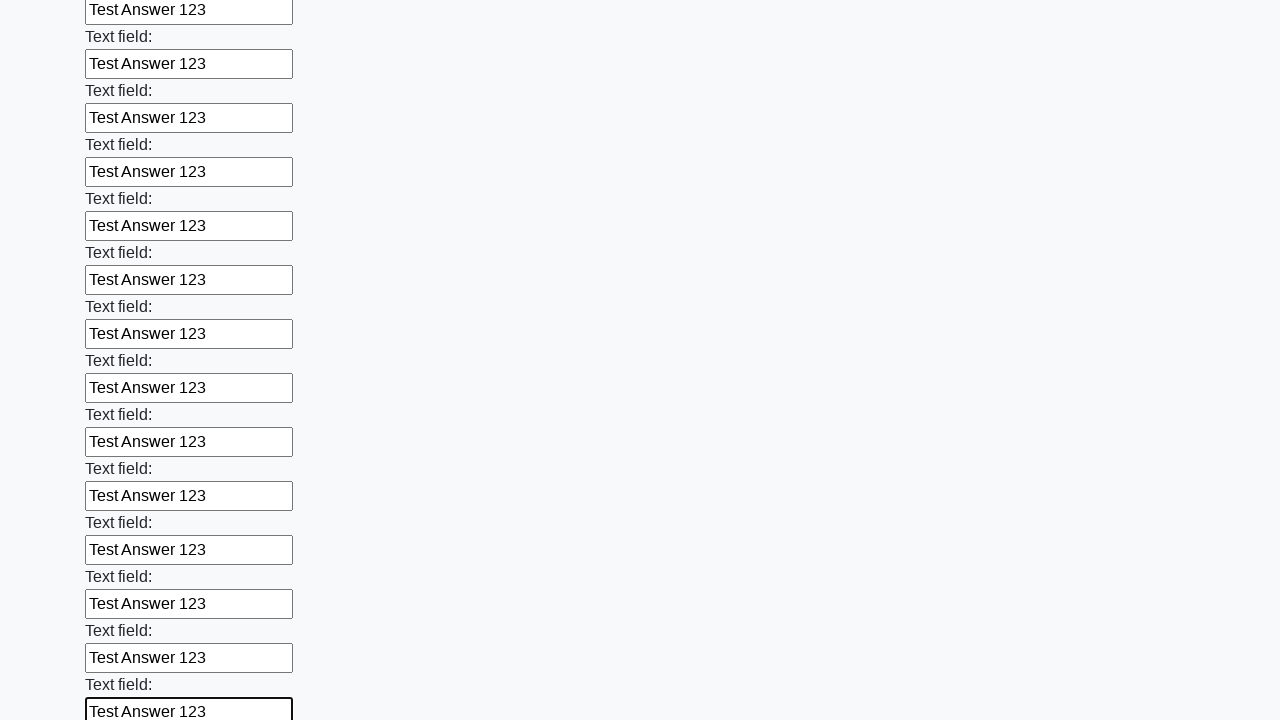

Filled input field with 'Test Answer 123' on input >> nth=41
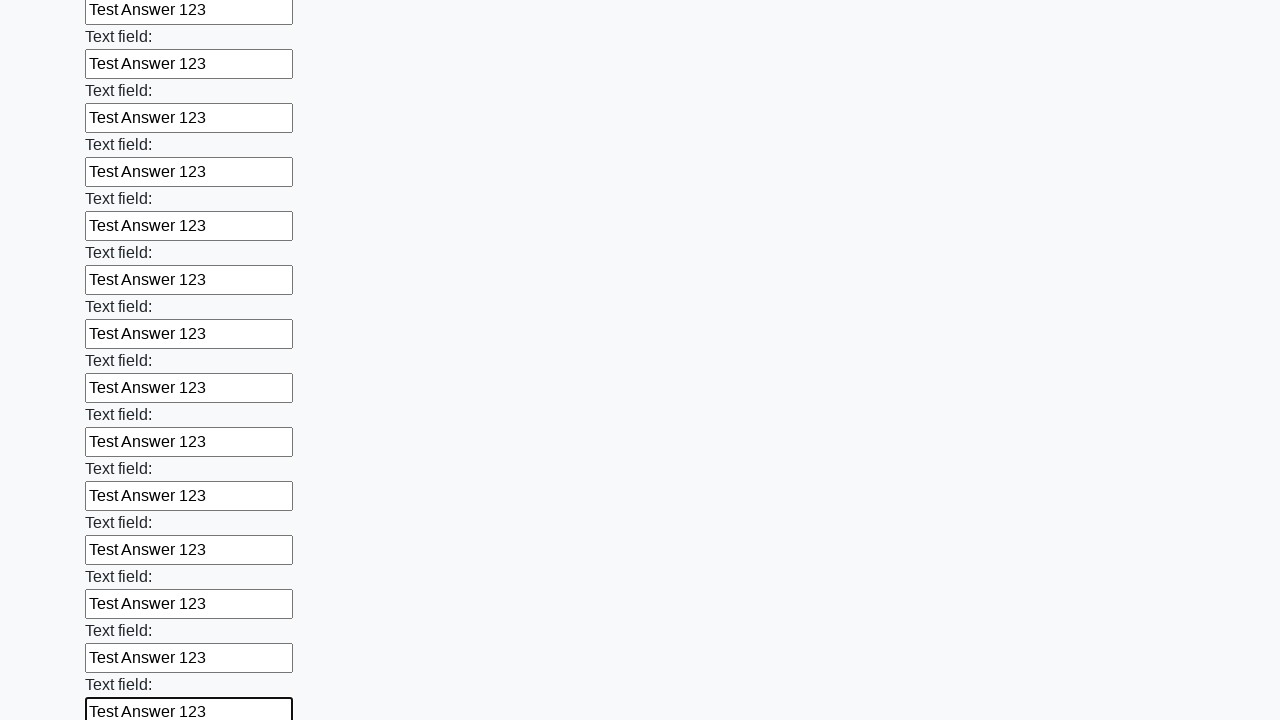

Filled input field with 'Test Answer 123' on input >> nth=42
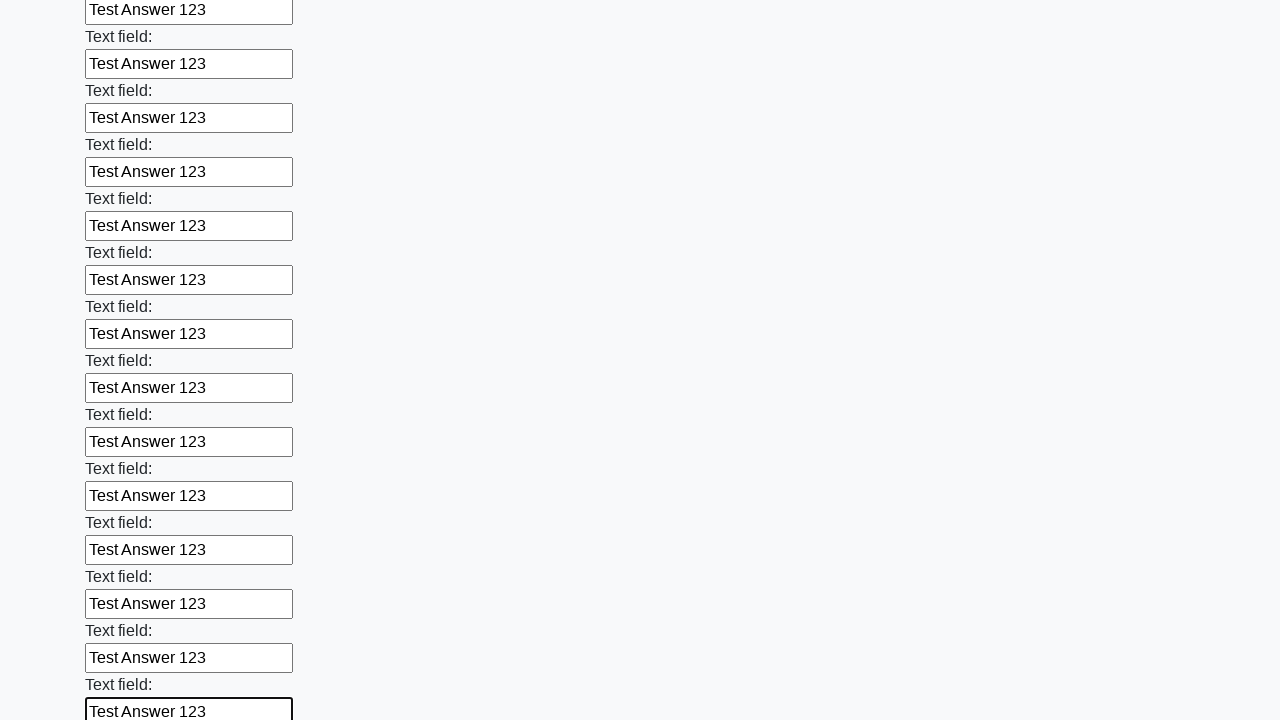

Filled input field with 'Test Answer 123' on input >> nth=43
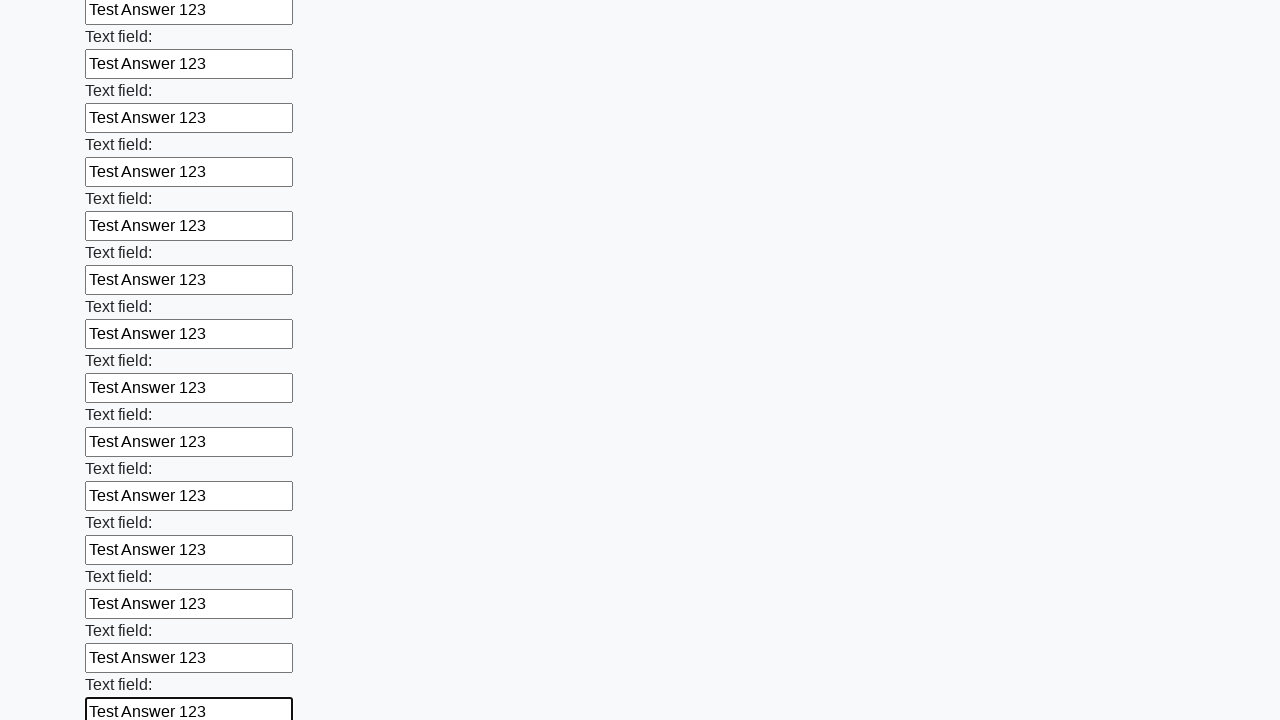

Filled input field with 'Test Answer 123' on input >> nth=44
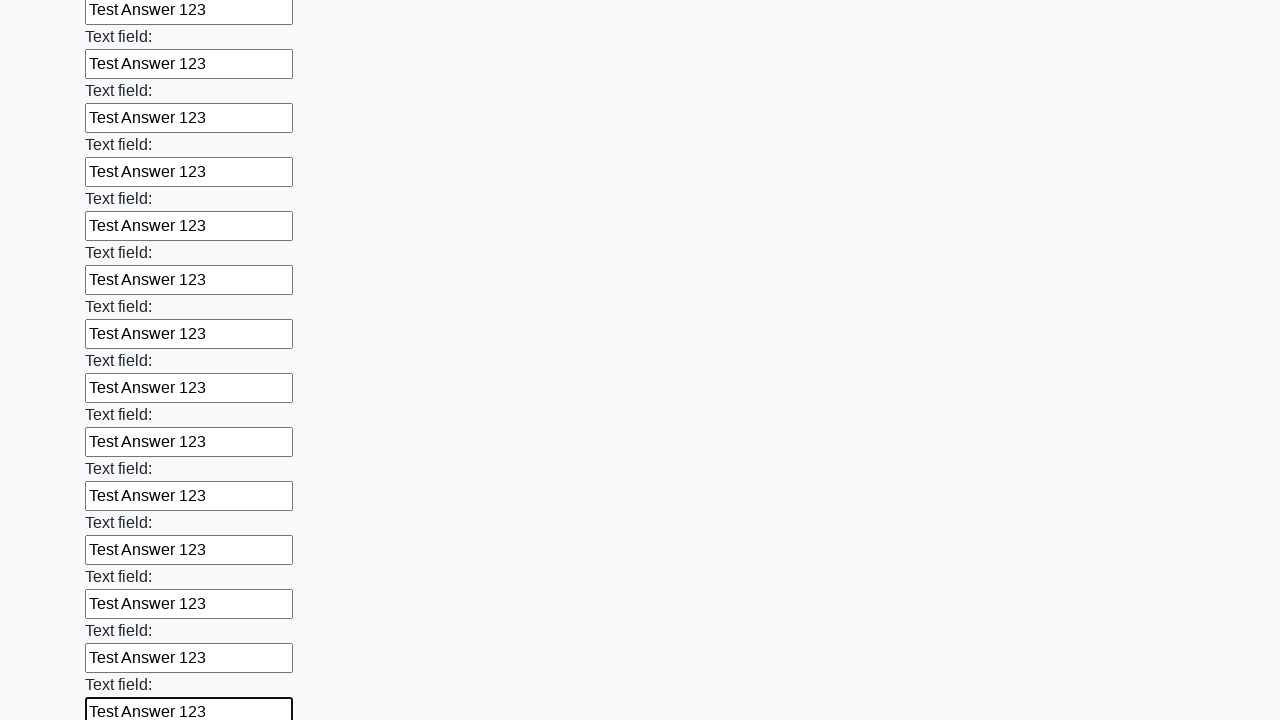

Filled input field with 'Test Answer 123' on input >> nth=45
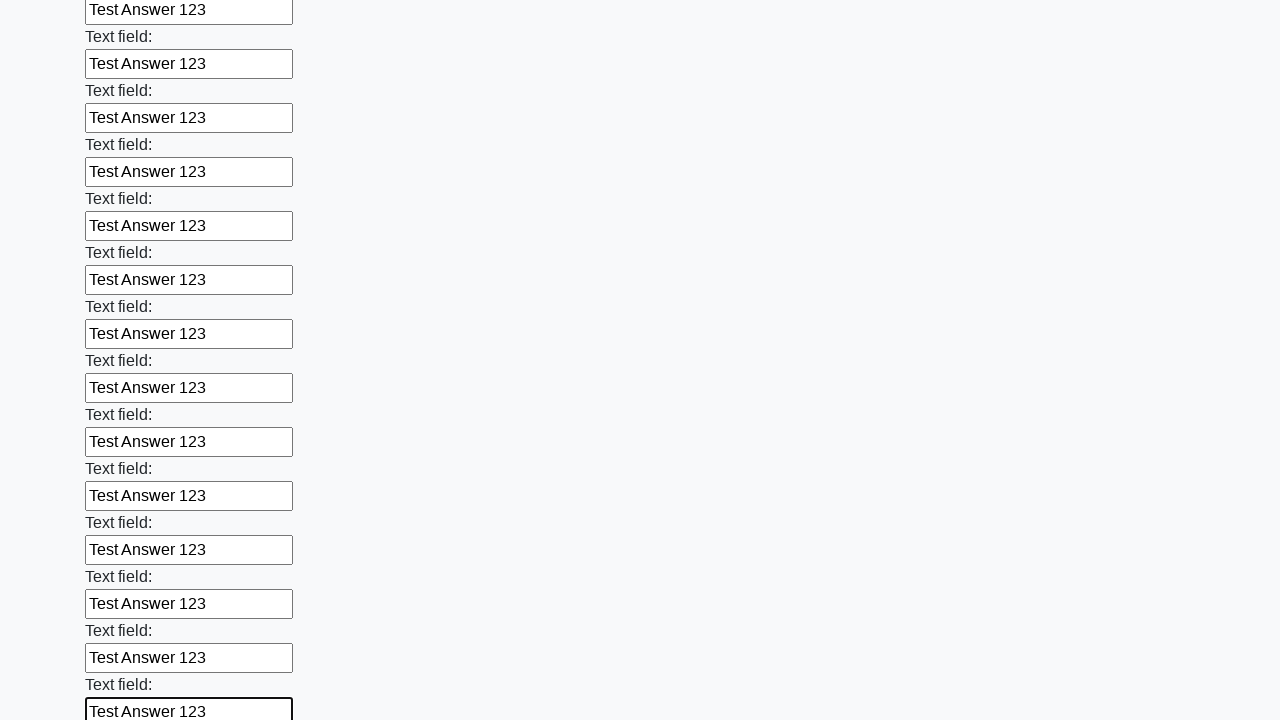

Filled input field with 'Test Answer 123' on input >> nth=46
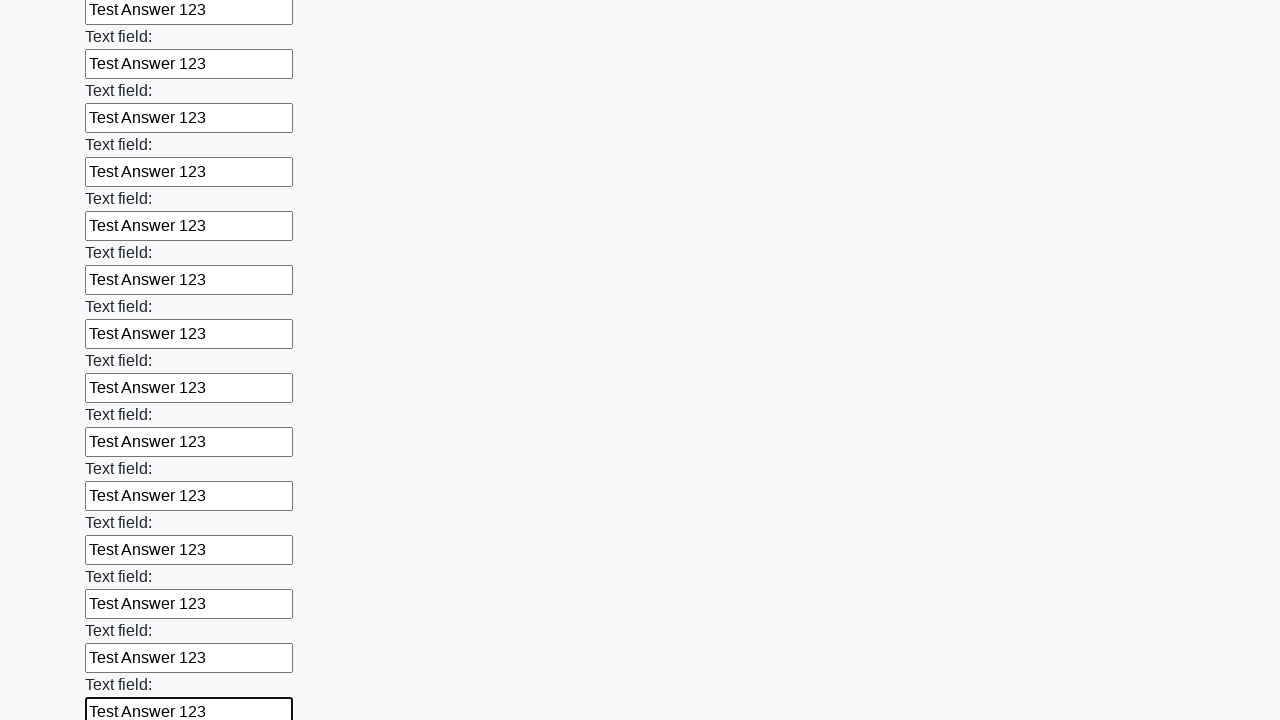

Filled input field with 'Test Answer 123' on input >> nth=47
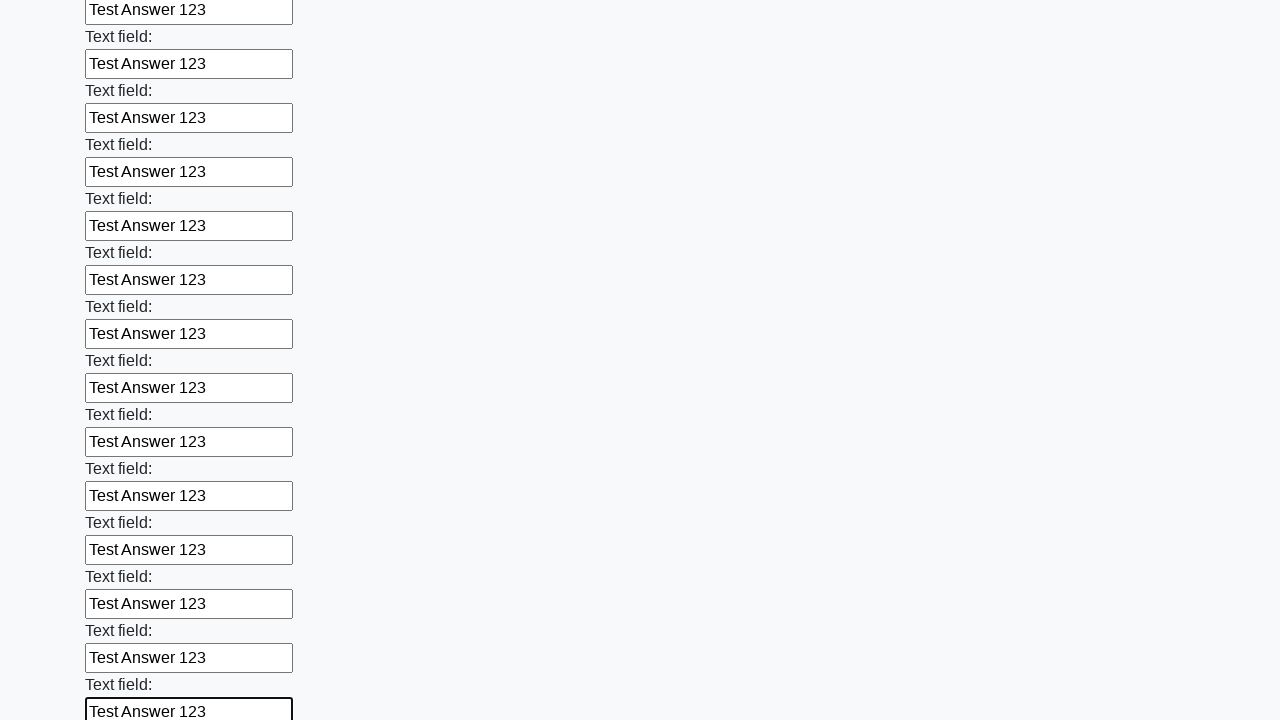

Filled input field with 'Test Answer 123' on input >> nth=48
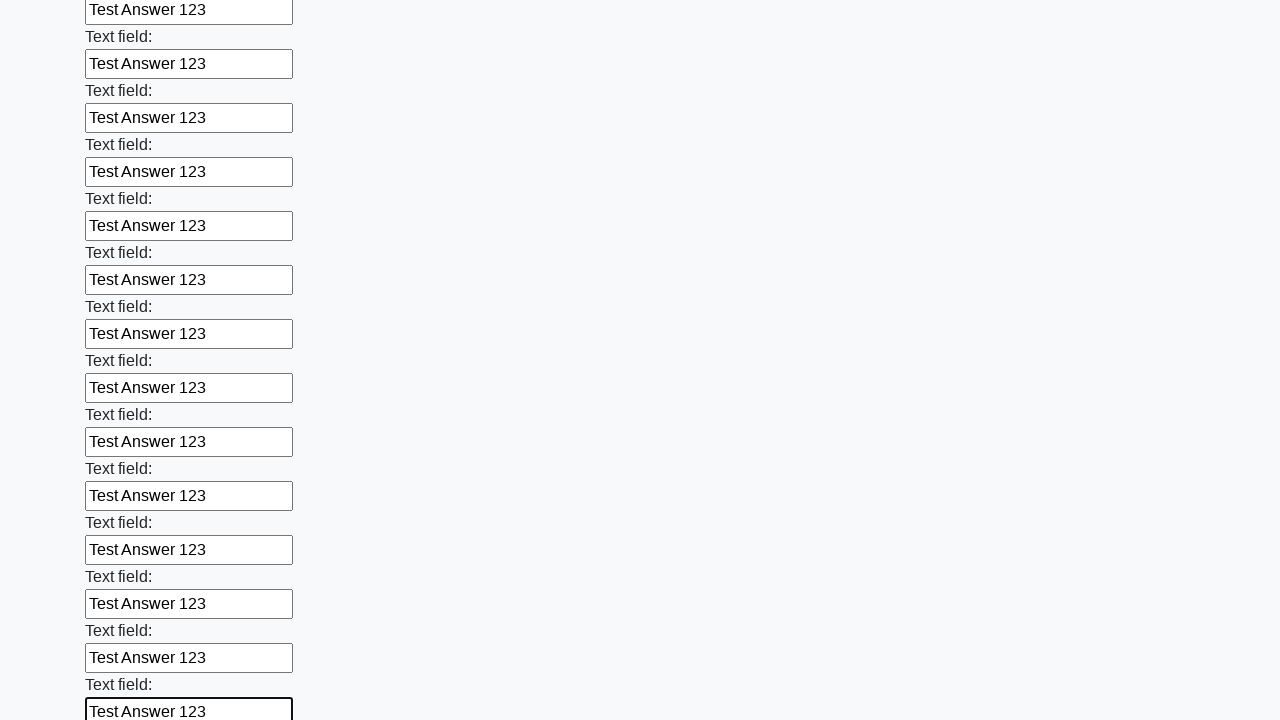

Filled input field with 'Test Answer 123' on input >> nth=49
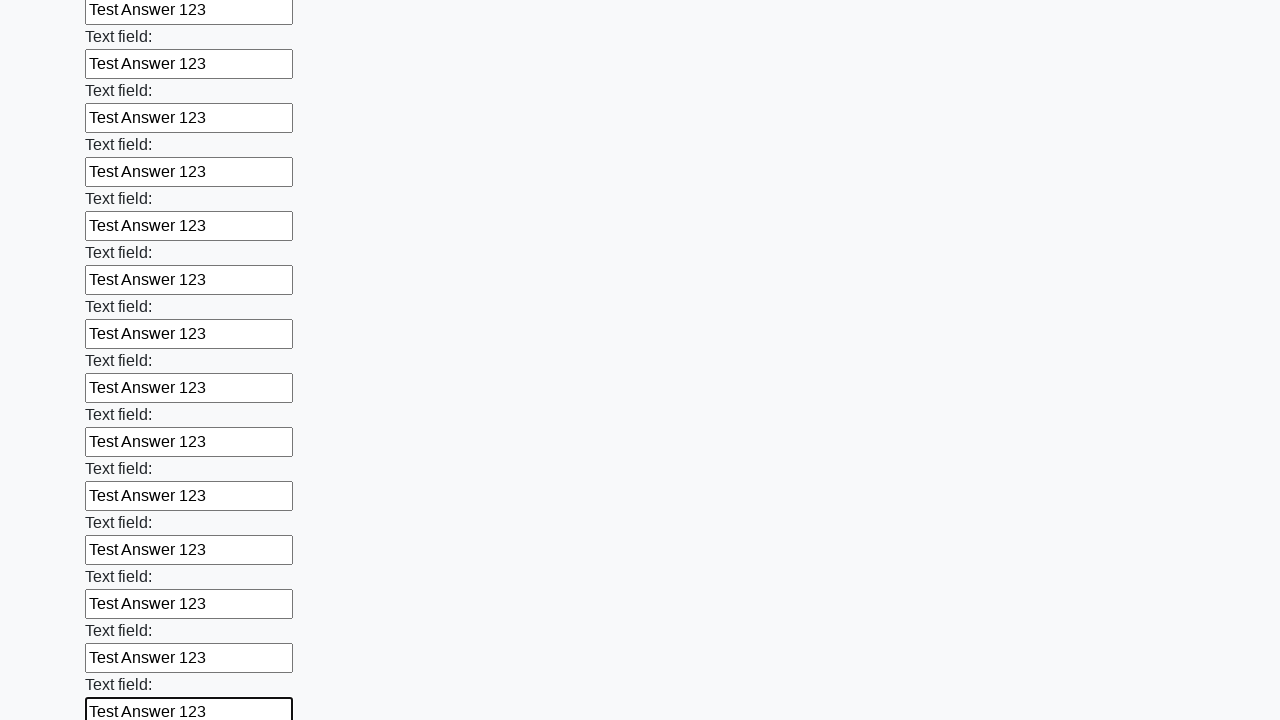

Filled input field with 'Test Answer 123' on input >> nth=50
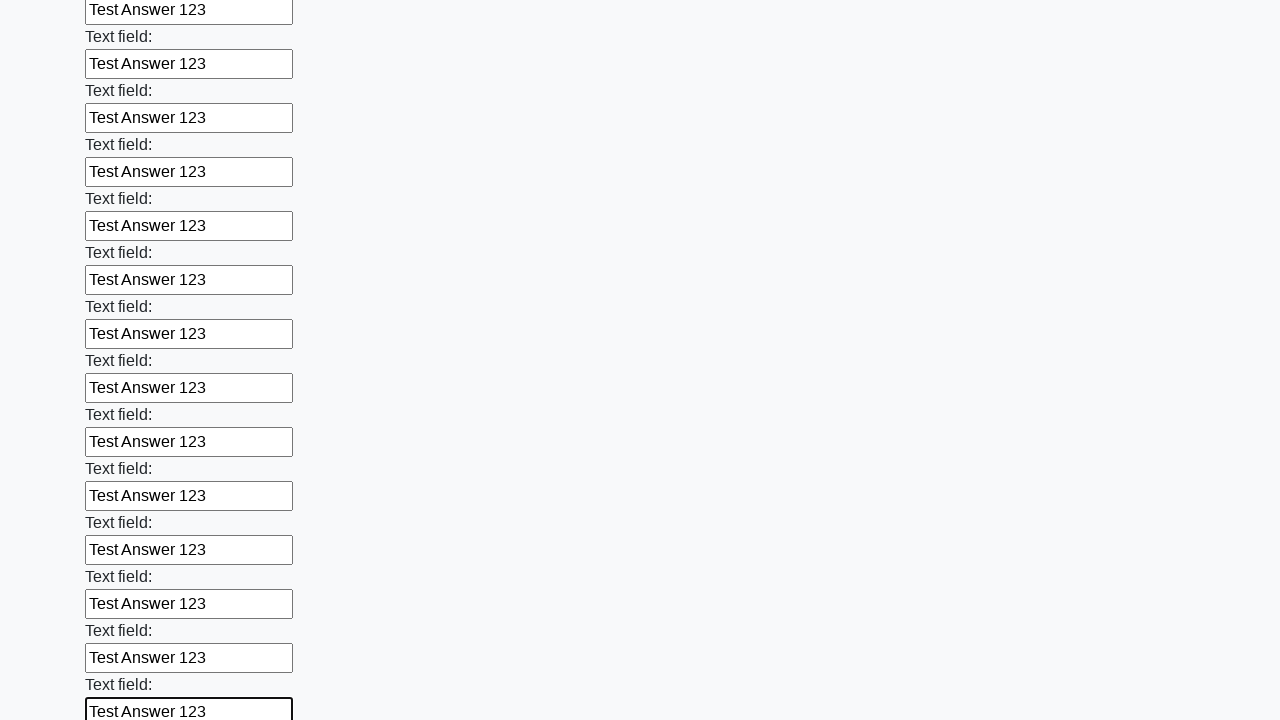

Filled input field with 'Test Answer 123' on input >> nth=51
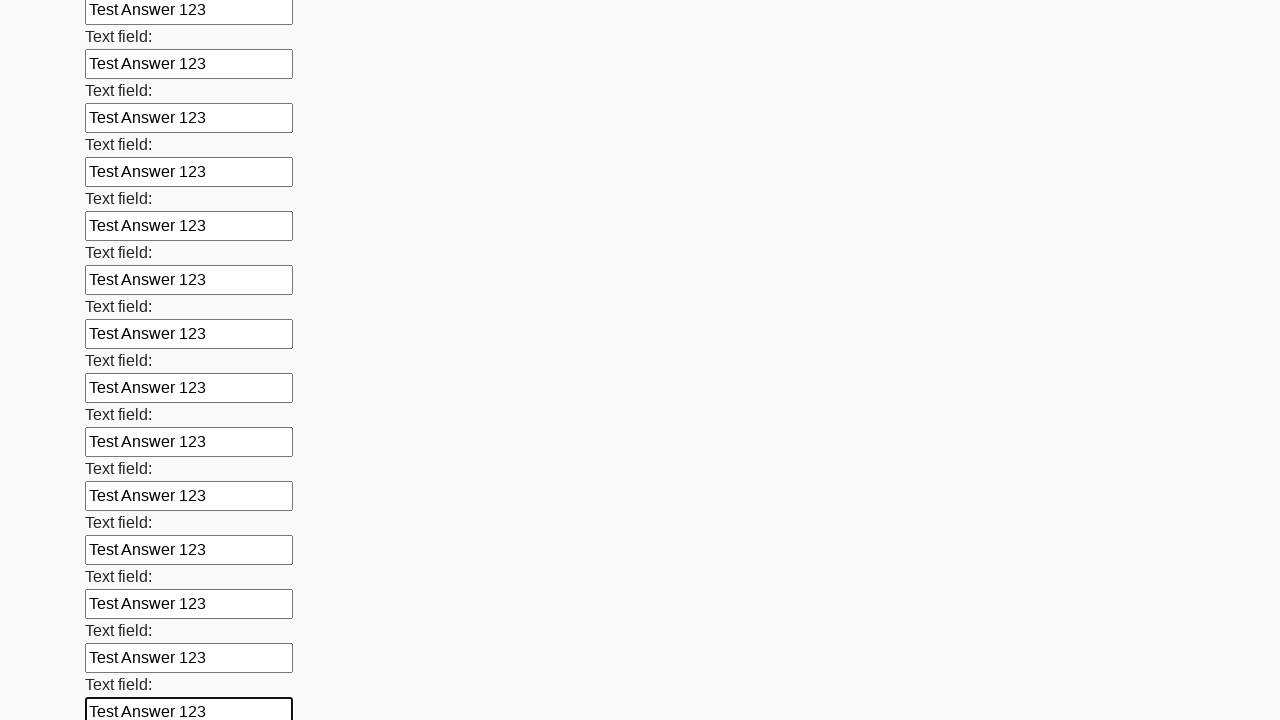

Filled input field with 'Test Answer 123' on input >> nth=52
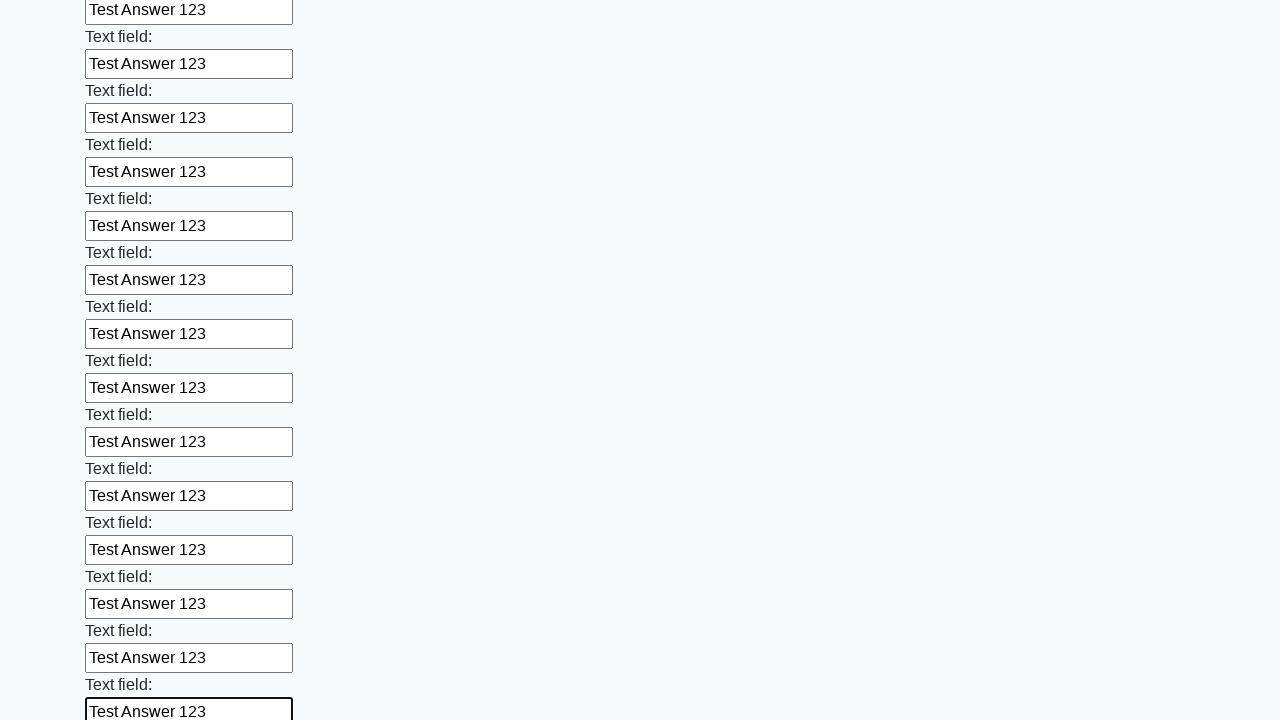

Filled input field with 'Test Answer 123' on input >> nth=53
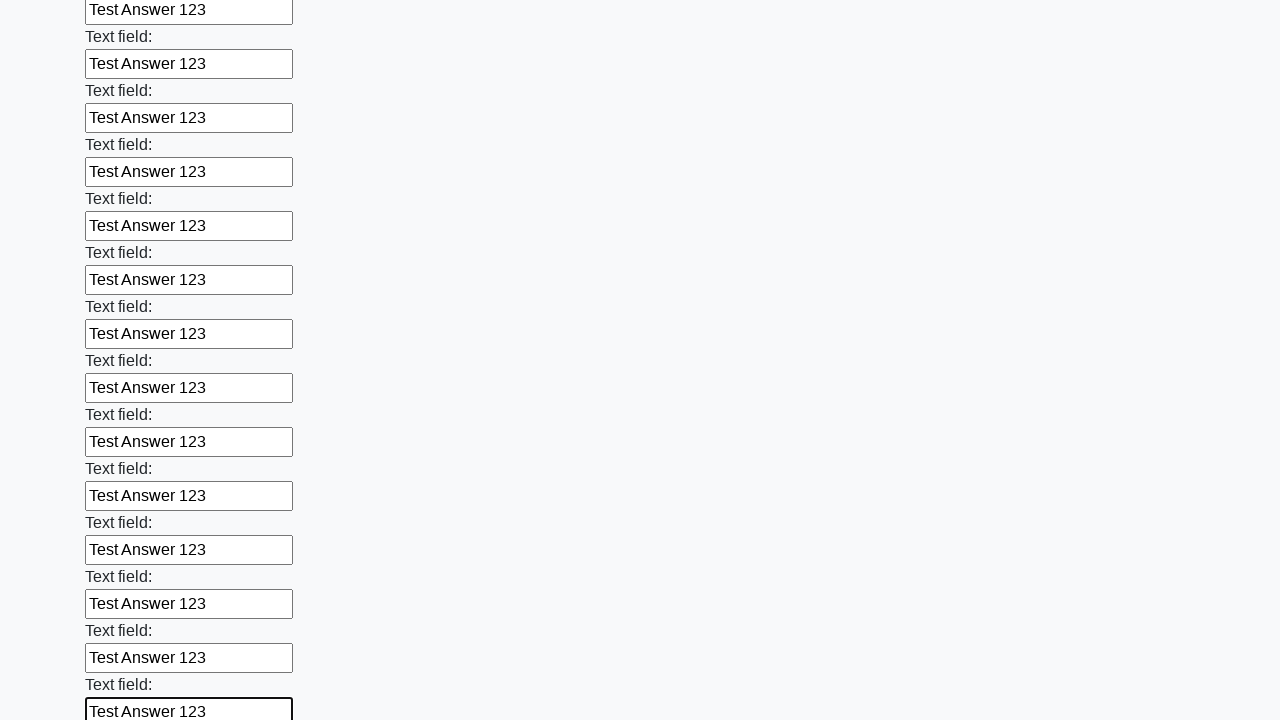

Filled input field with 'Test Answer 123' on input >> nth=54
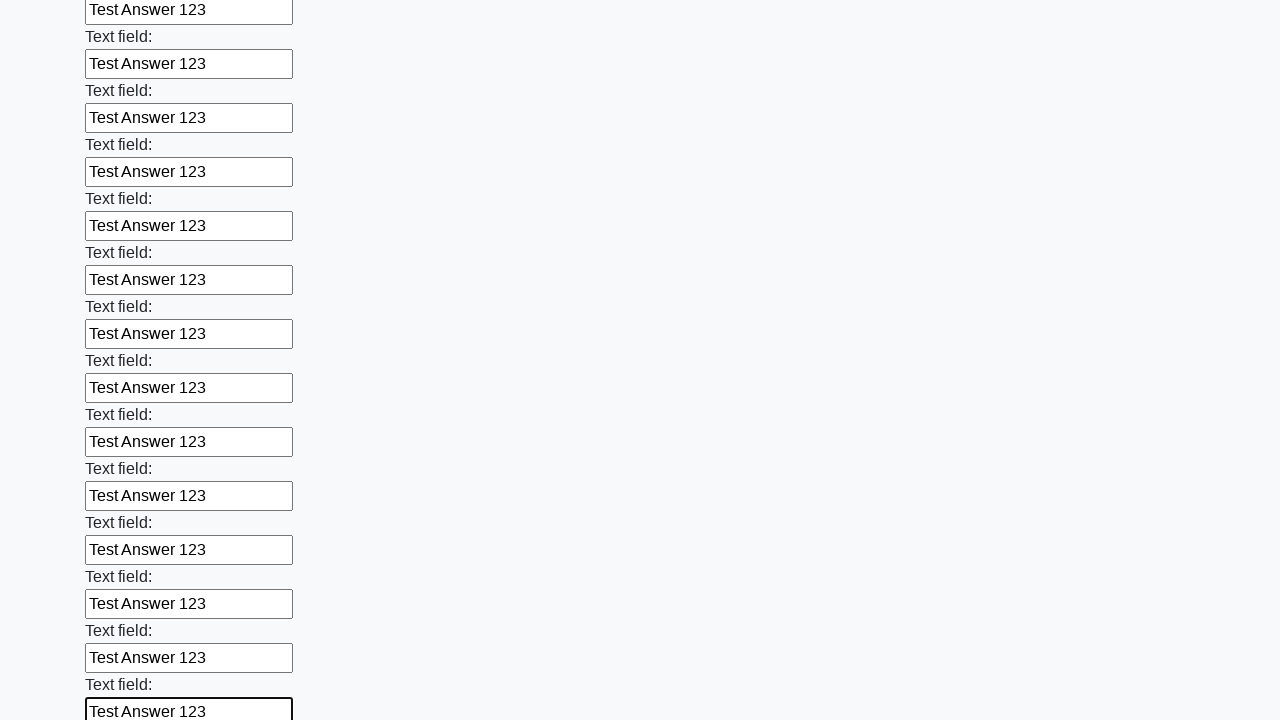

Filled input field with 'Test Answer 123' on input >> nth=55
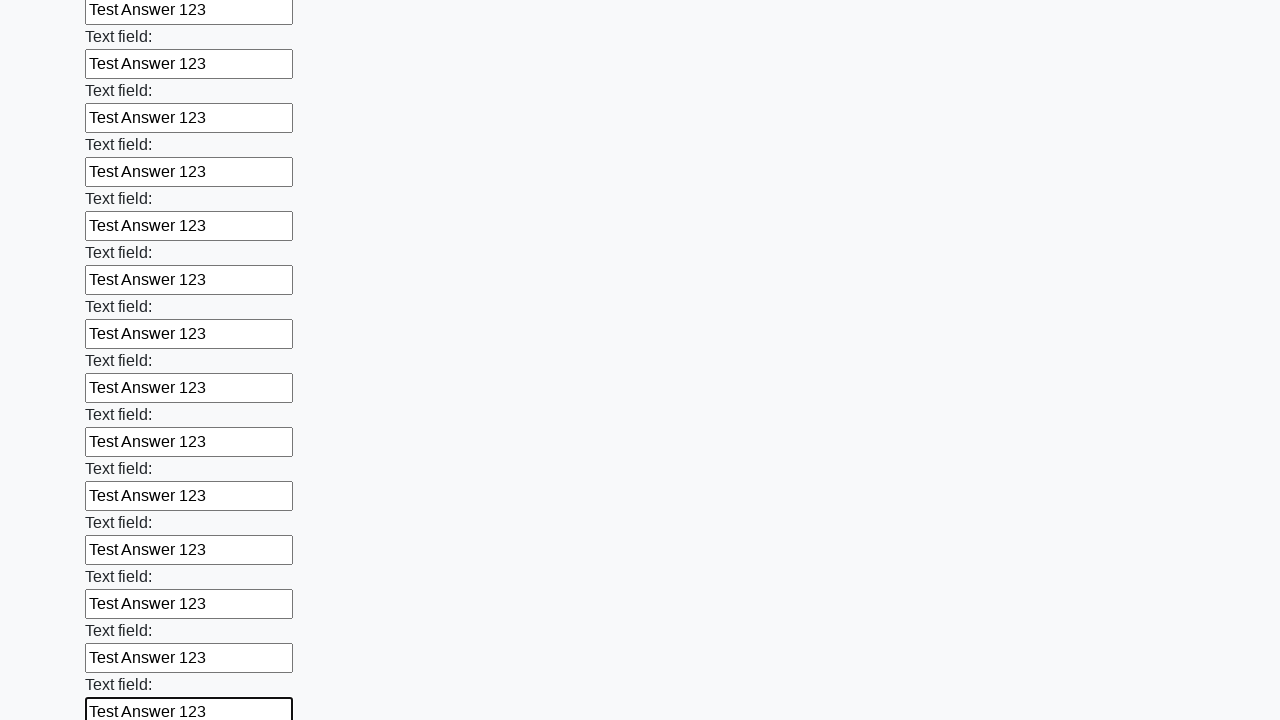

Filled input field with 'Test Answer 123' on input >> nth=56
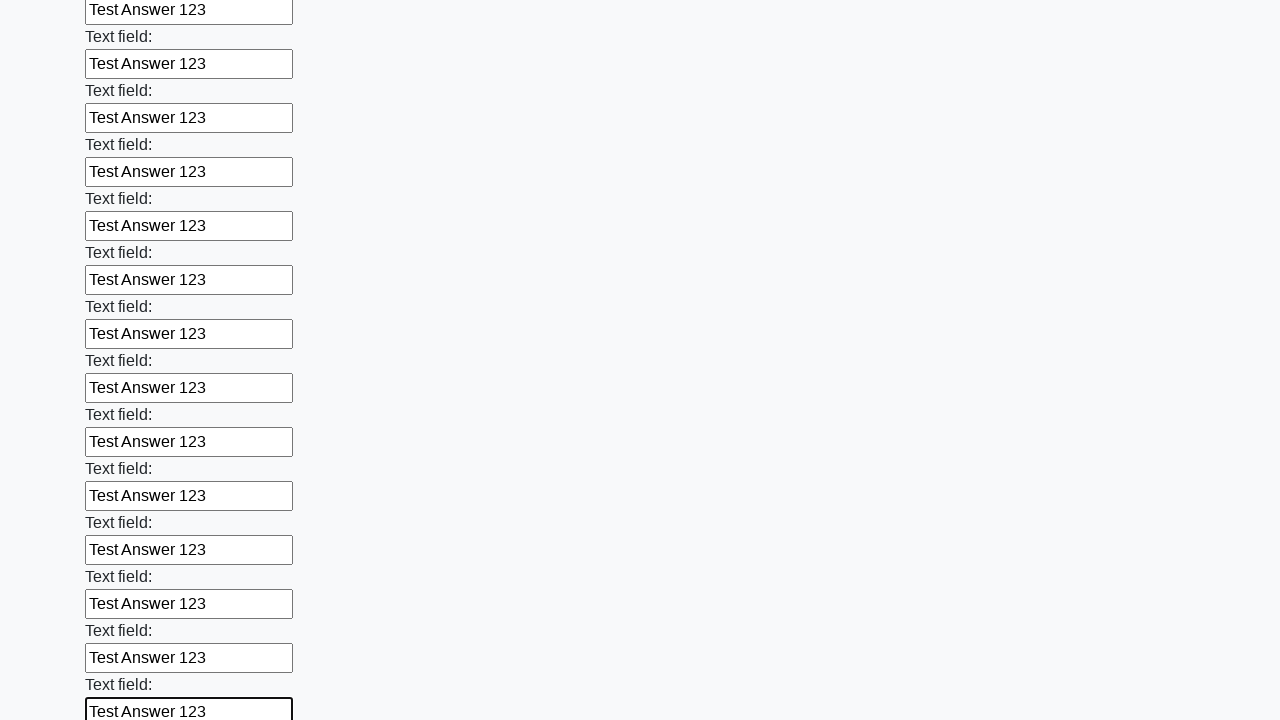

Filled input field with 'Test Answer 123' on input >> nth=57
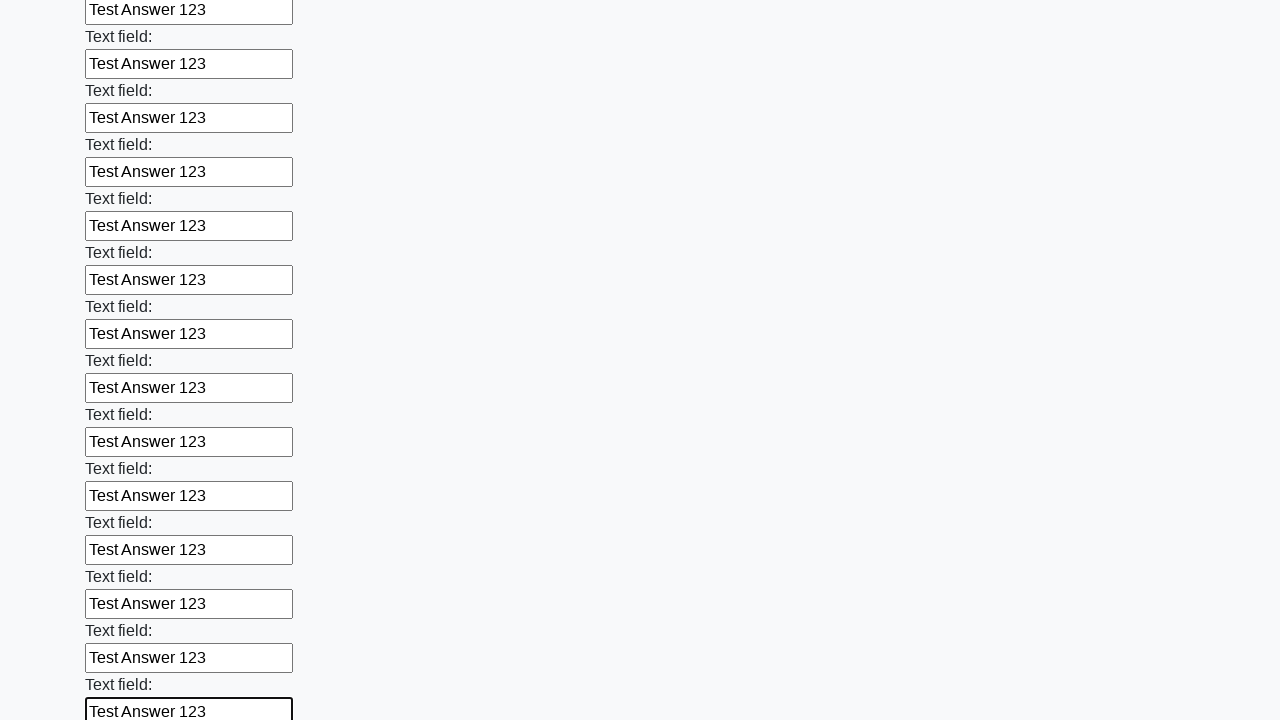

Filled input field with 'Test Answer 123' on input >> nth=58
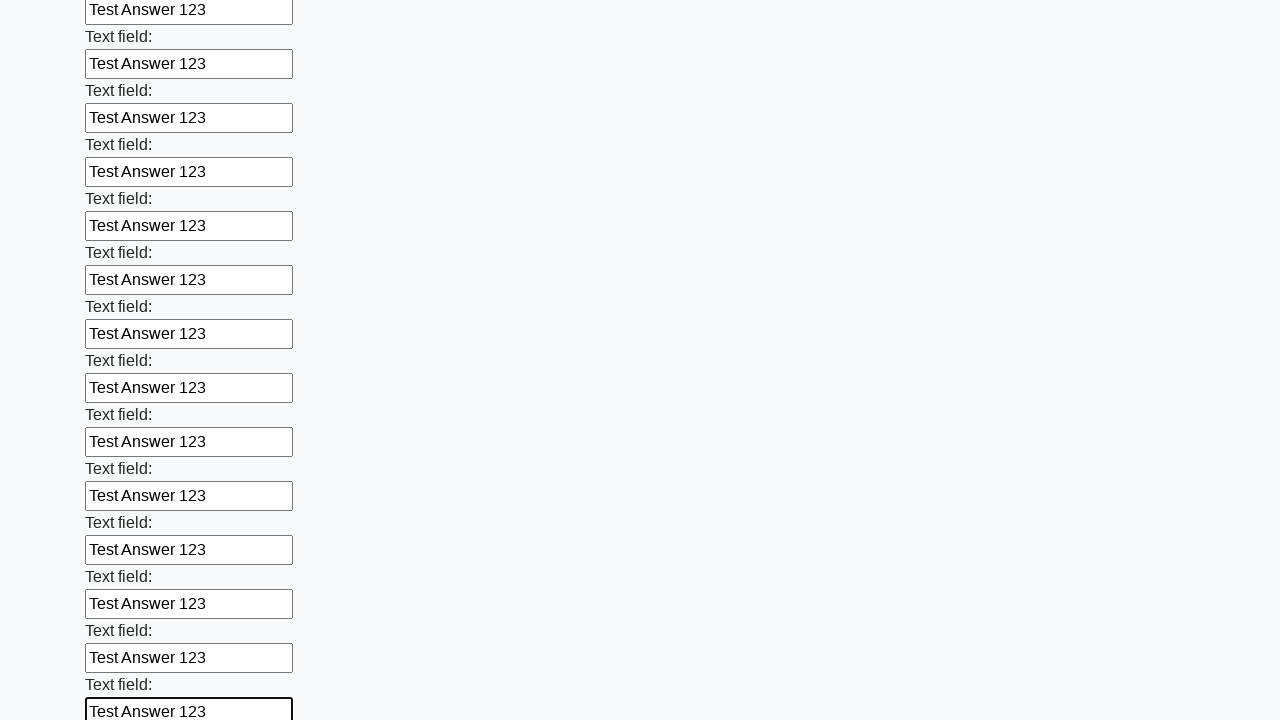

Filled input field with 'Test Answer 123' on input >> nth=59
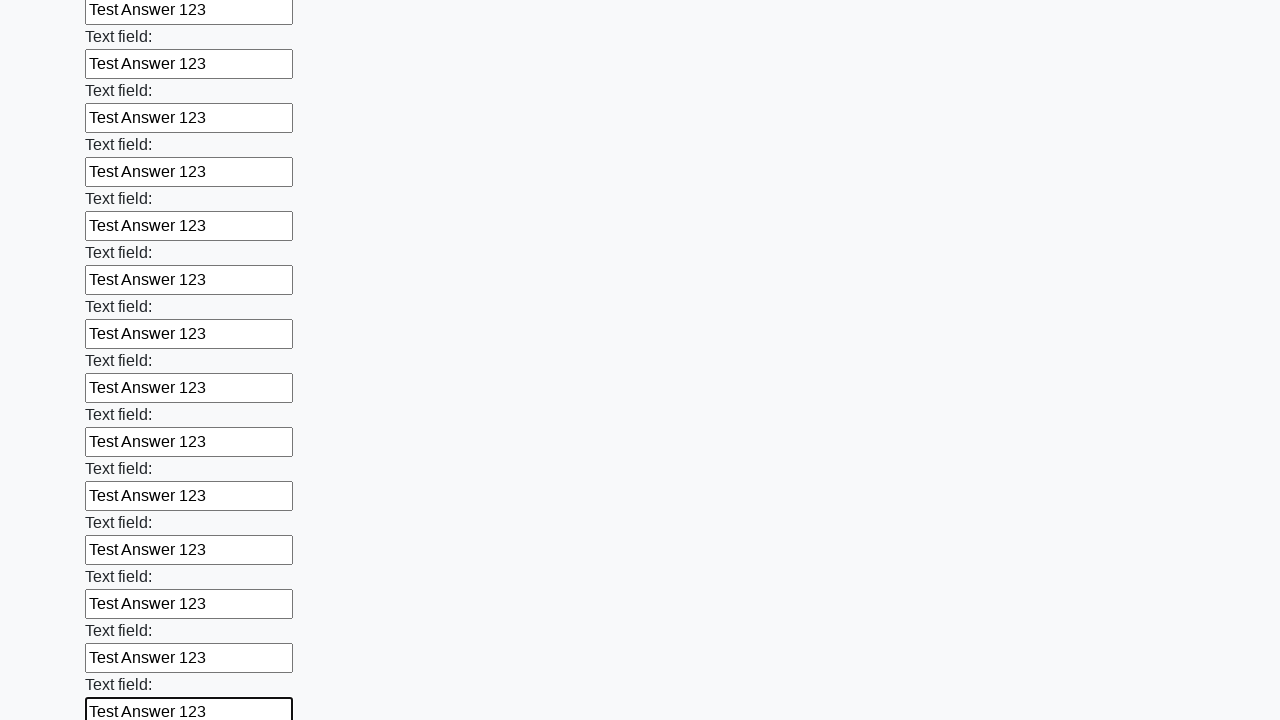

Filled input field with 'Test Answer 123' on input >> nth=60
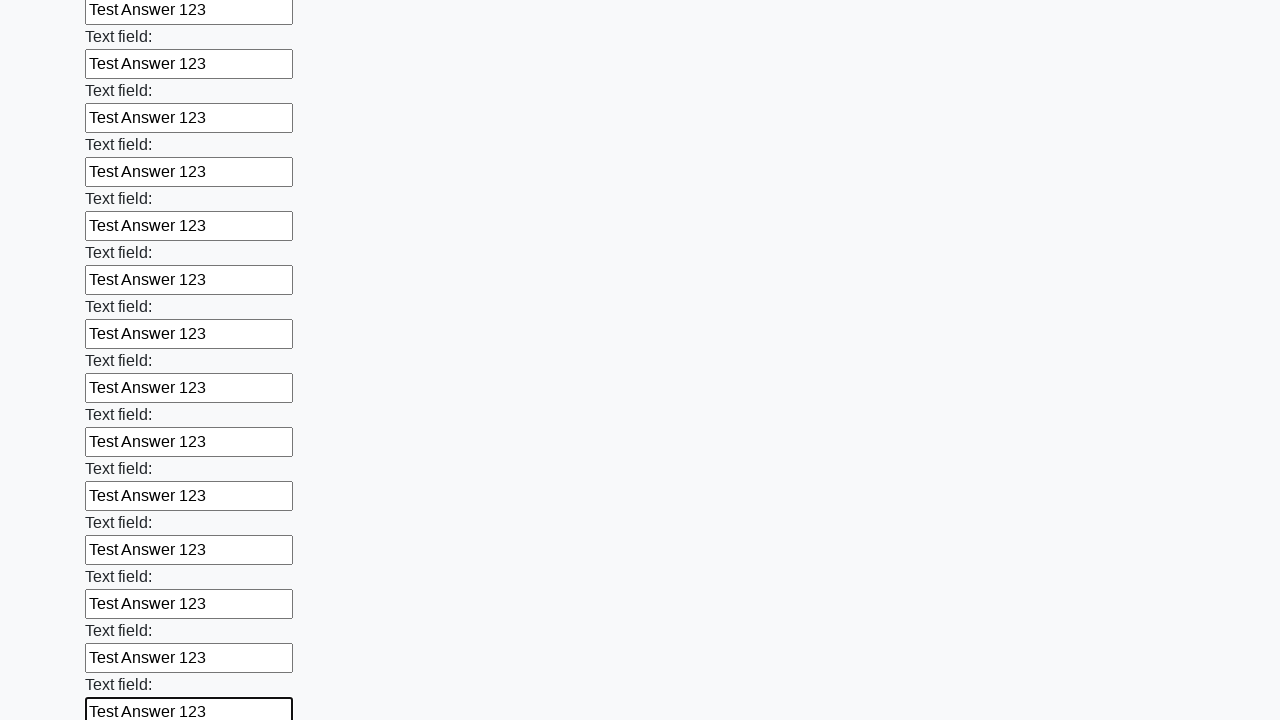

Filled input field with 'Test Answer 123' on input >> nth=61
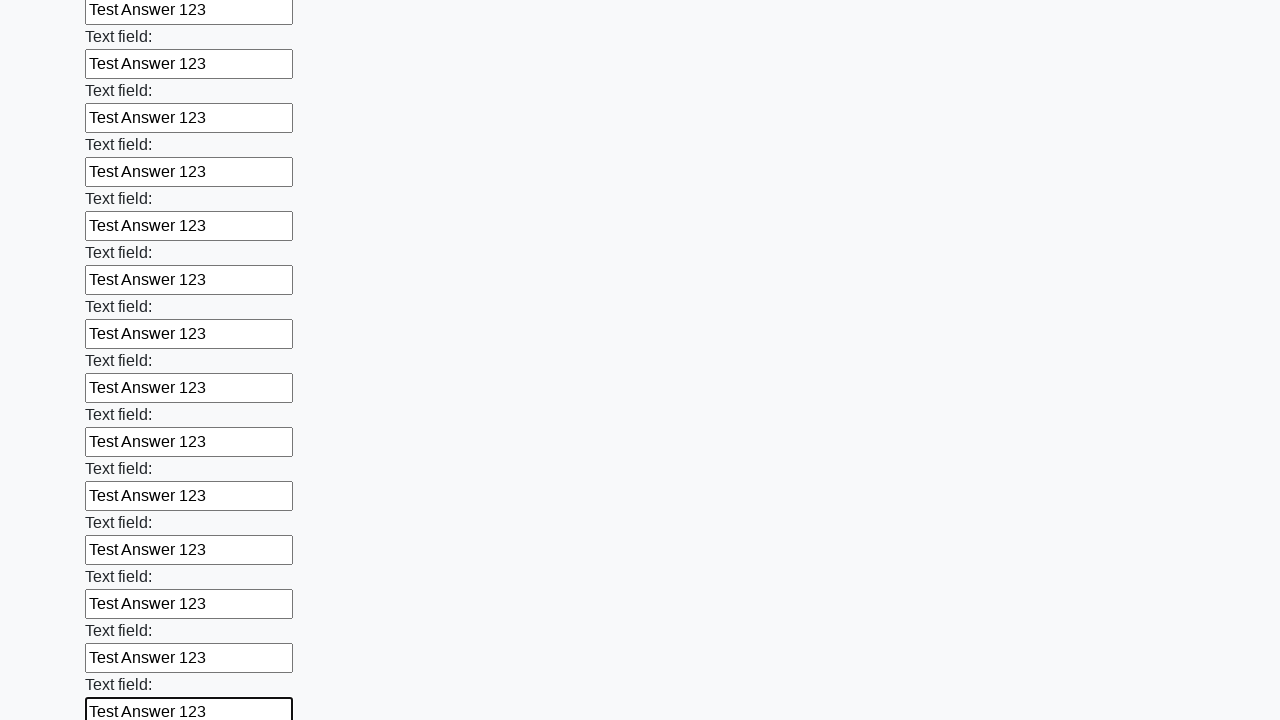

Filled input field with 'Test Answer 123' on input >> nth=62
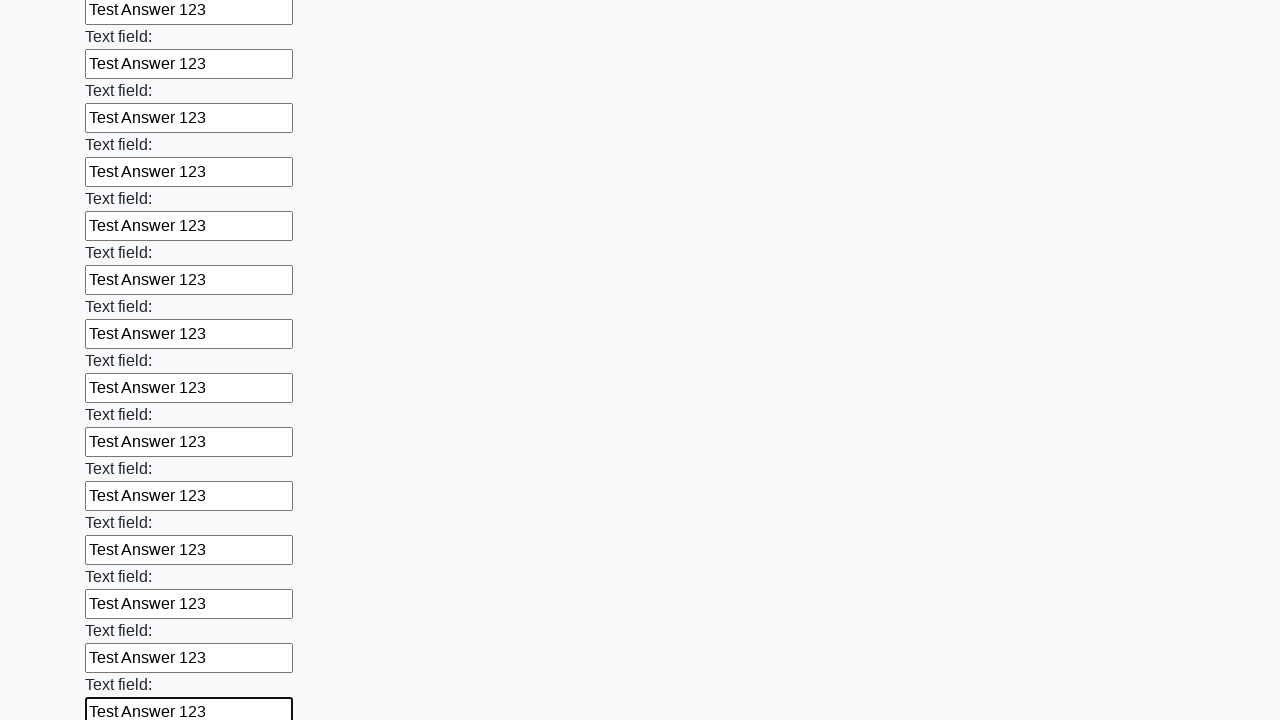

Filled input field with 'Test Answer 123' on input >> nth=63
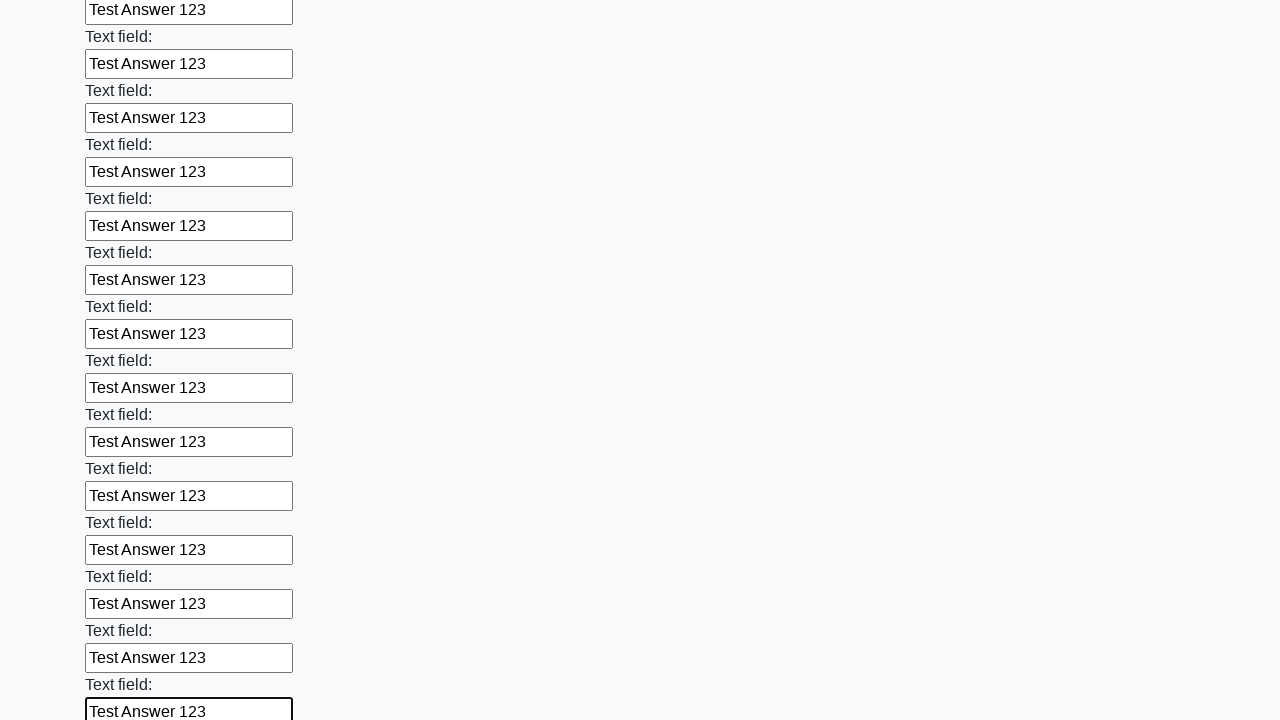

Filled input field with 'Test Answer 123' on input >> nth=64
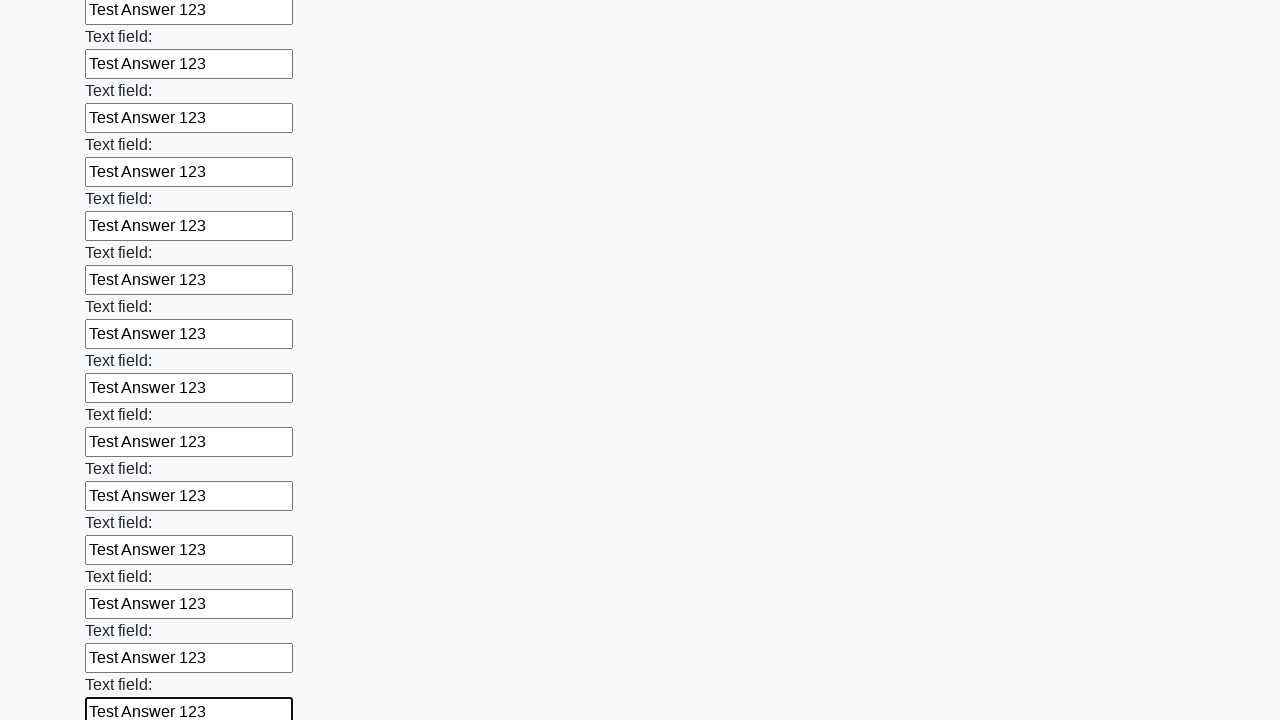

Filled input field with 'Test Answer 123' on input >> nth=65
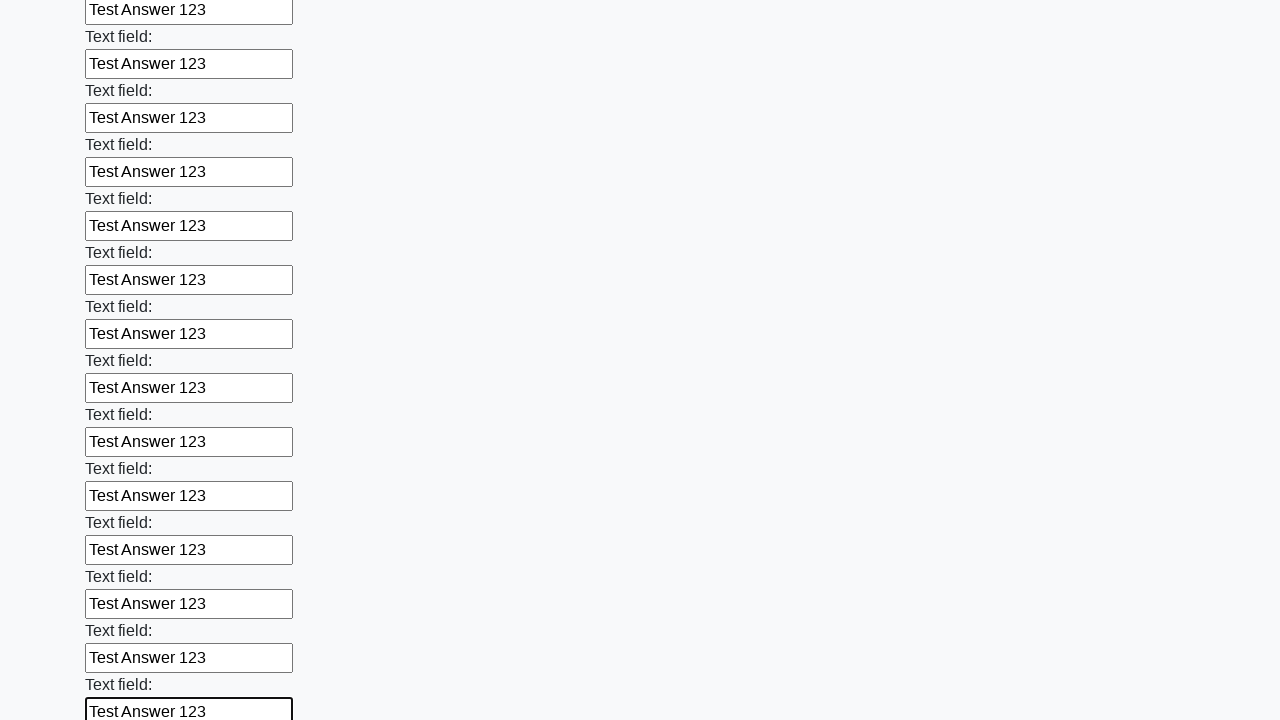

Filled input field with 'Test Answer 123' on input >> nth=66
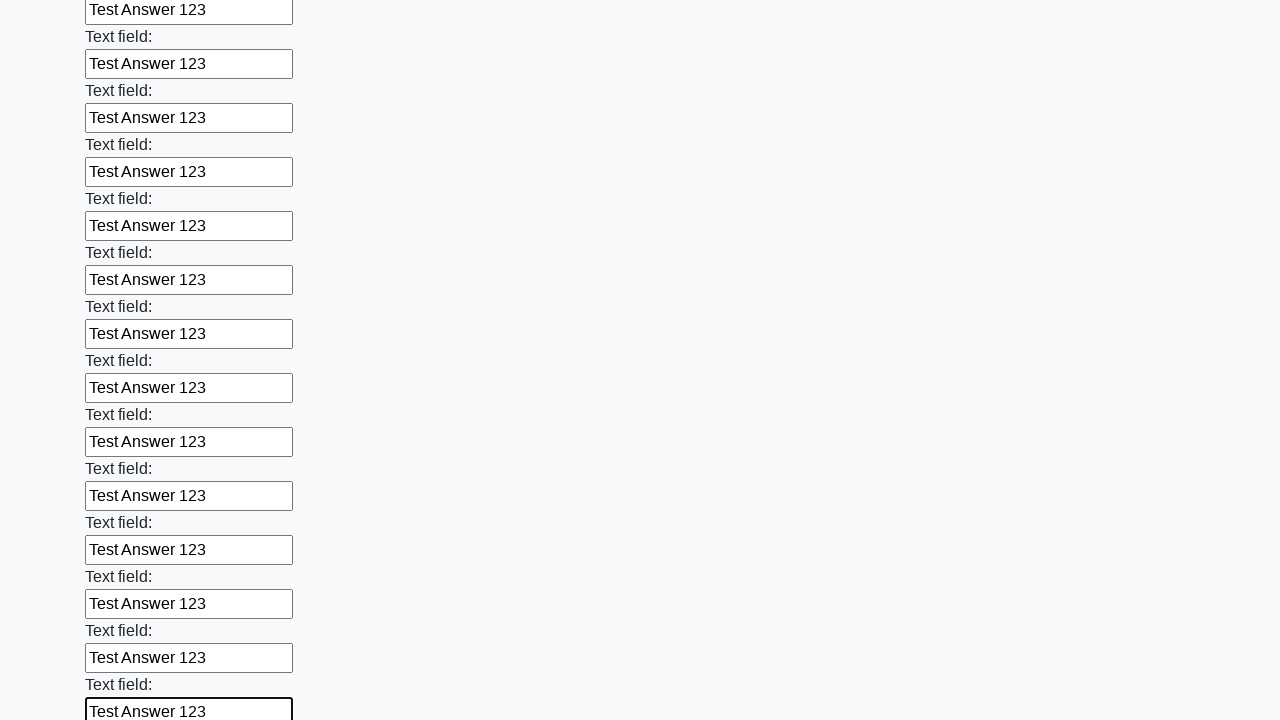

Filled input field with 'Test Answer 123' on input >> nth=67
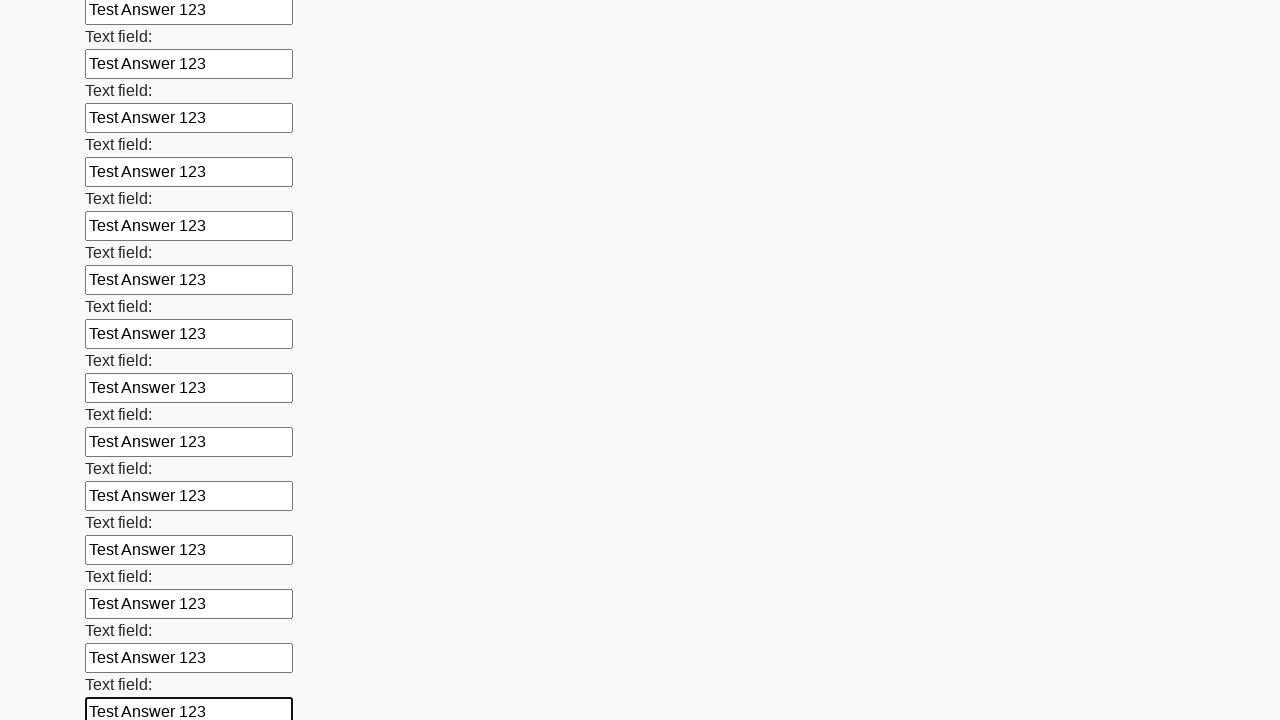

Filled input field with 'Test Answer 123' on input >> nth=68
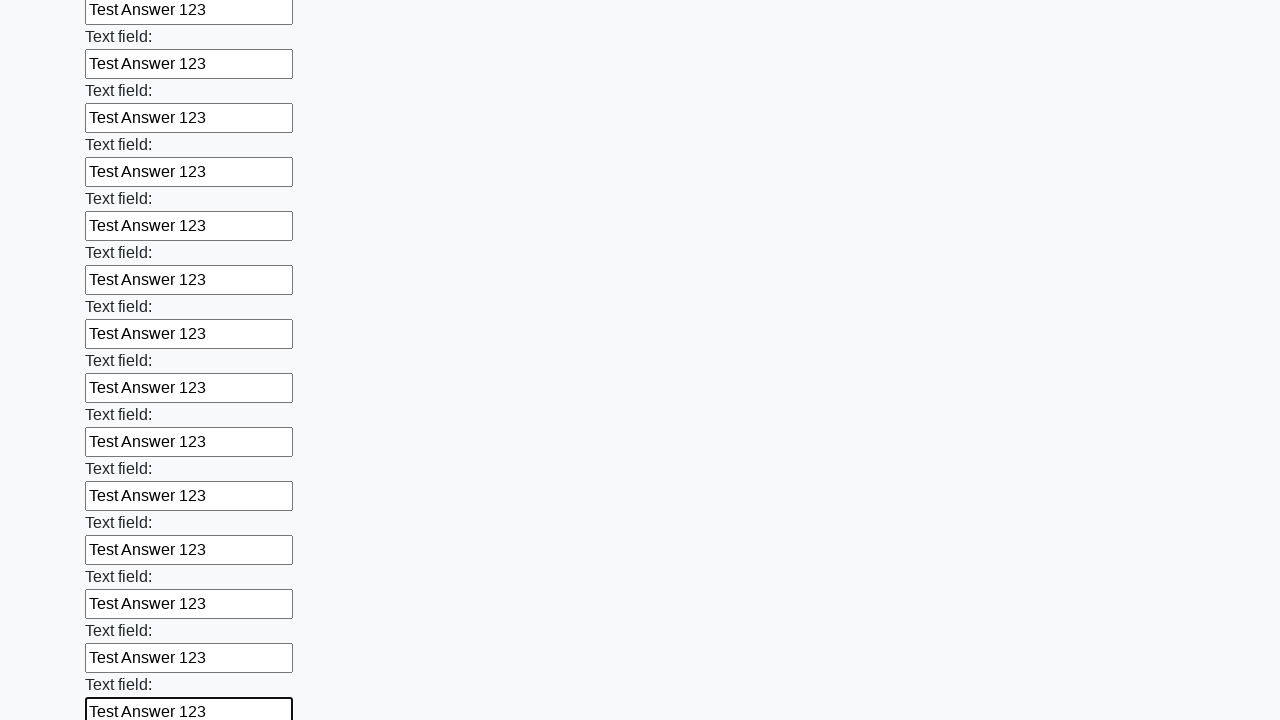

Filled input field with 'Test Answer 123' on input >> nth=69
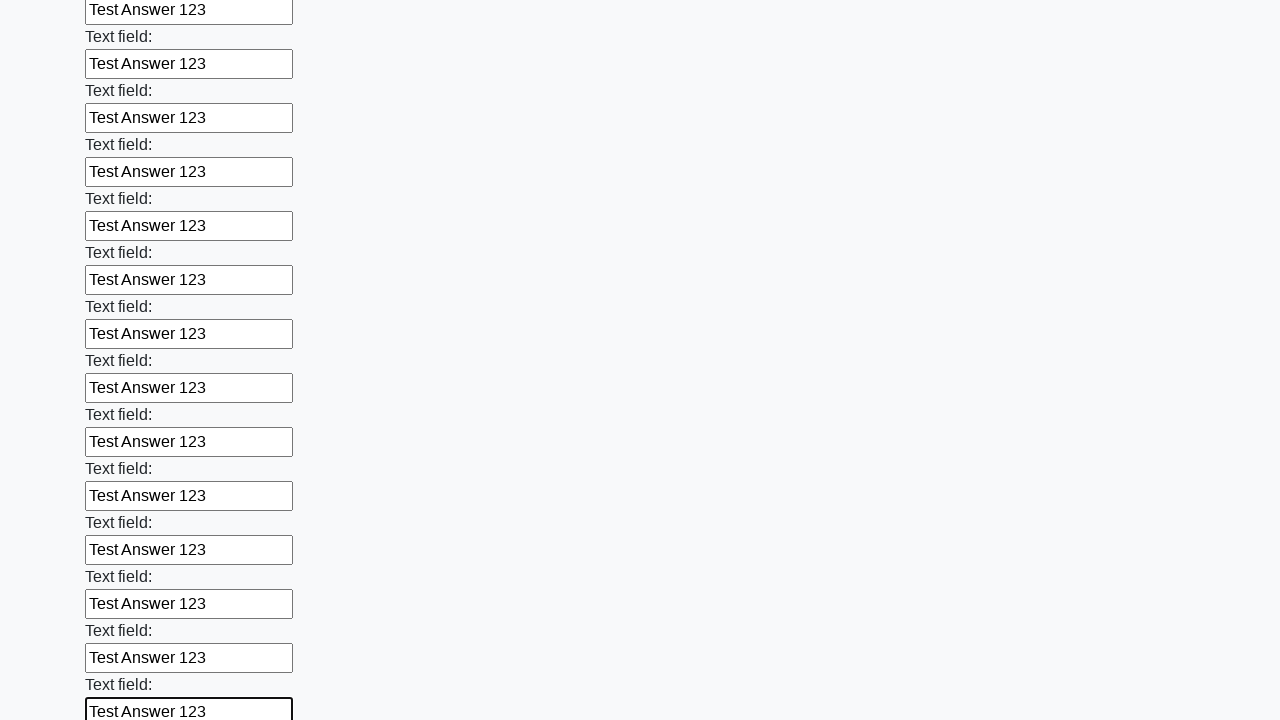

Filled input field with 'Test Answer 123' on input >> nth=70
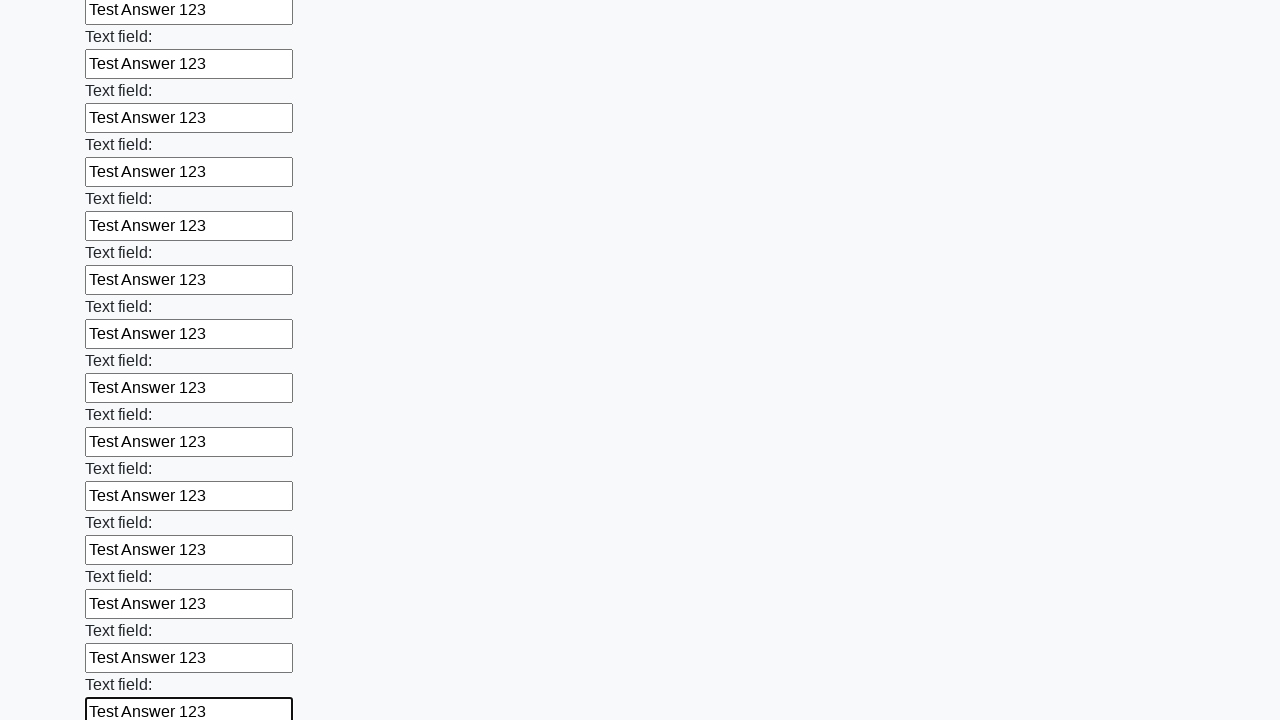

Filled input field with 'Test Answer 123' on input >> nth=71
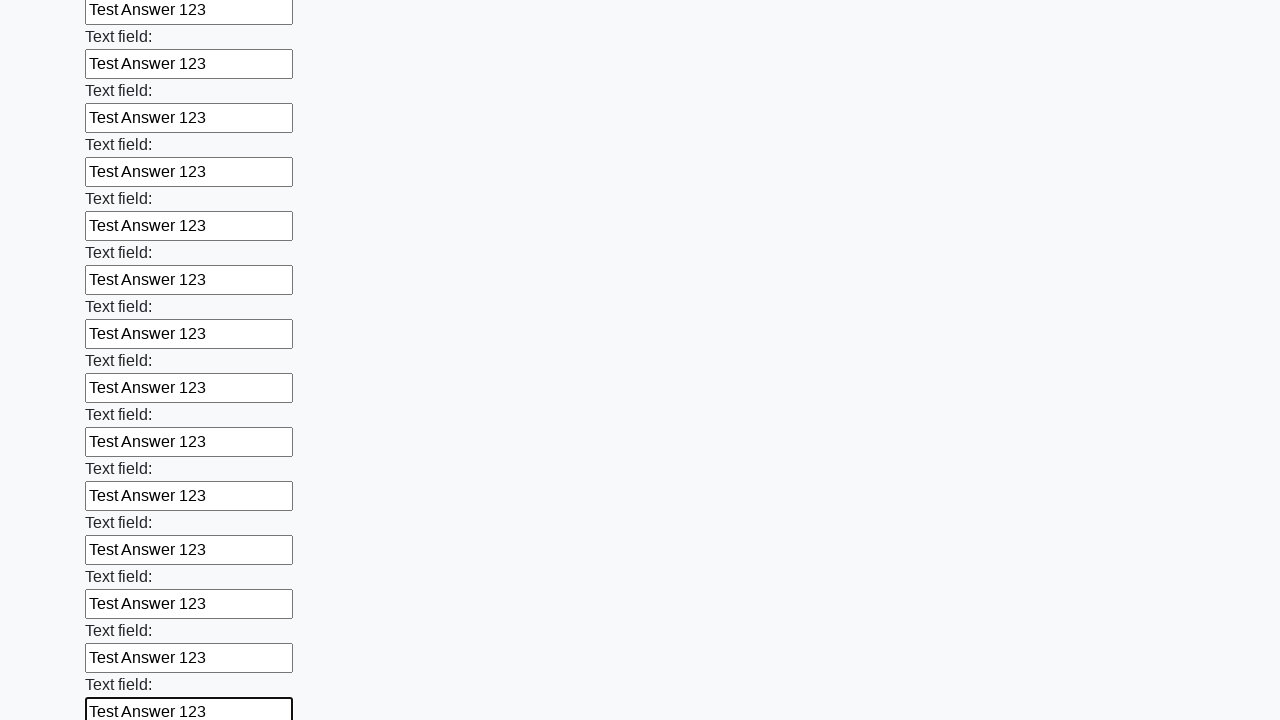

Filled input field with 'Test Answer 123' on input >> nth=72
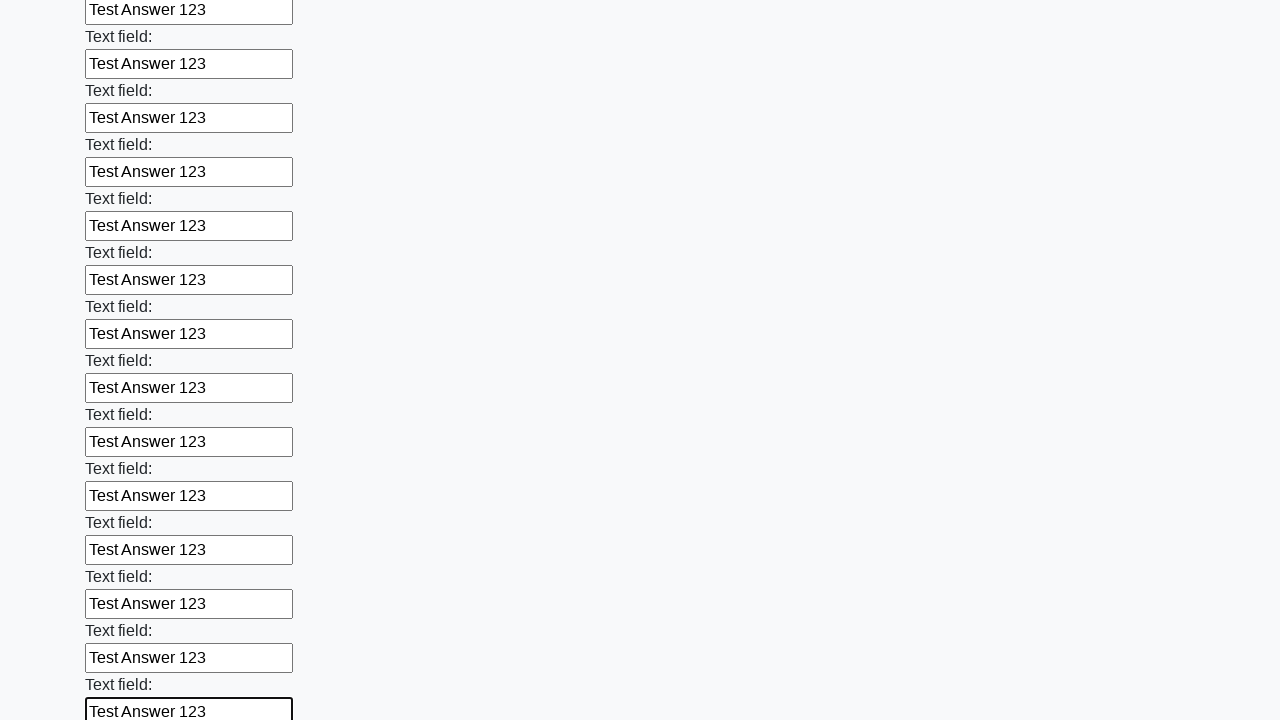

Filled input field with 'Test Answer 123' on input >> nth=73
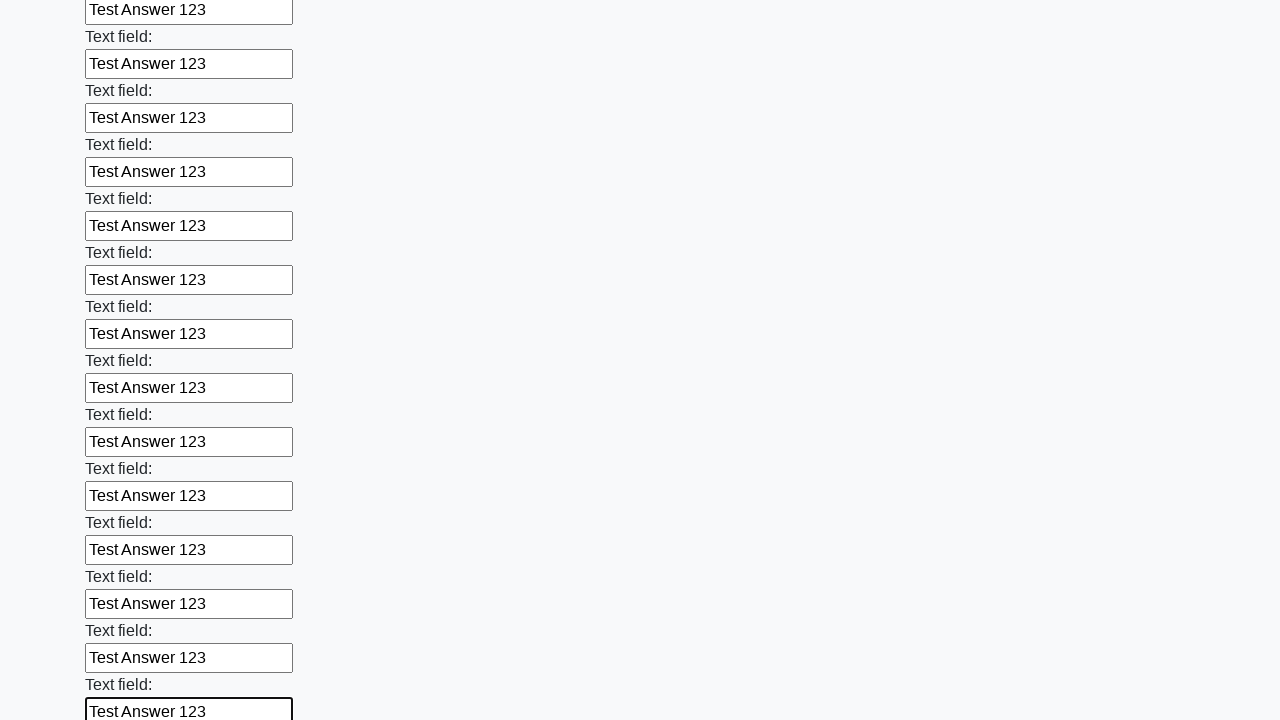

Filled input field with 'Test Answer 123' on input >> nth=74
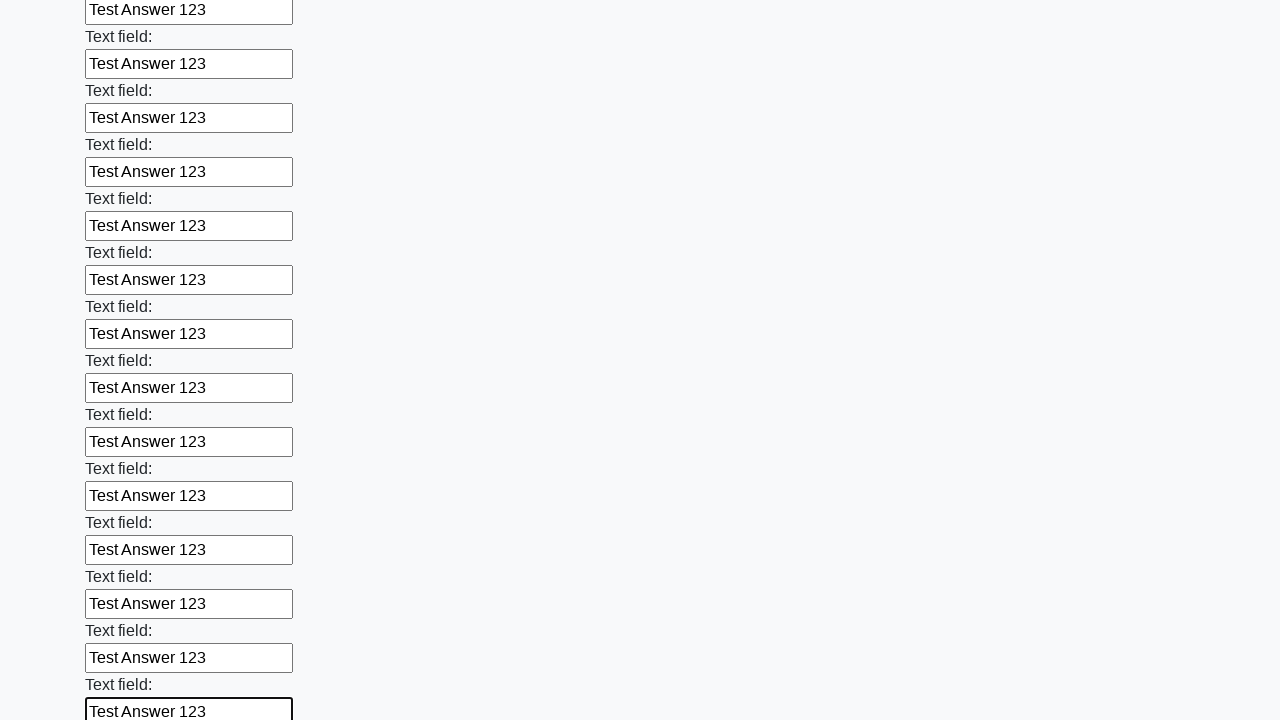

Filled input field with 'Test Answer 123' on input >> nth=75
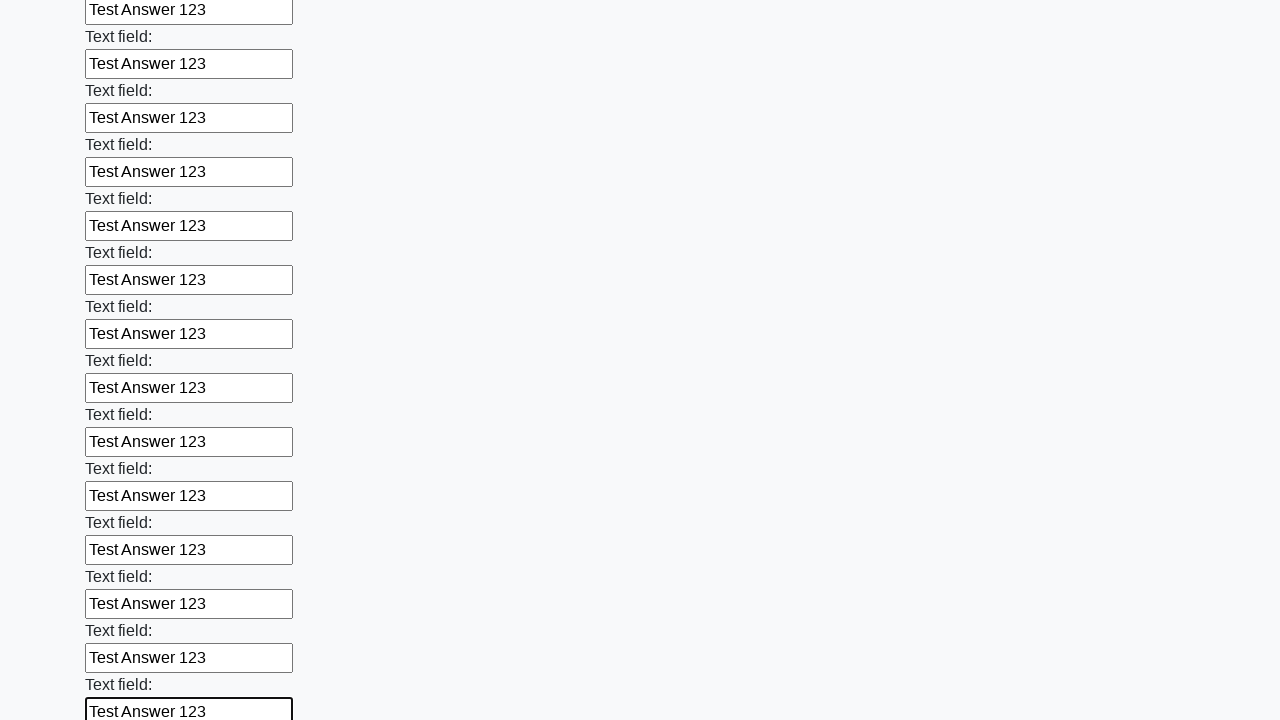

Filled input field with 'Test Answer 123' on input >> nth=76
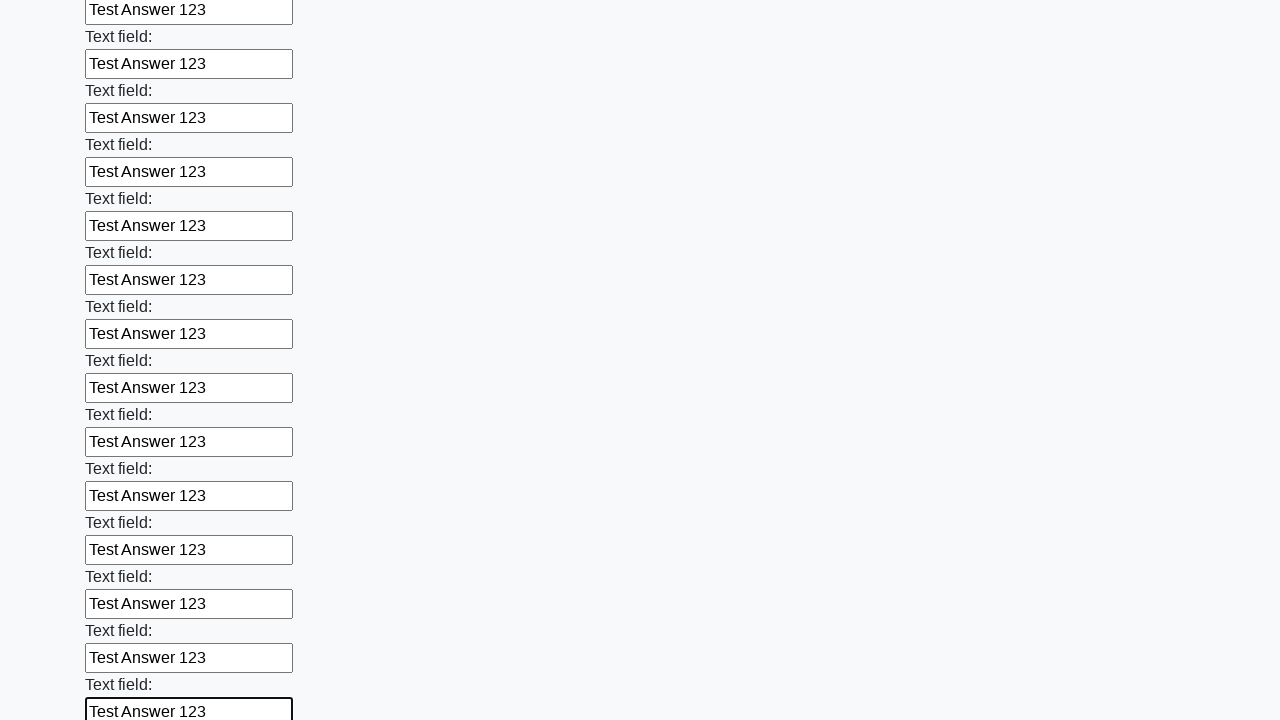

Filled input field with 'Test Answer 123' on input >> nth=77
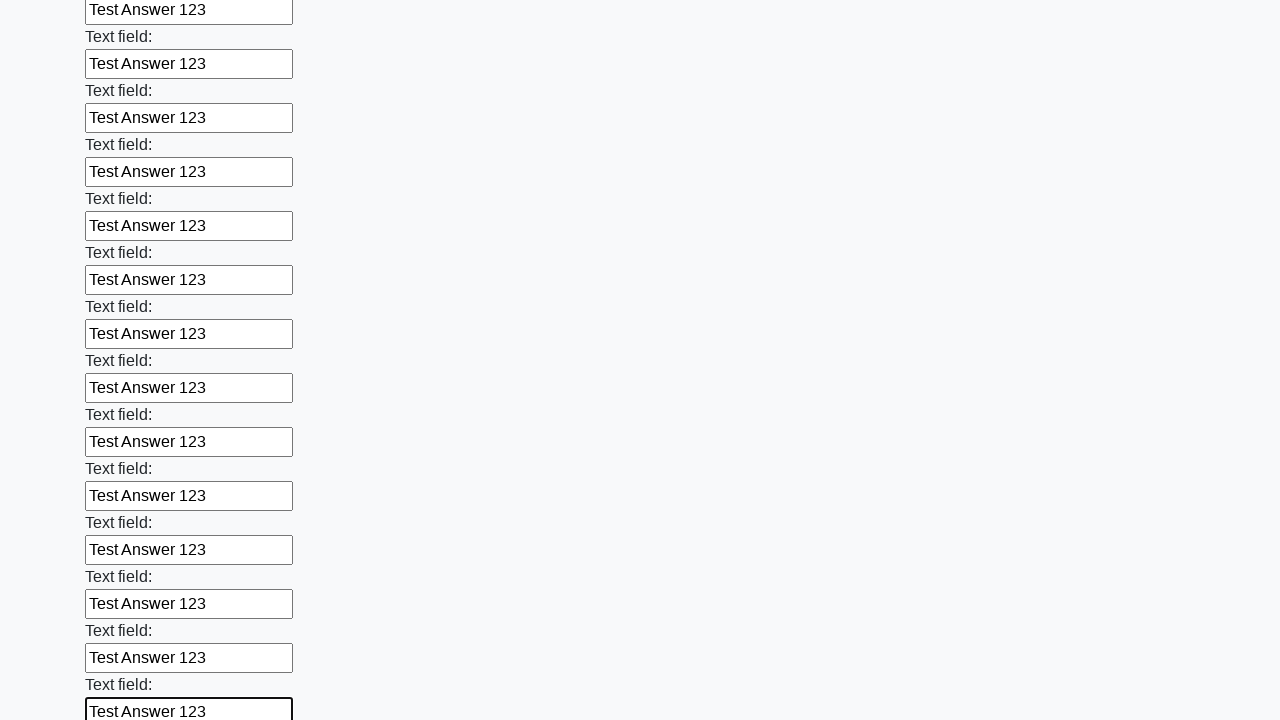

Filled input field with 'Test Answer 123' on input >> nth=78
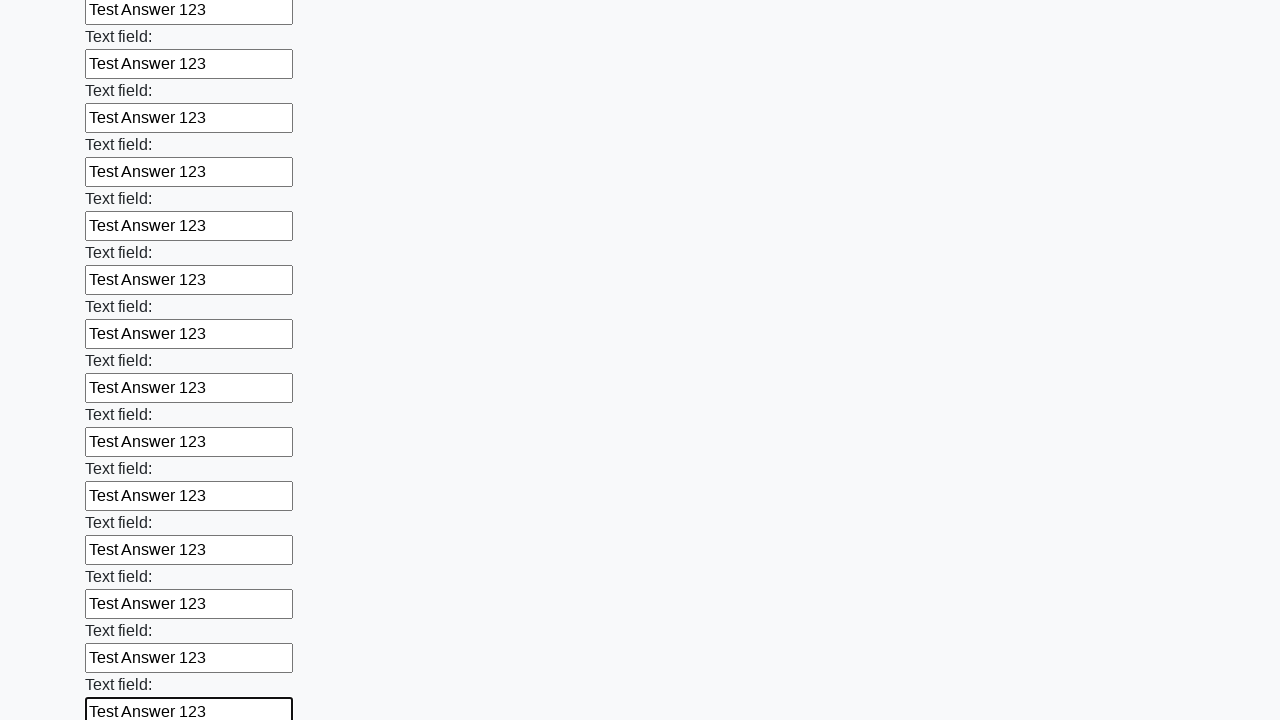

Filled input field with 'Test Answer 123' on input >> nth=79
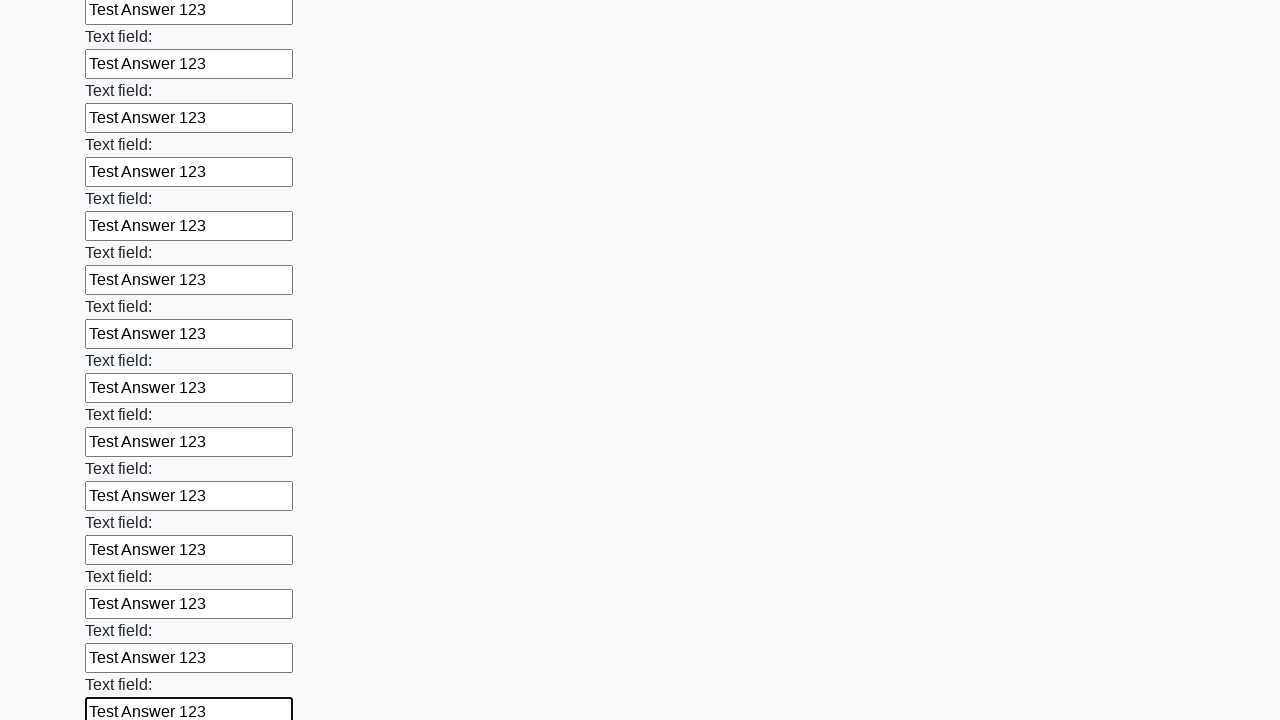

Filled input field with 'Test Answer 123' on input >> nth=80
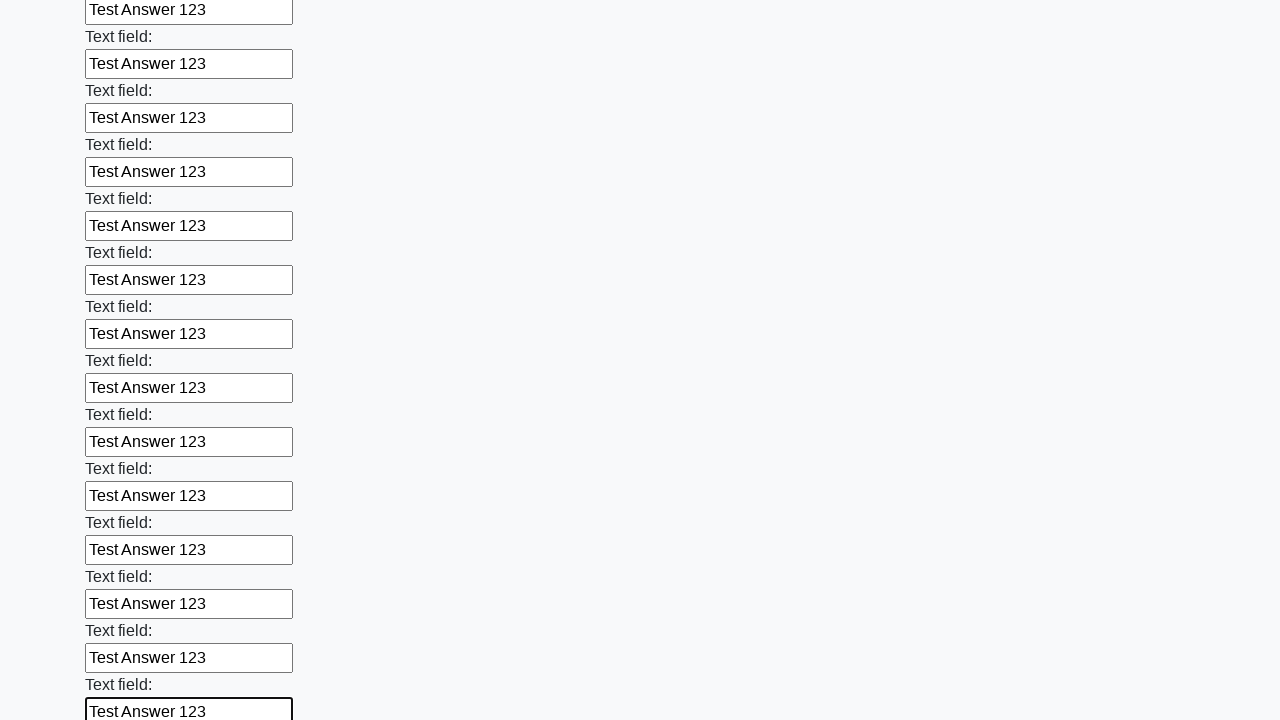

Filled input field with 'Test Answer 123' on input >> nth=81
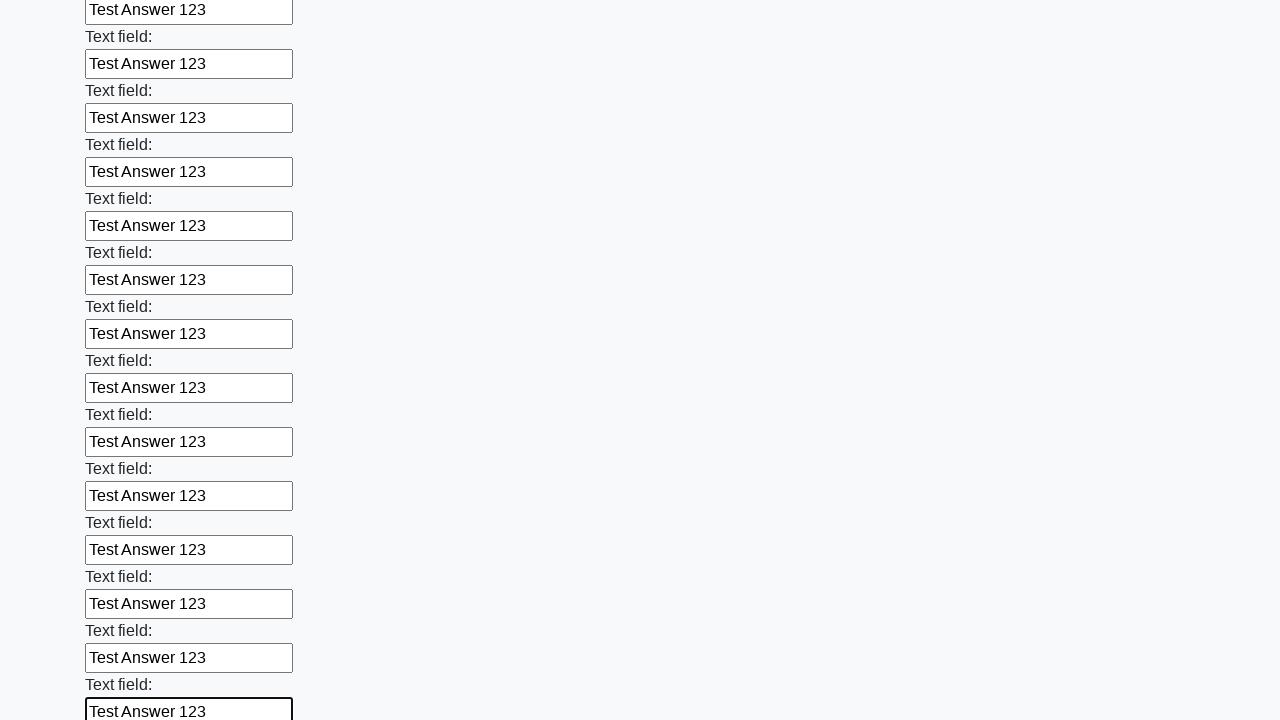

Filled input field with 'Test Answer 123' on input >> nth=82
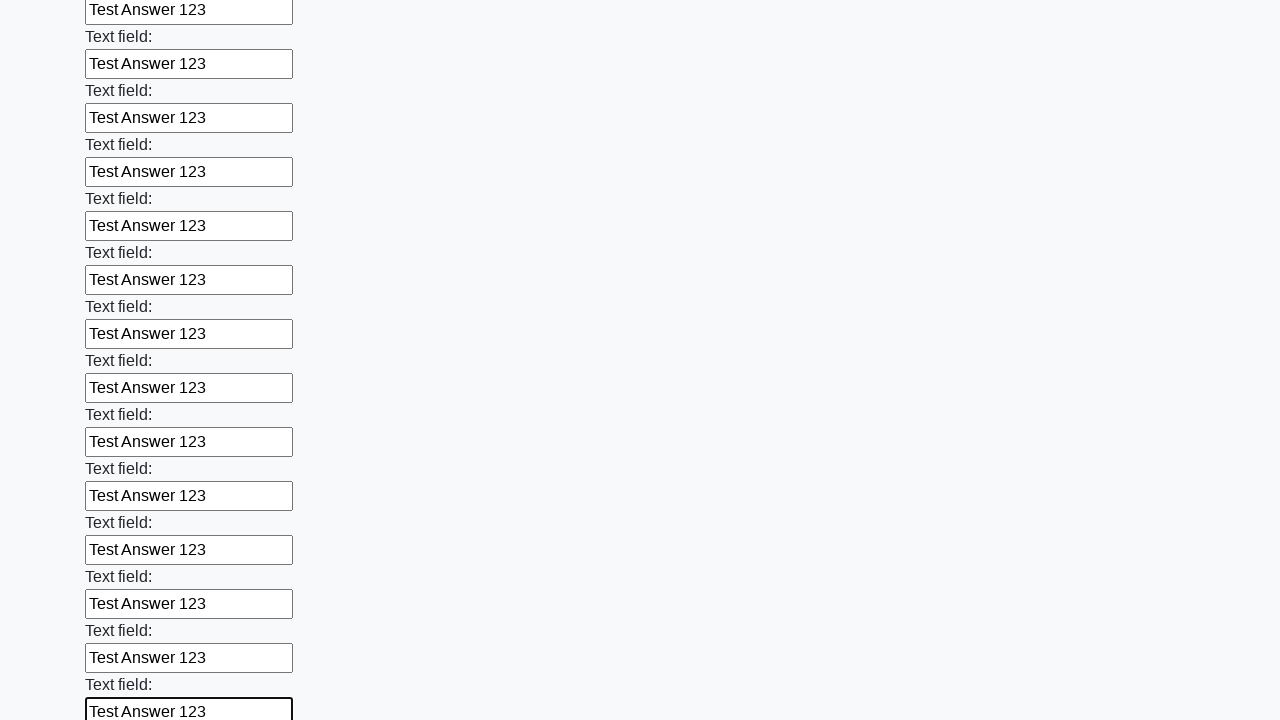

Filled input field with 'Test Answer 123' on input >> nth=83
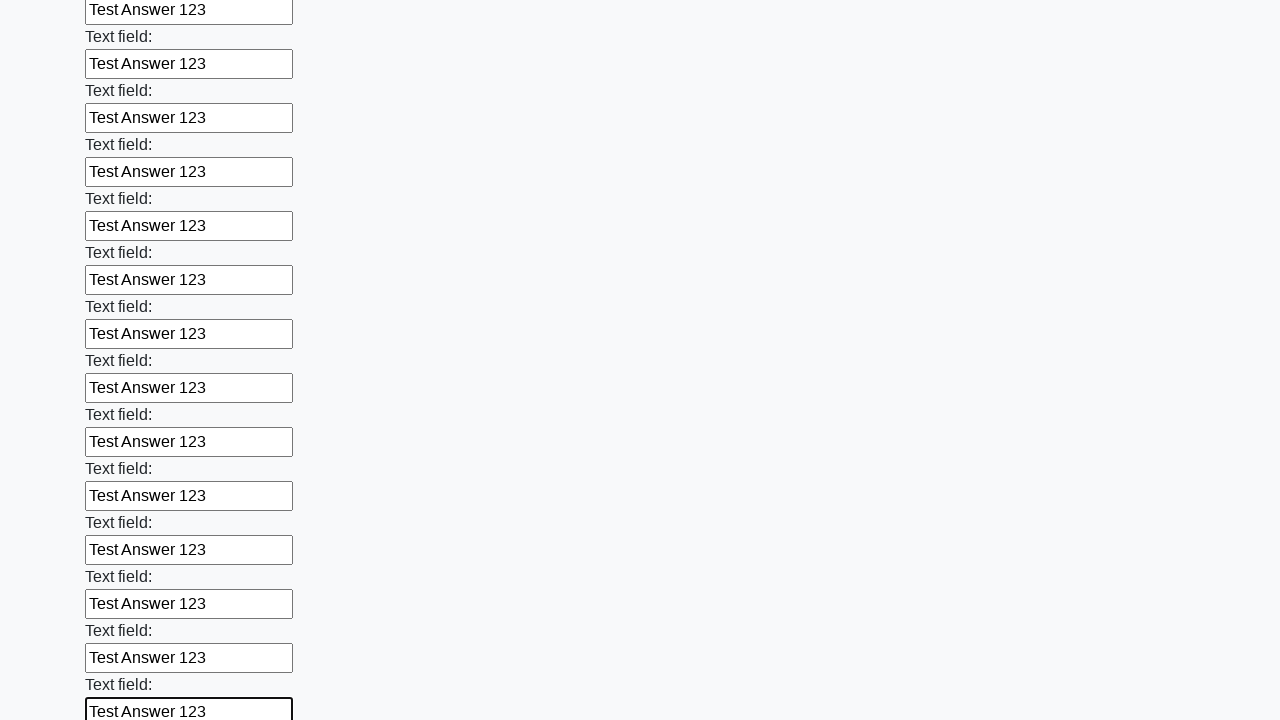

Filled input field with 'Test Answer 123' on input >> nth=84
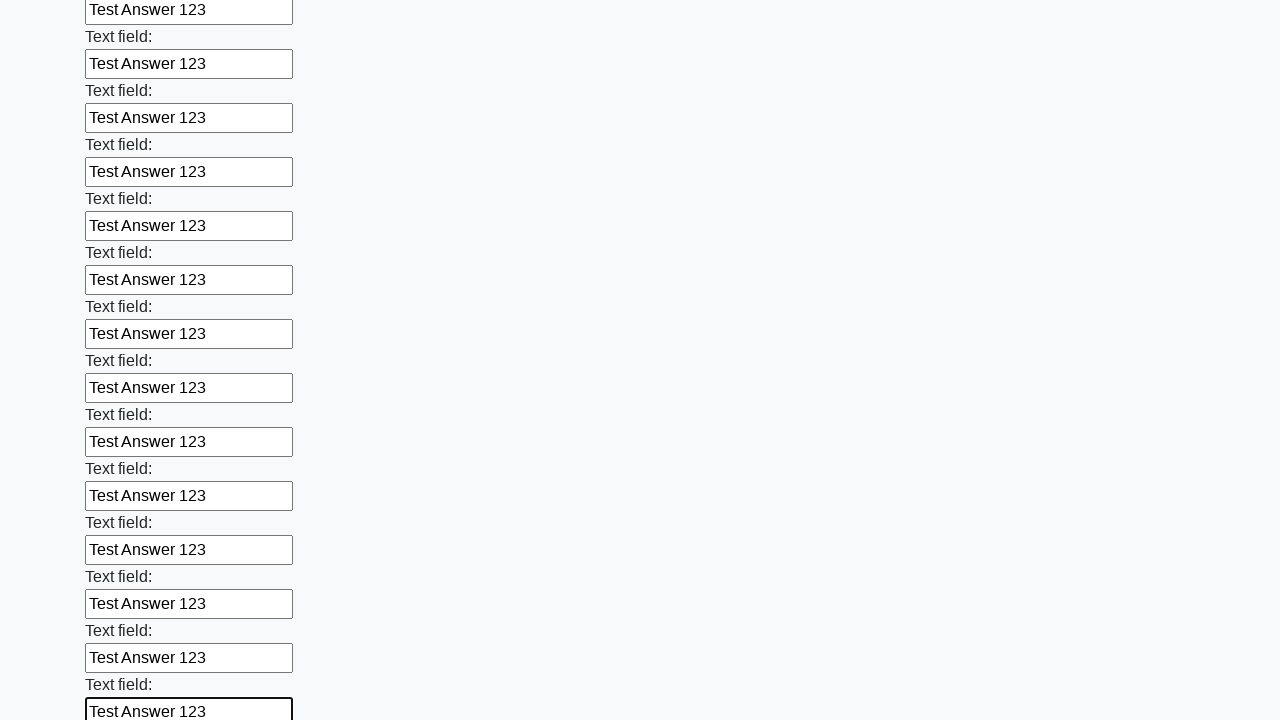

Filled input field with 'Test Answer 123' on input >> nth=85
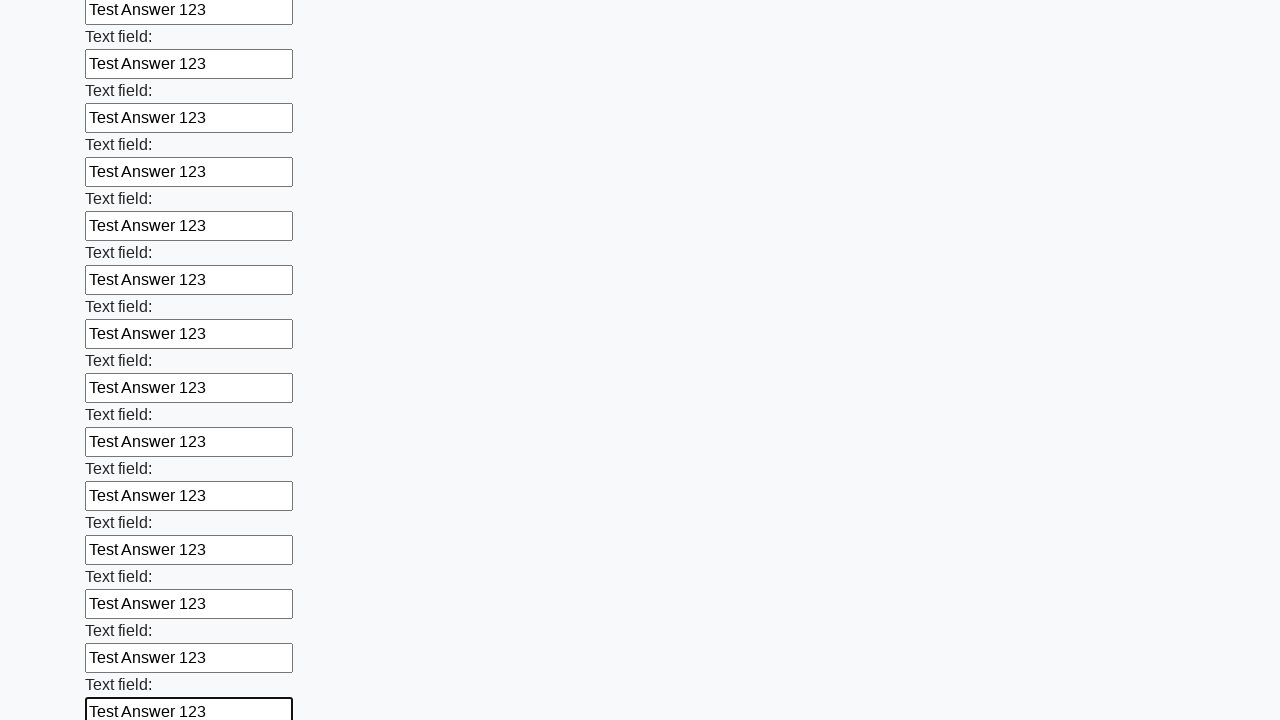

Filled input field with 'Test Answer 123' on input >> nth=86
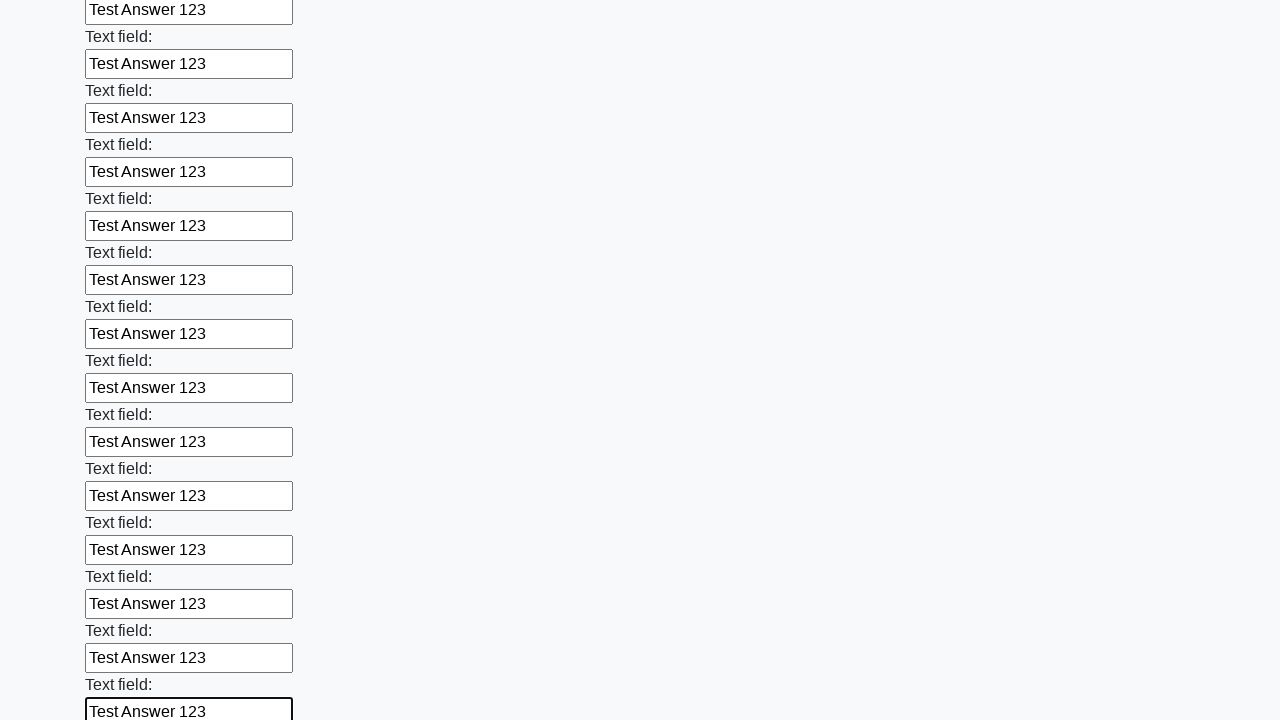

Filled input field with 'Test Answer 123' on input >> nth=87
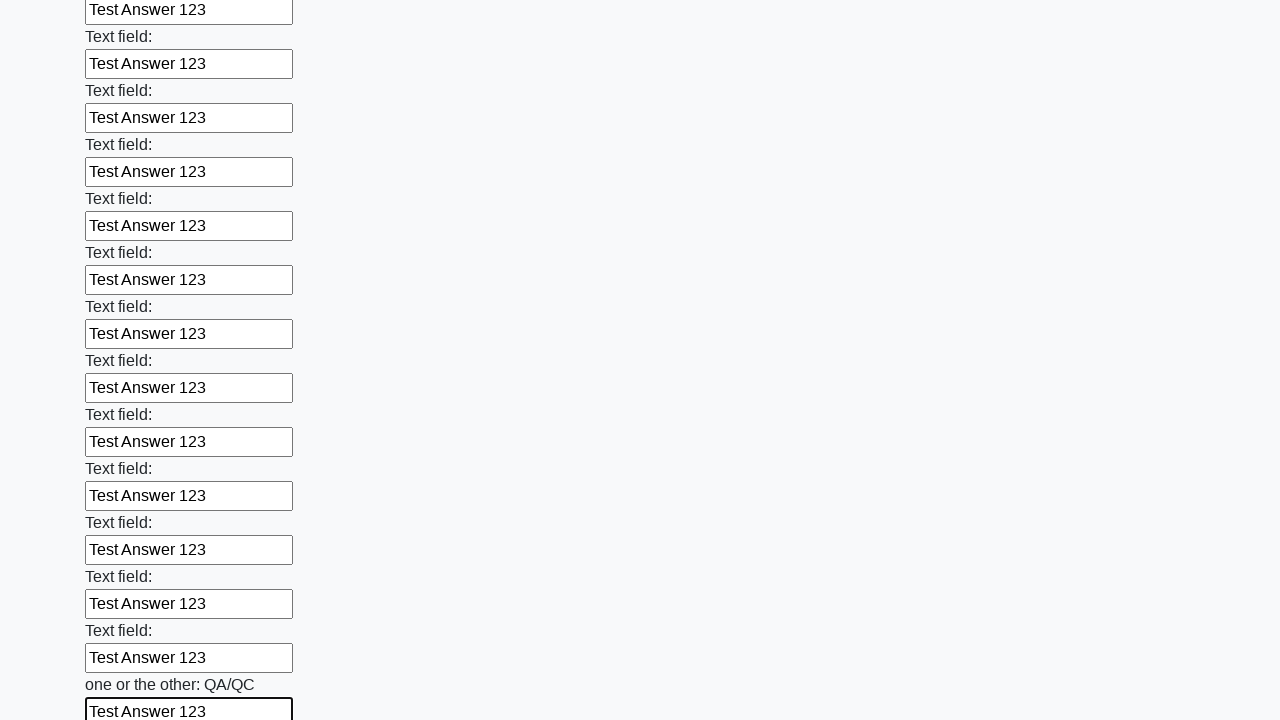

Filled input field with 'Test Answer 123' on input >> nth=88
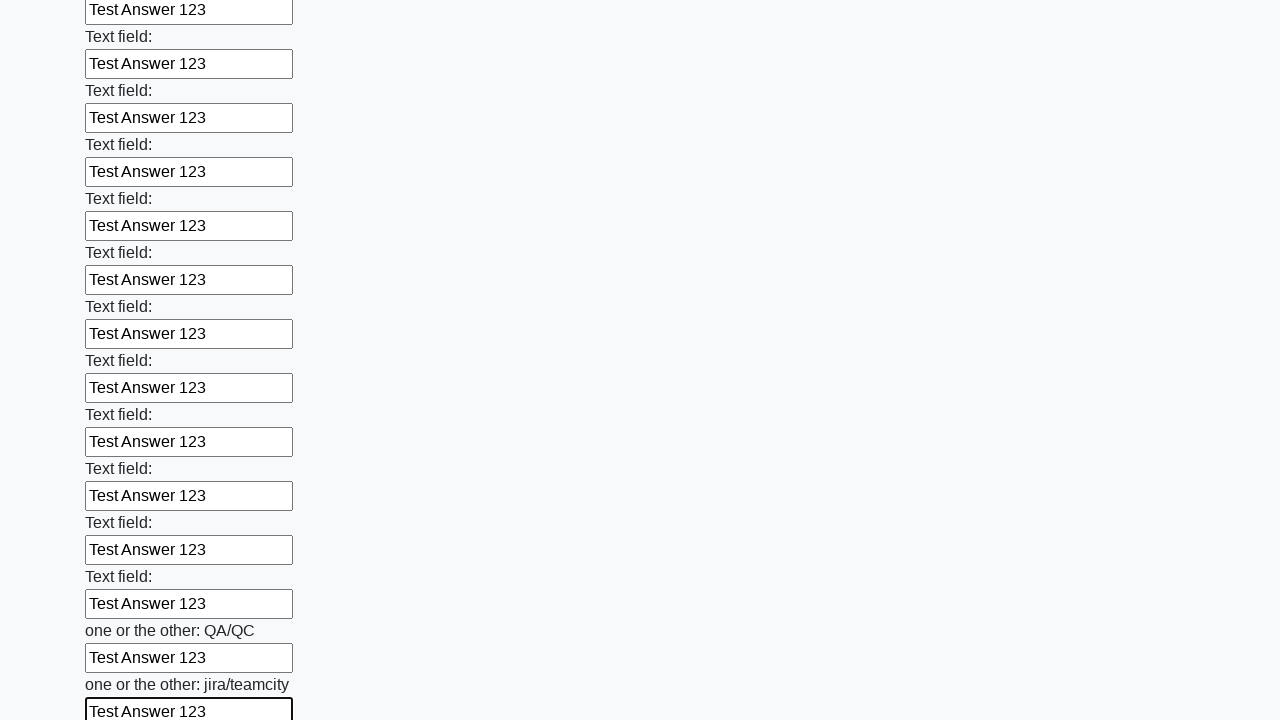

Filled input field with 'Test Answer 123' on input >> nth=89
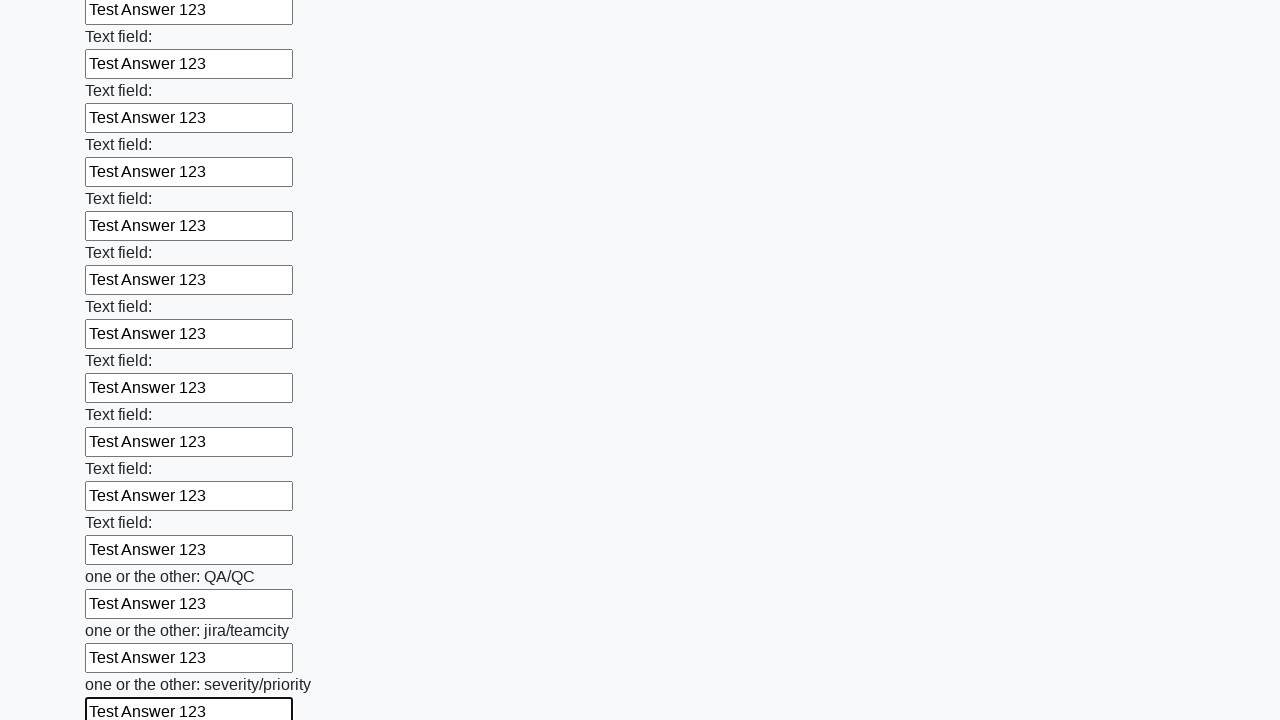

Filled input field with 'Test Answer 123' on input >> nth=90
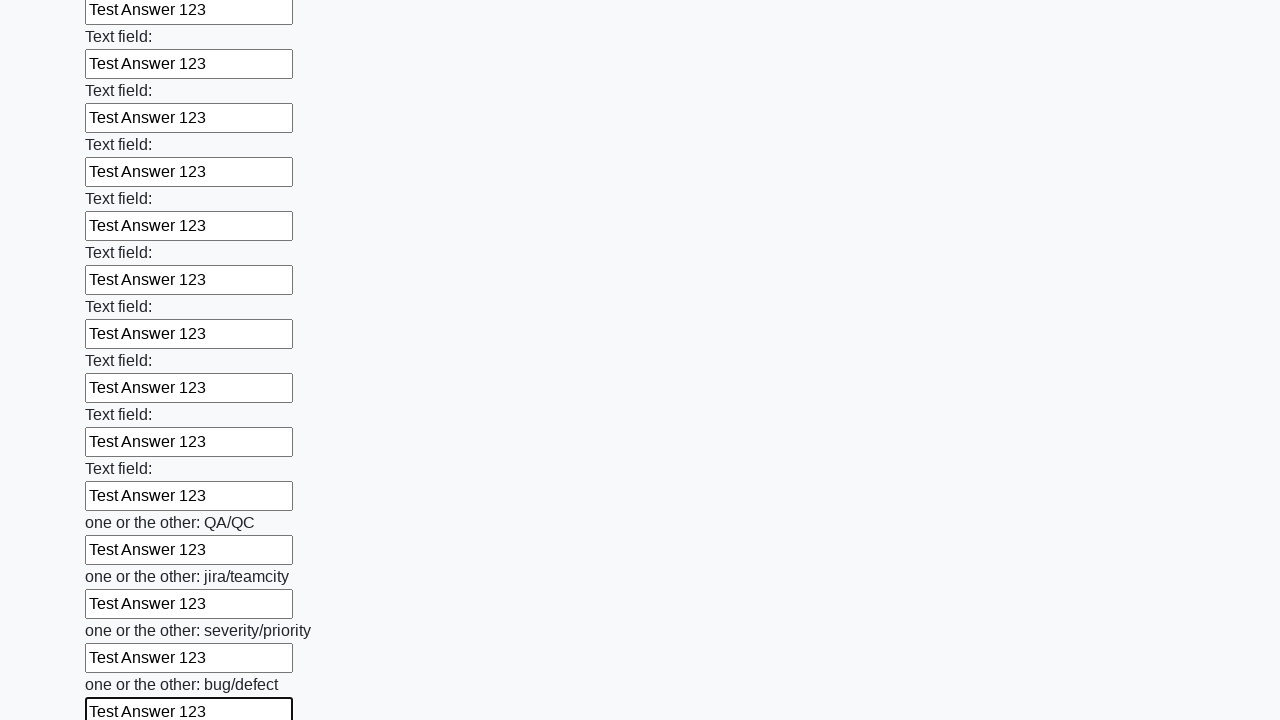

Filled input field with 'Test Answer 123' on input >> nth=91
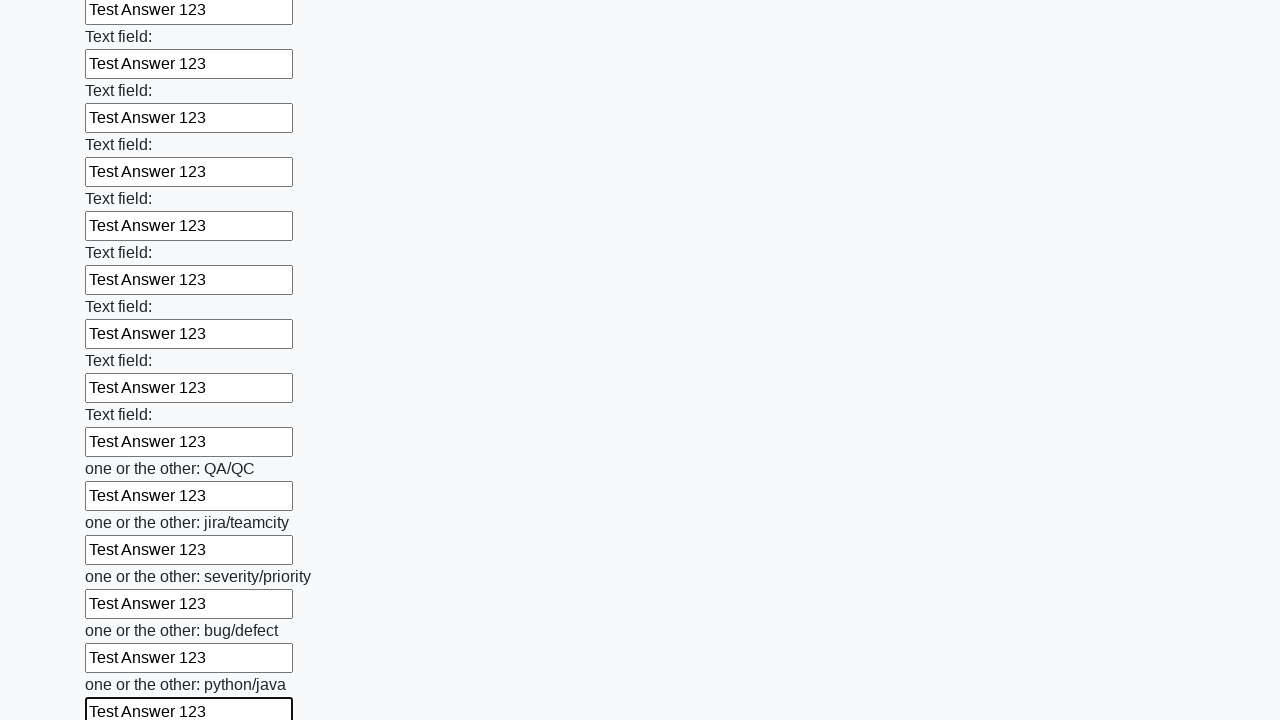

Filled input field with 'Test Answer 123' on input >> nth=92
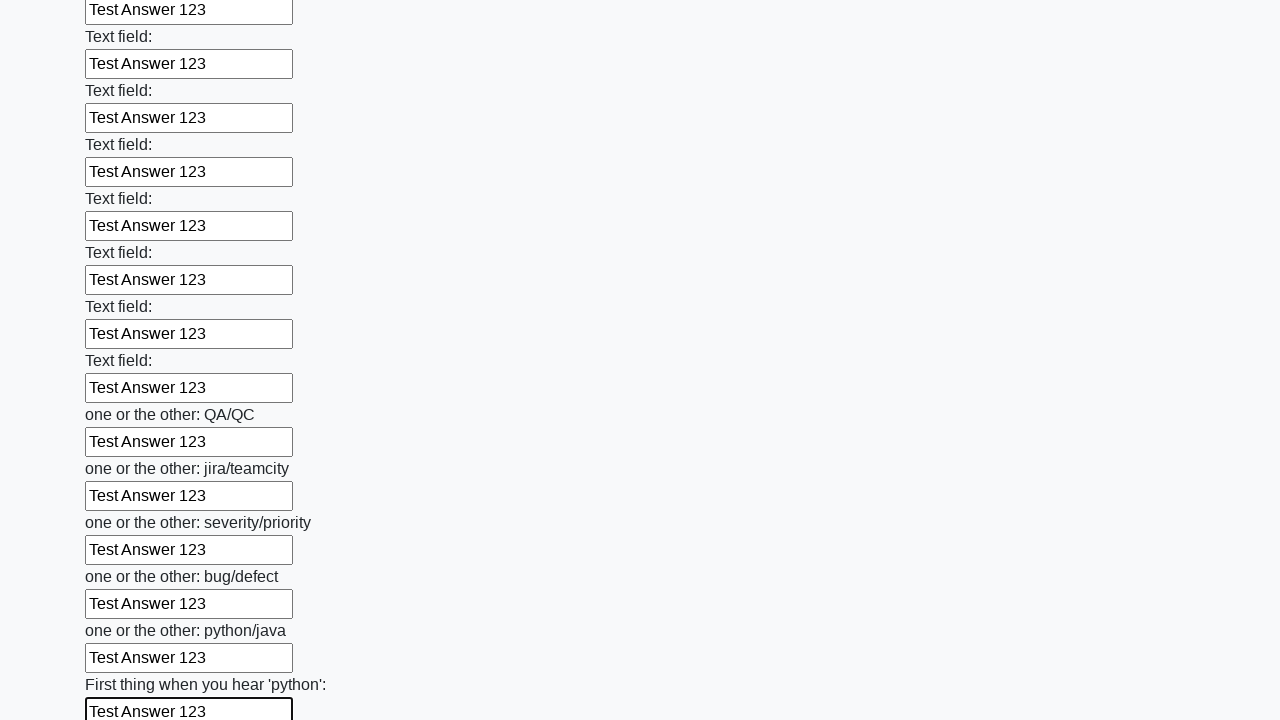

Filled input field with 'Test Answer 123' on input >> nth=93
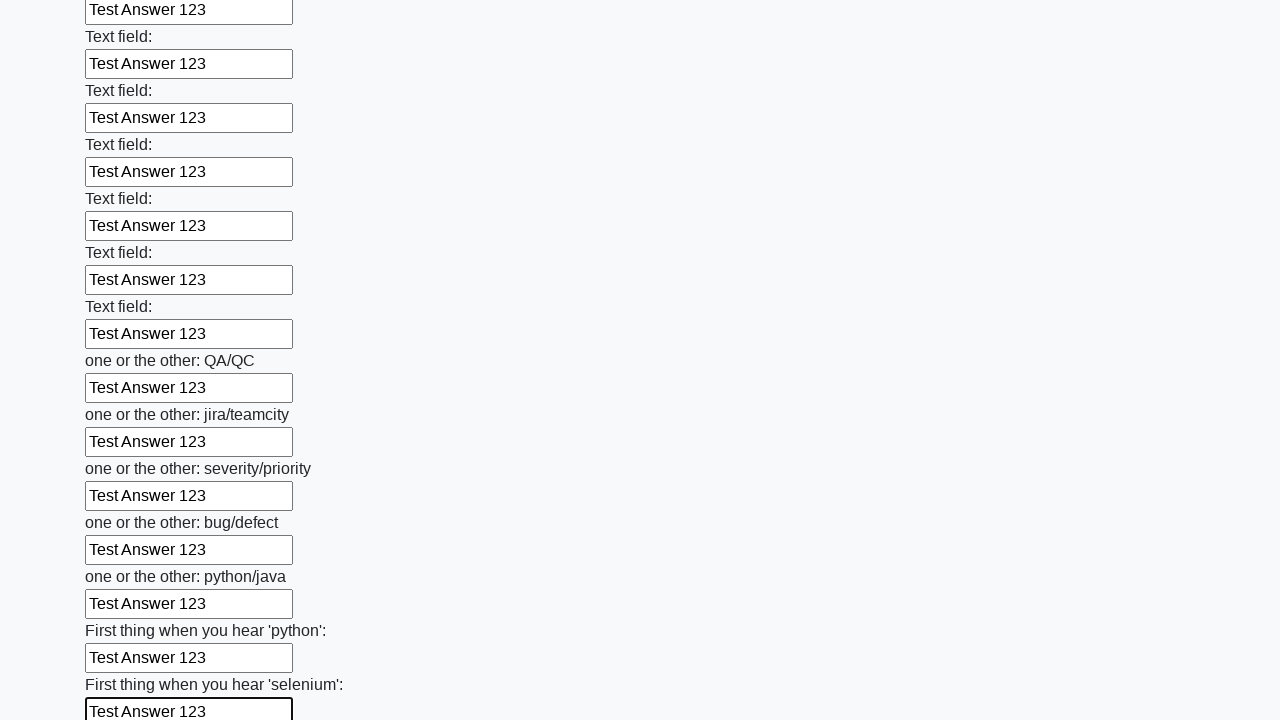

Filled input field with 'Test Answer 123' on input >> nth=94
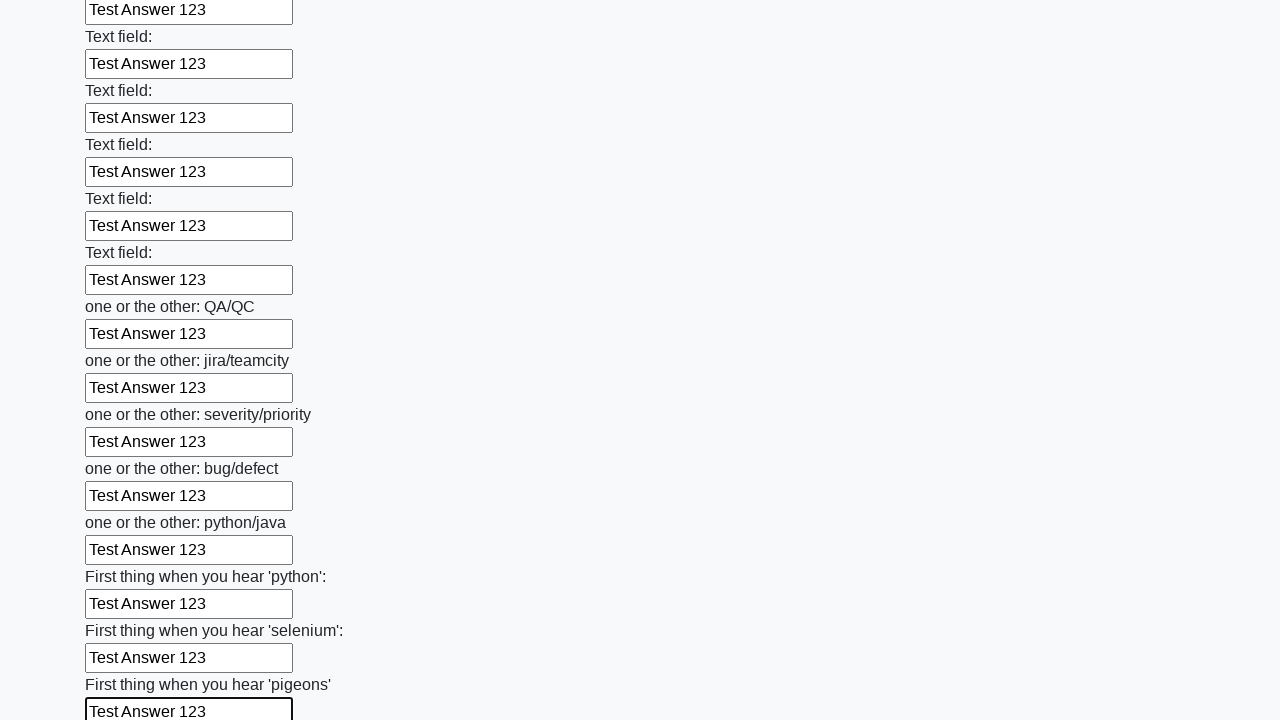

Filled input field with 'Test Answer 123' on input >> nth=95
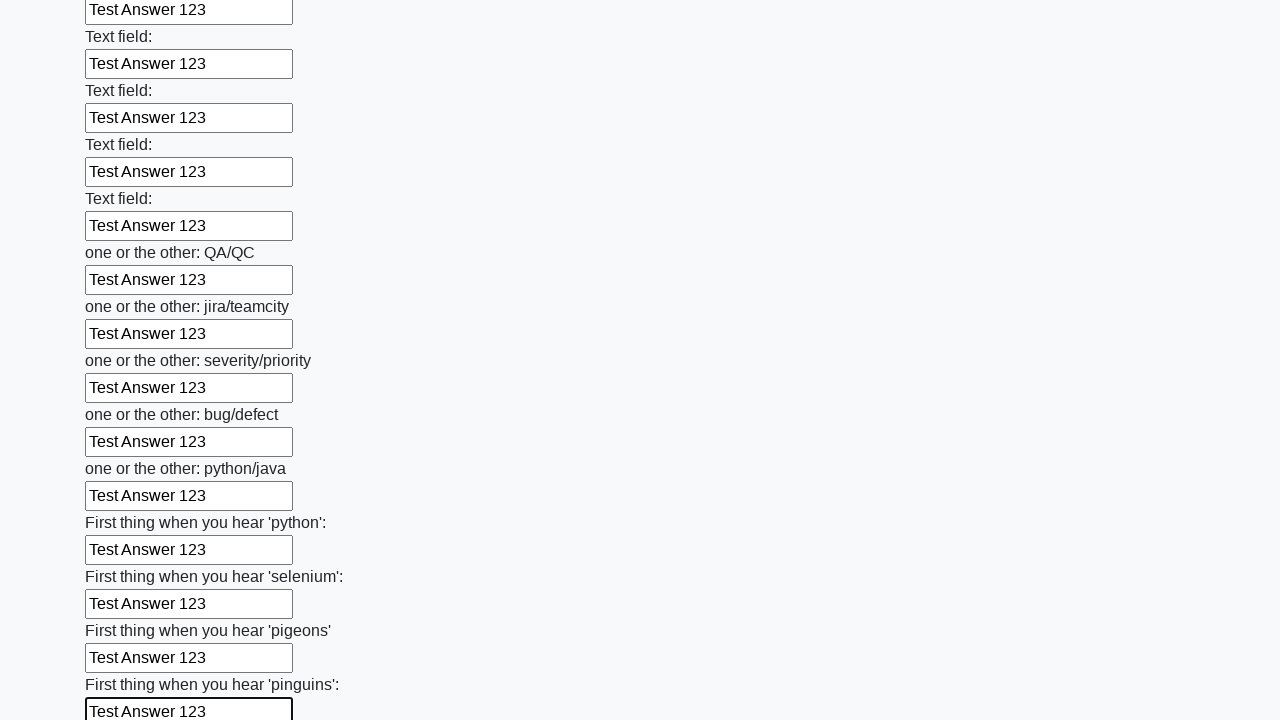

Filled input field with 'Test Answer 123' on input >> nth=96
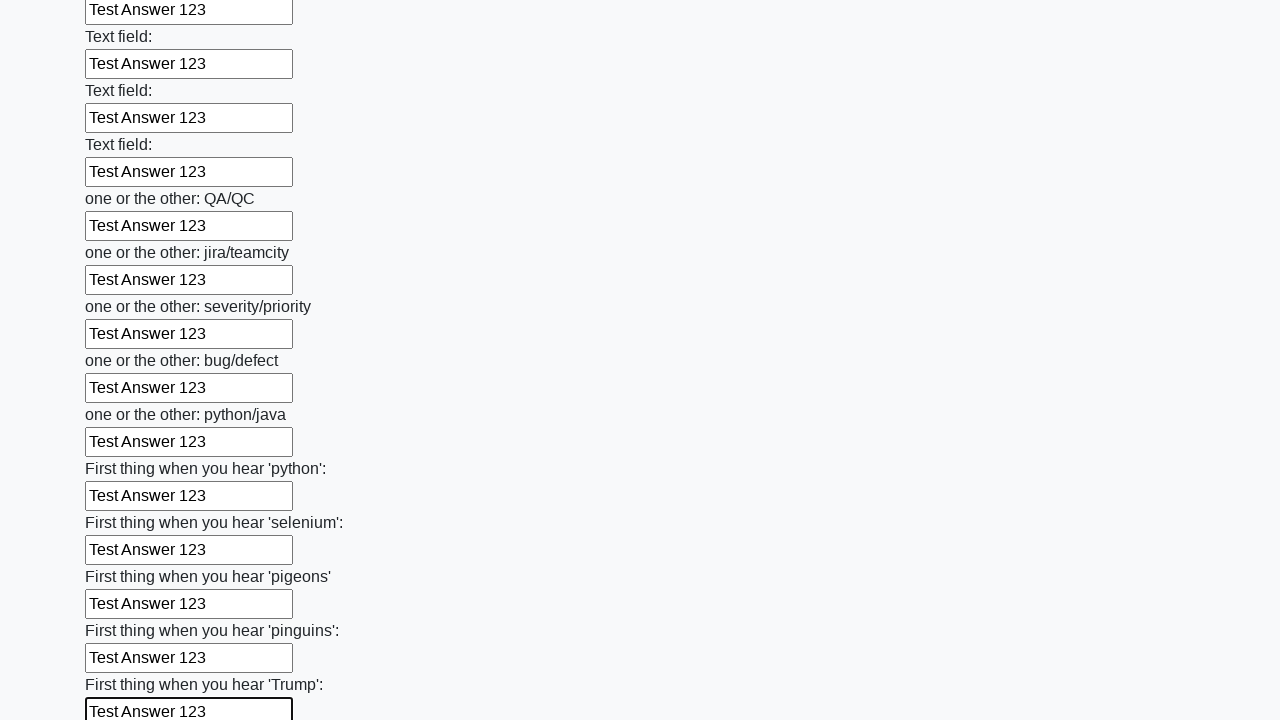

Filled input field with 'Test Answer 123' on input >> nth=97
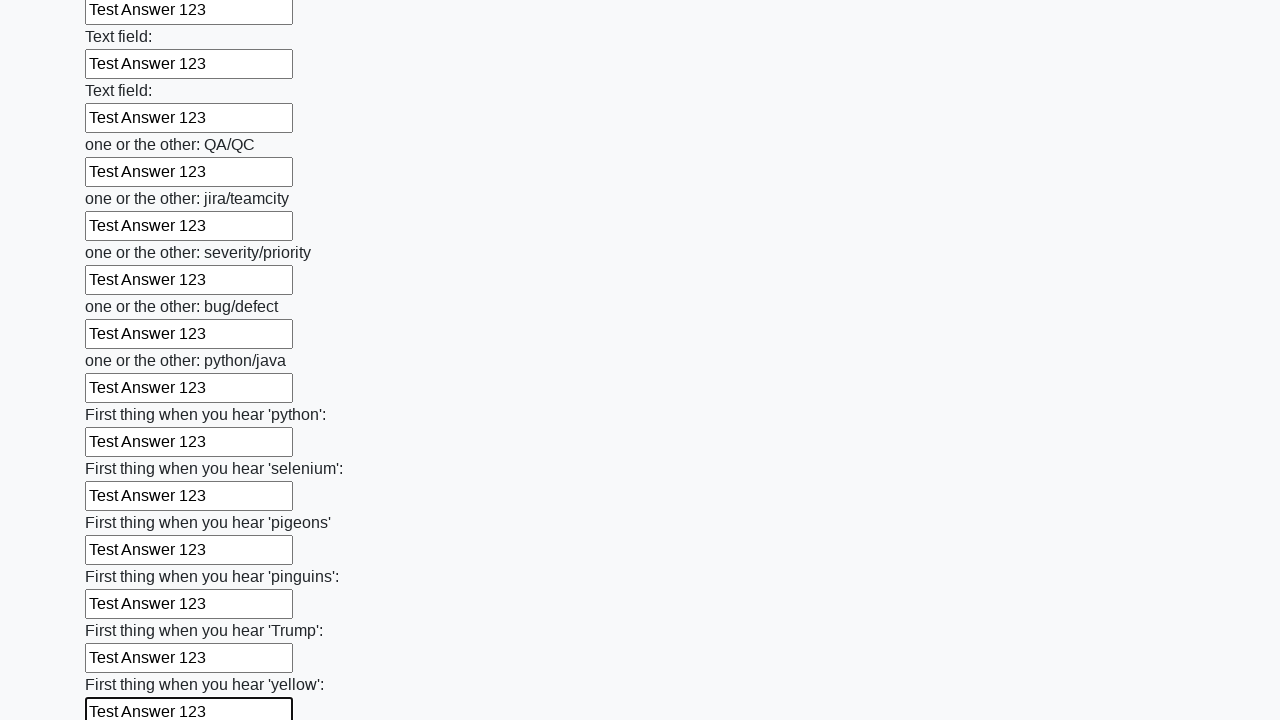

Filled input field with 'Test Answer 123' on input >> nth=98
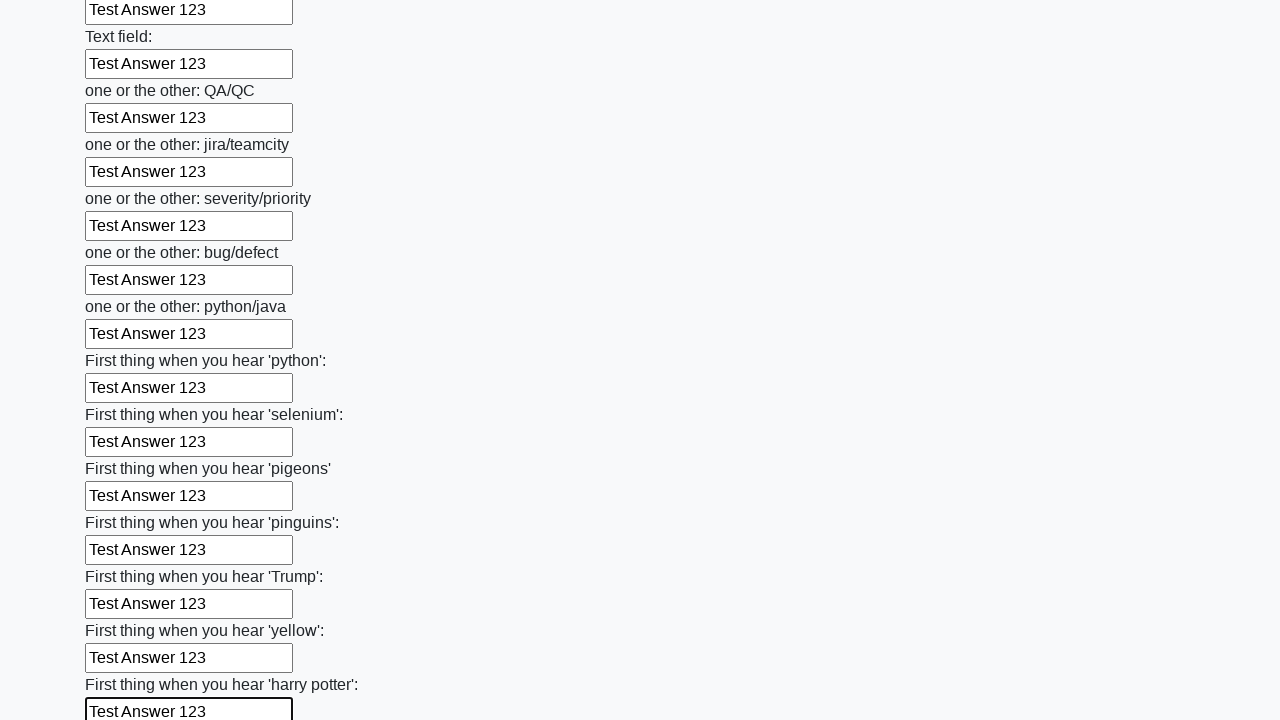

Filled input field with 'Test Answer 123' on input >> nth=99
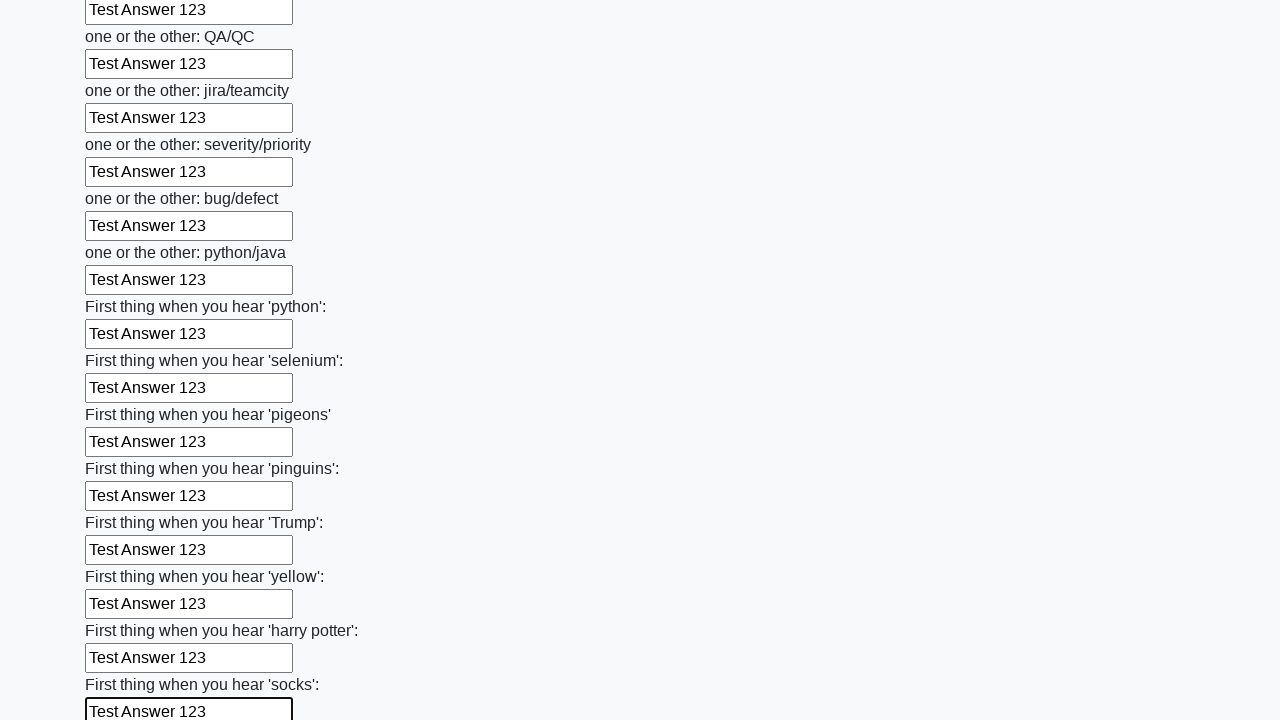

Clicked submit button to submit the form at (123, 611) on button.btn
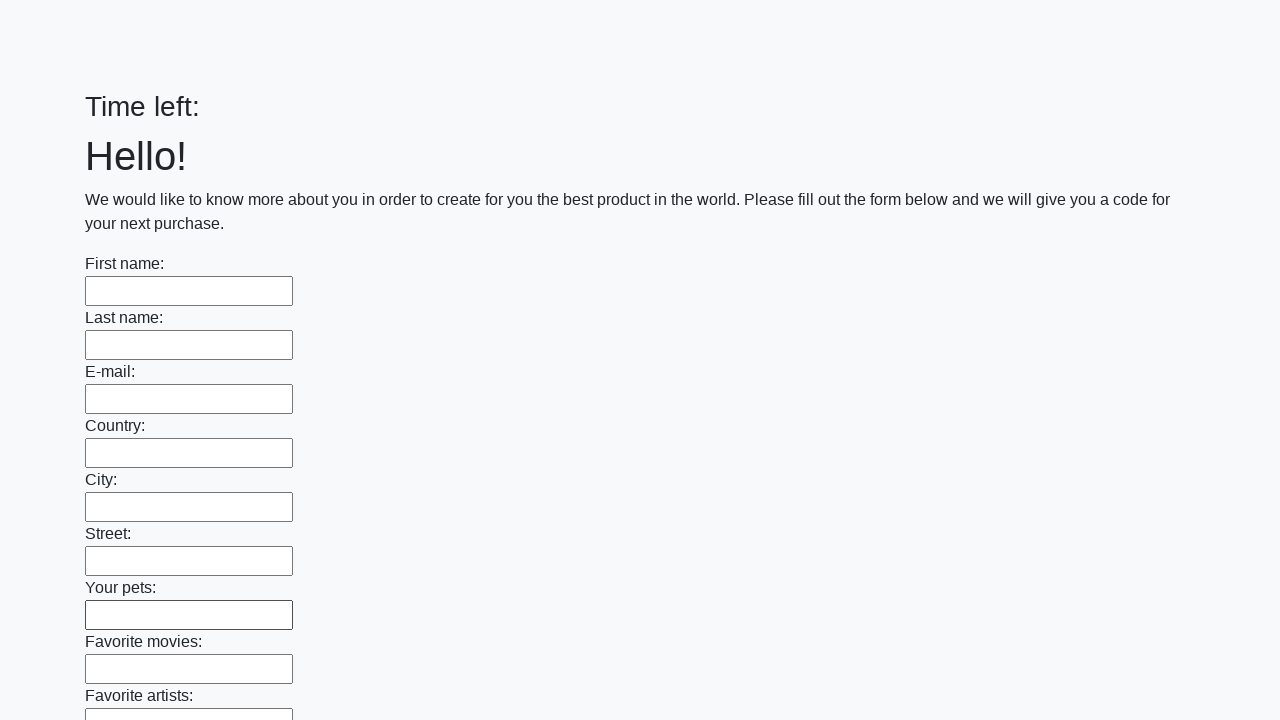

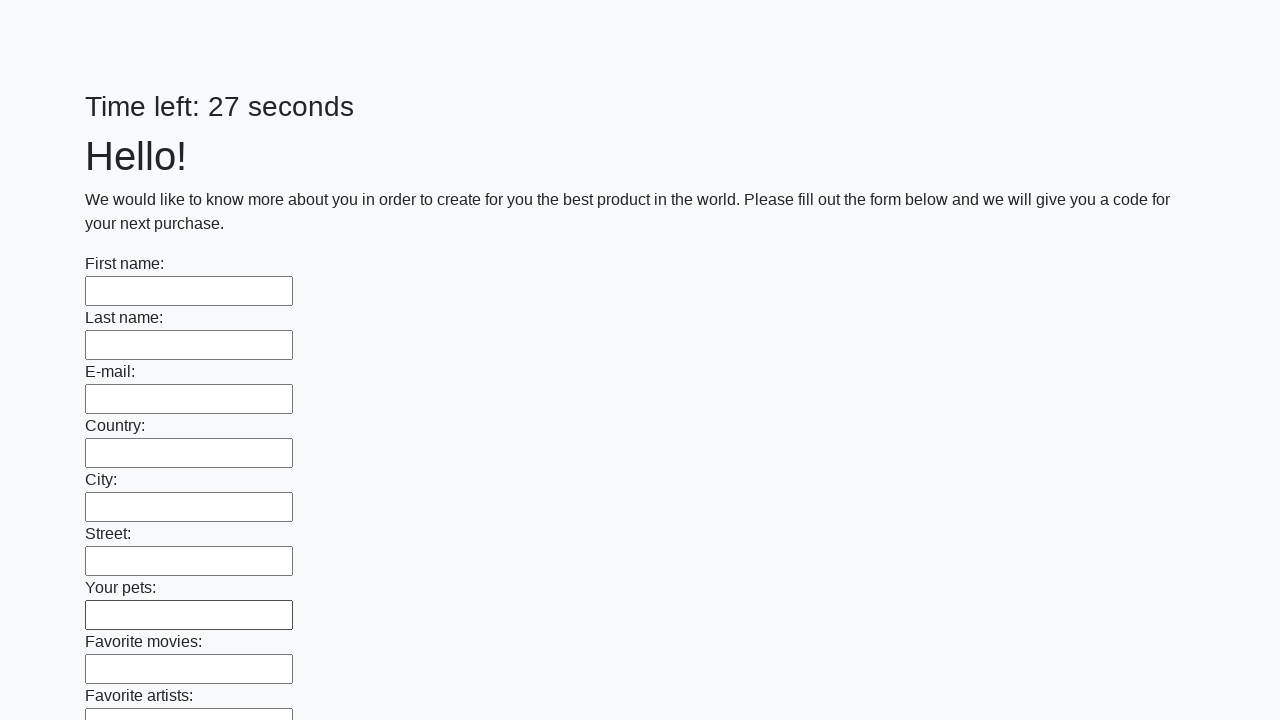